Tests valid product pages by iterating through product IDs 1-15, verifying each page loads correctly with the Add to Cart button visible and no "undefined" product name.

Starting URL: https://demoblaze.com/prod.html?idp_=1

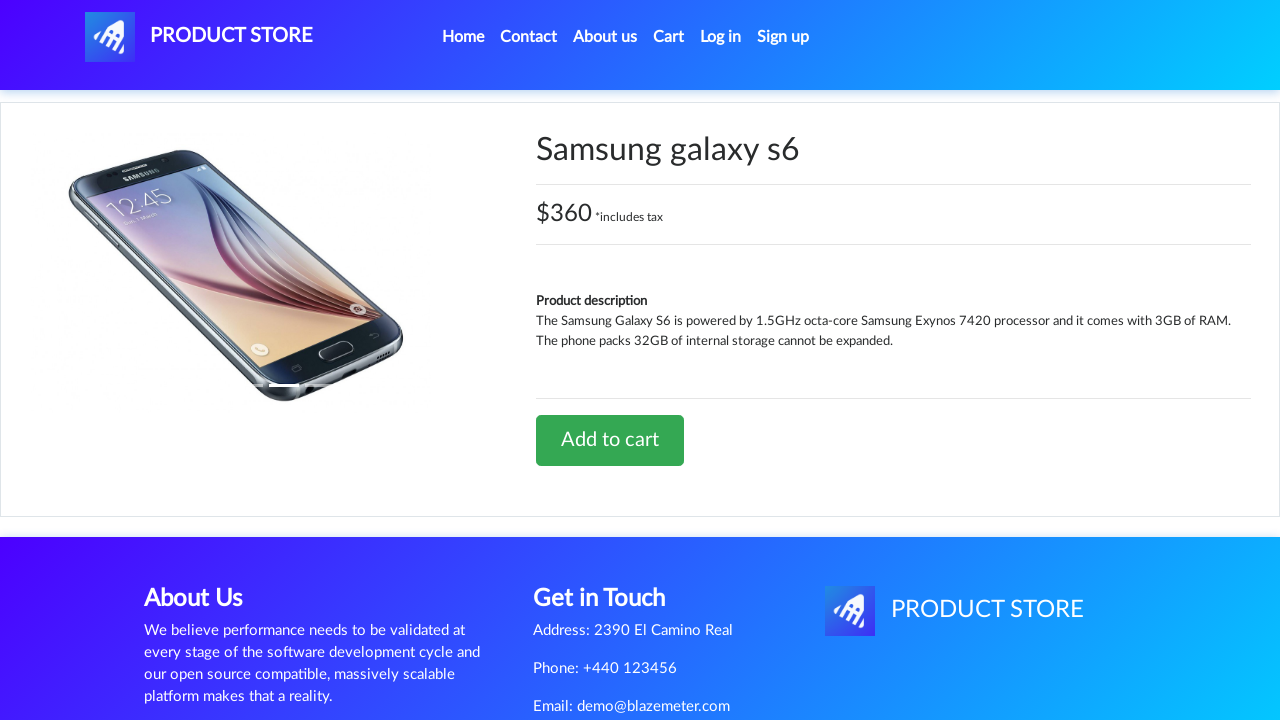

Navigated to product page for product ID 1
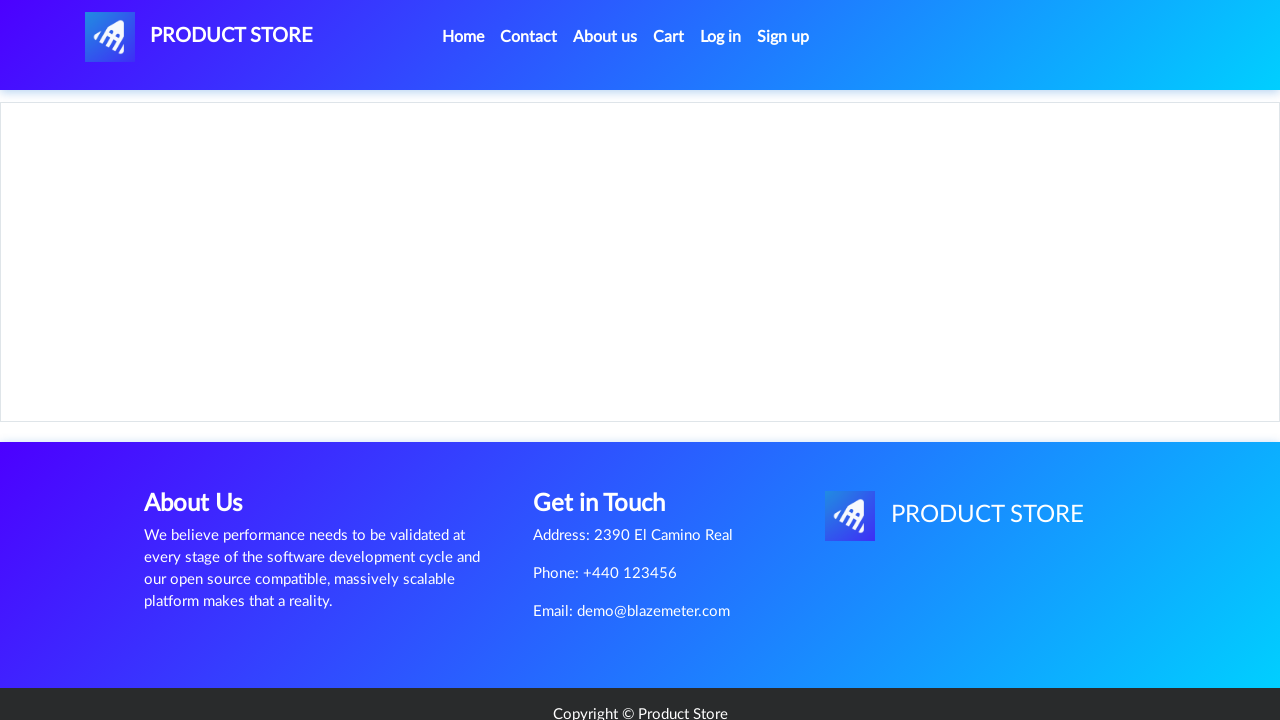

Add to Cart button is visible for product 1
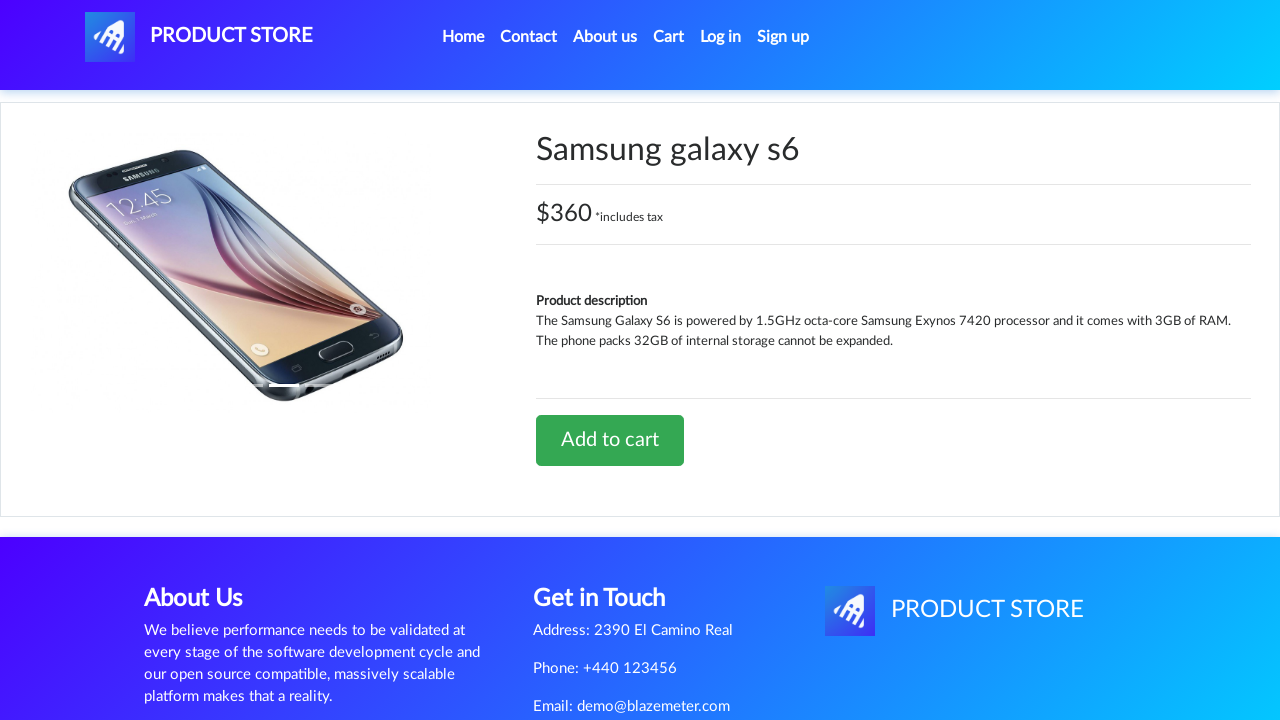

Verified URL matches expected product URL for product 1
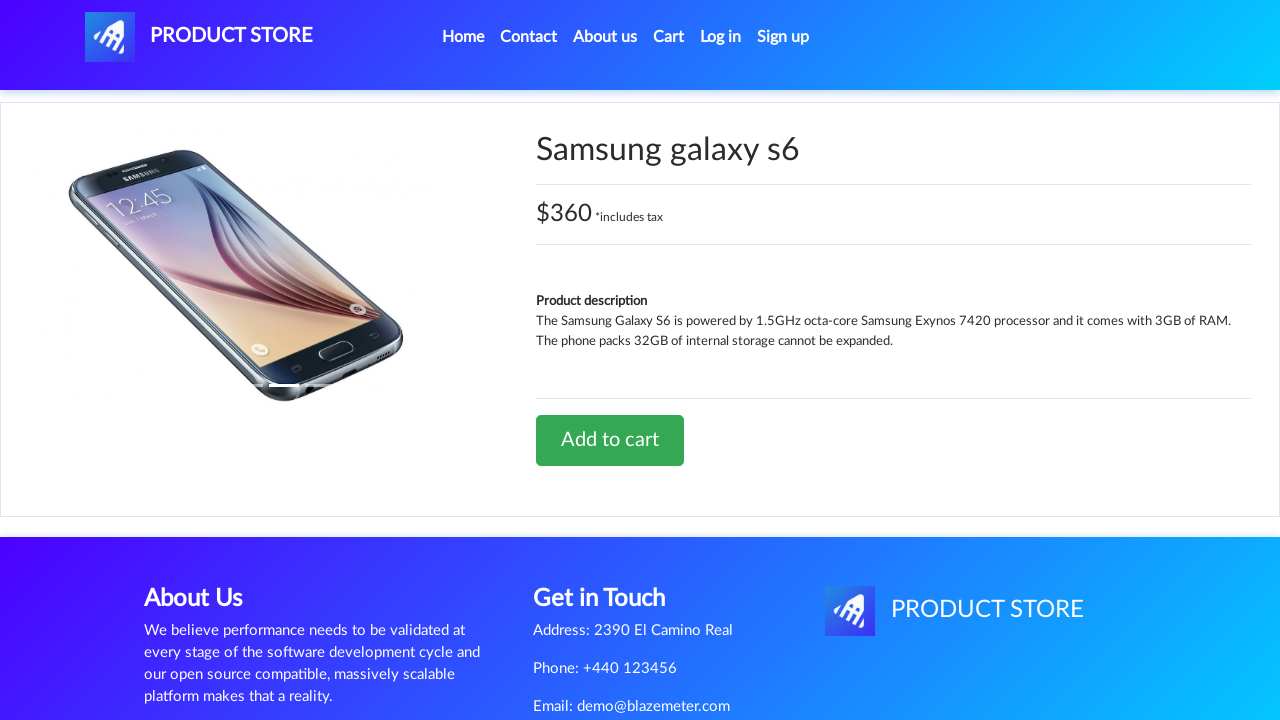

Checked for undefined product name on product 1 (count: 0)
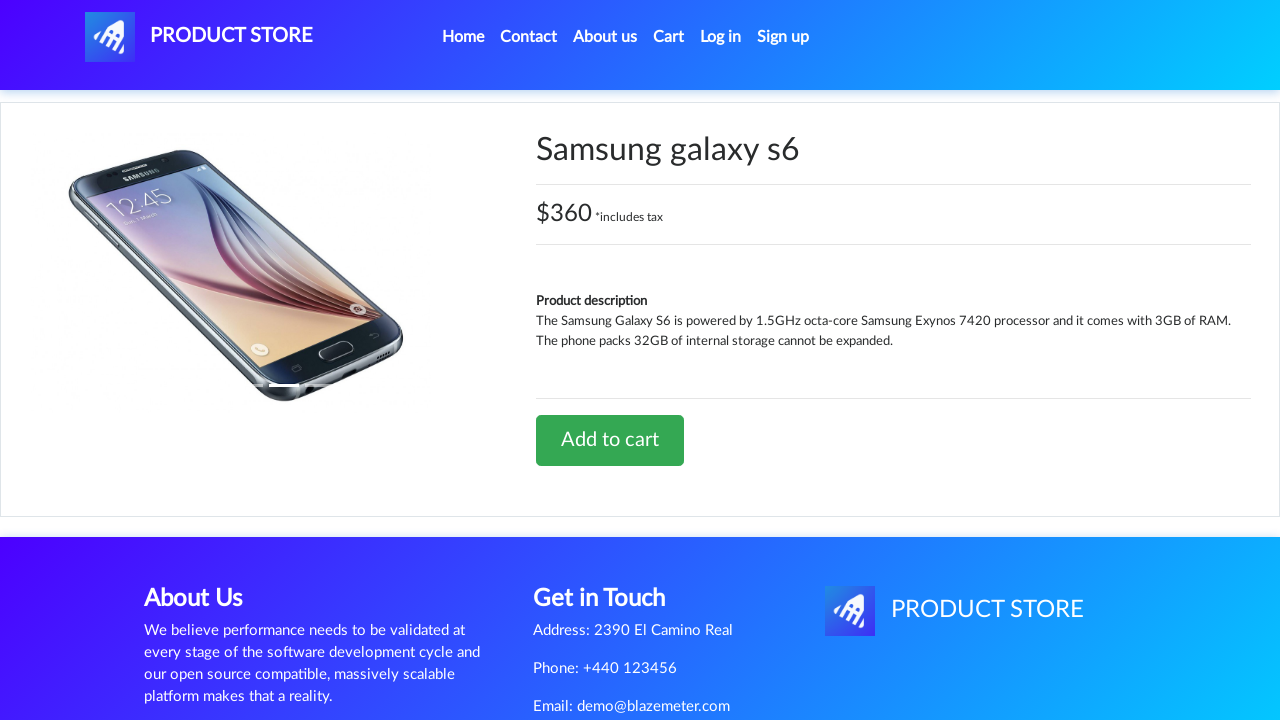

Verified product 1 does not display undefined name
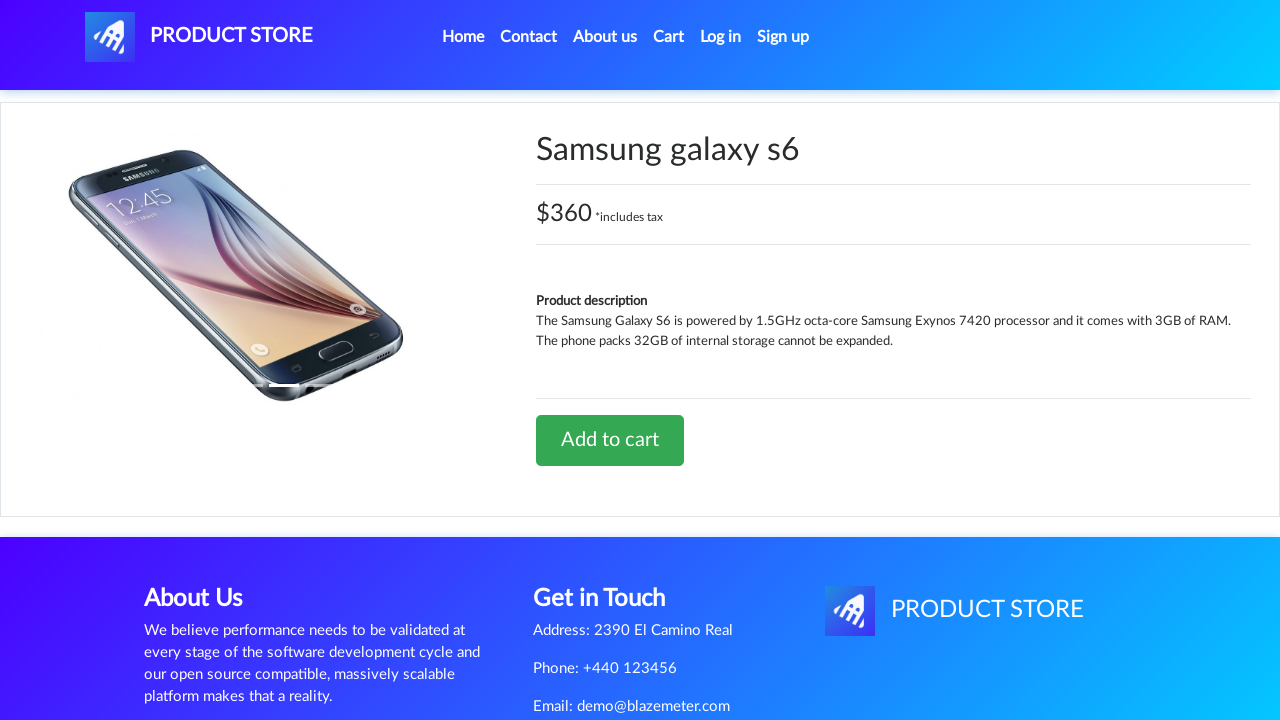

Navigated to product page for product ID 2
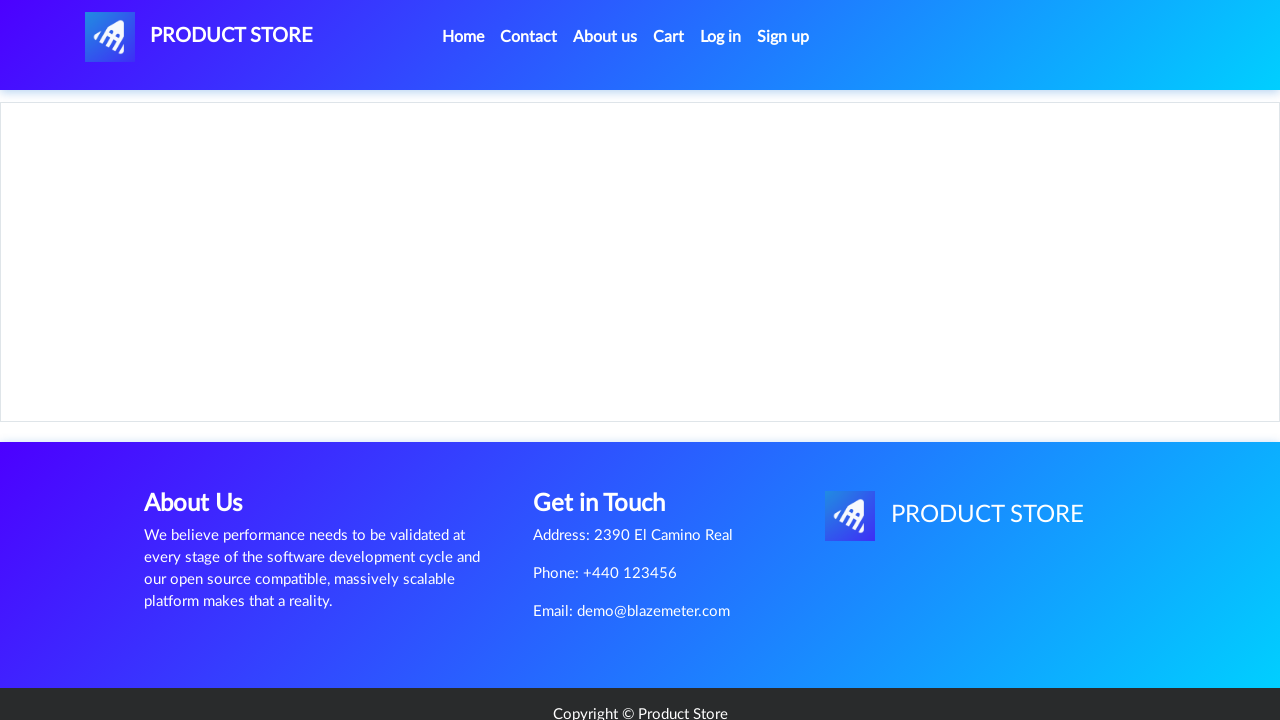

Add to Cart button is visible for product 2
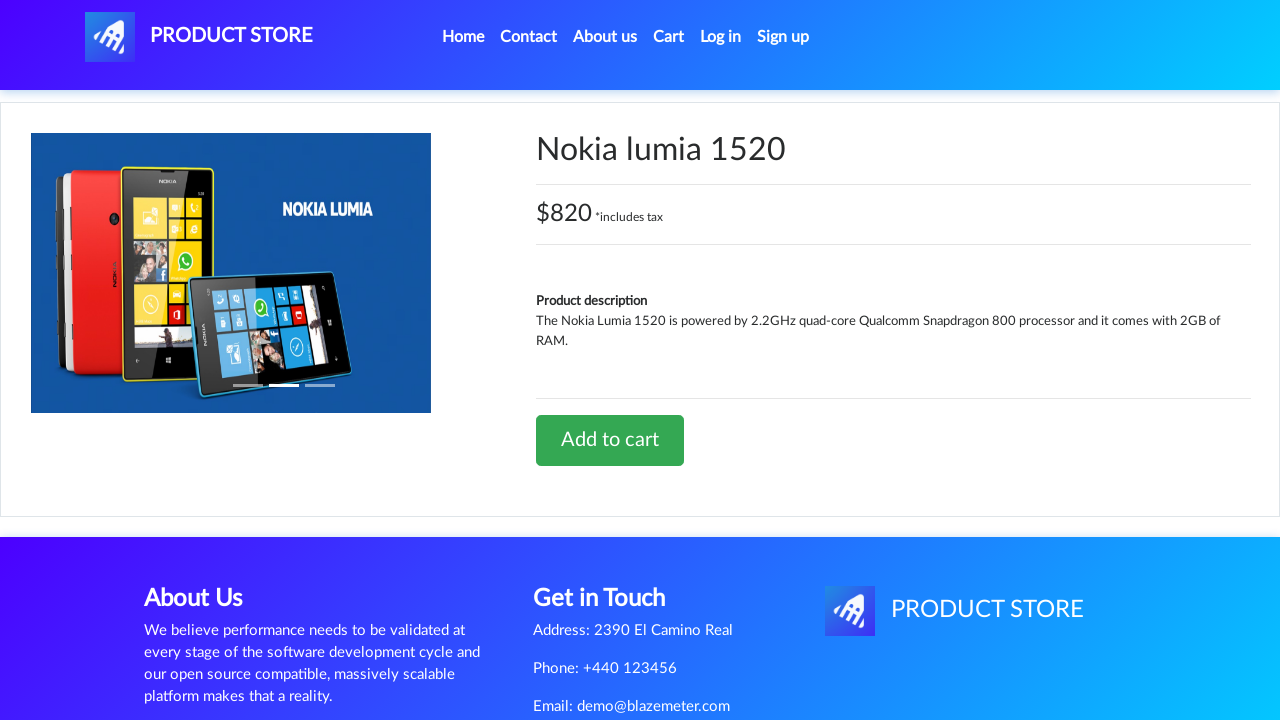

Verified URL matches expected product URL for product 2
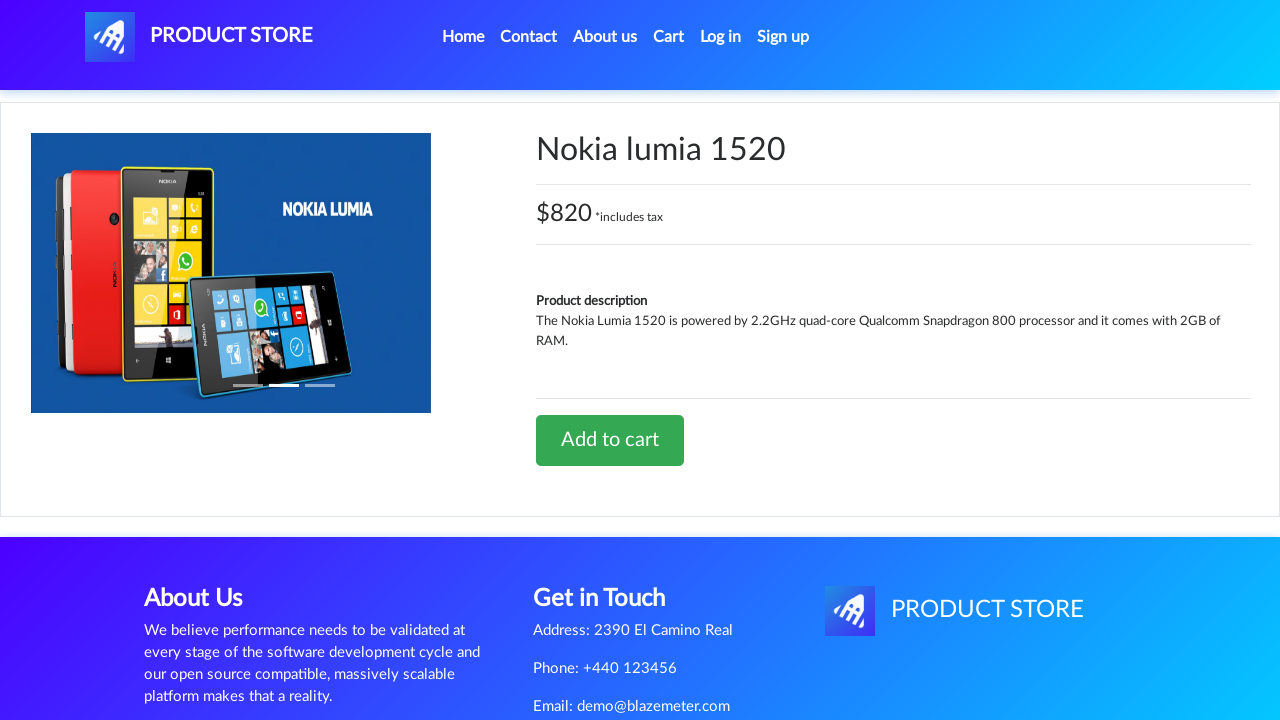

Checked for undefined product name on product 2 (count: 0)
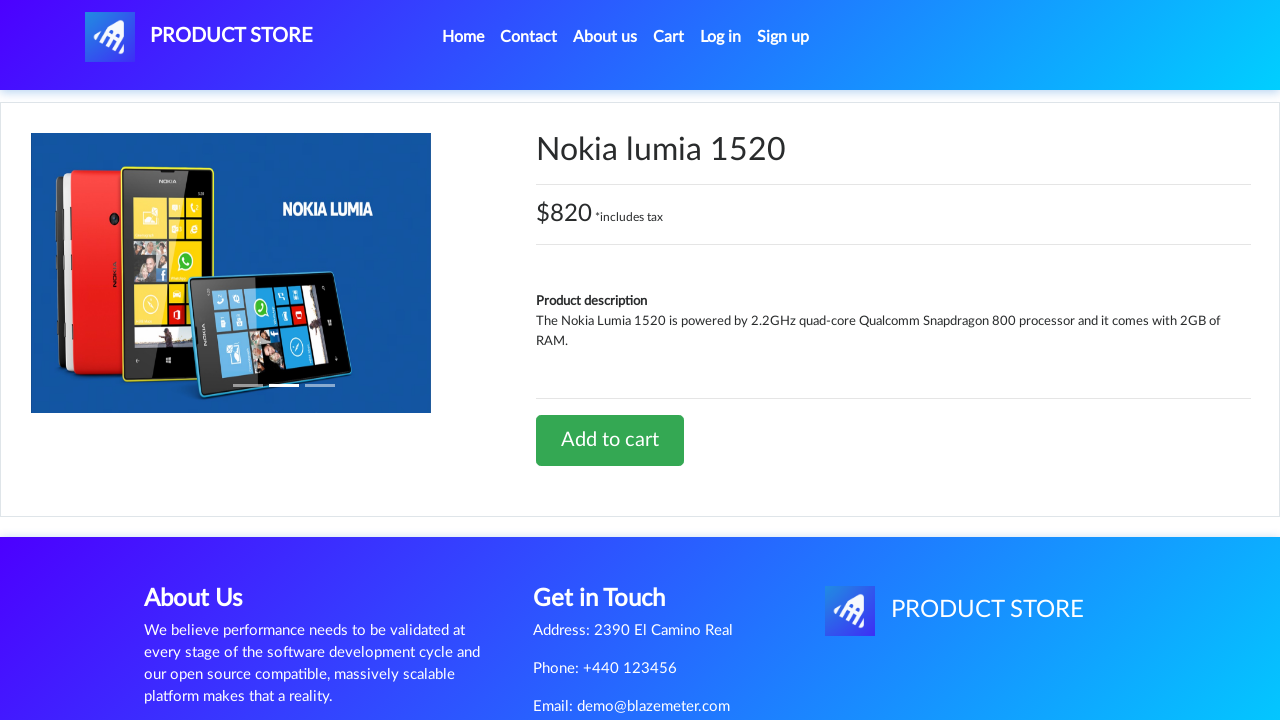

Verified product 2 does not display undefined name
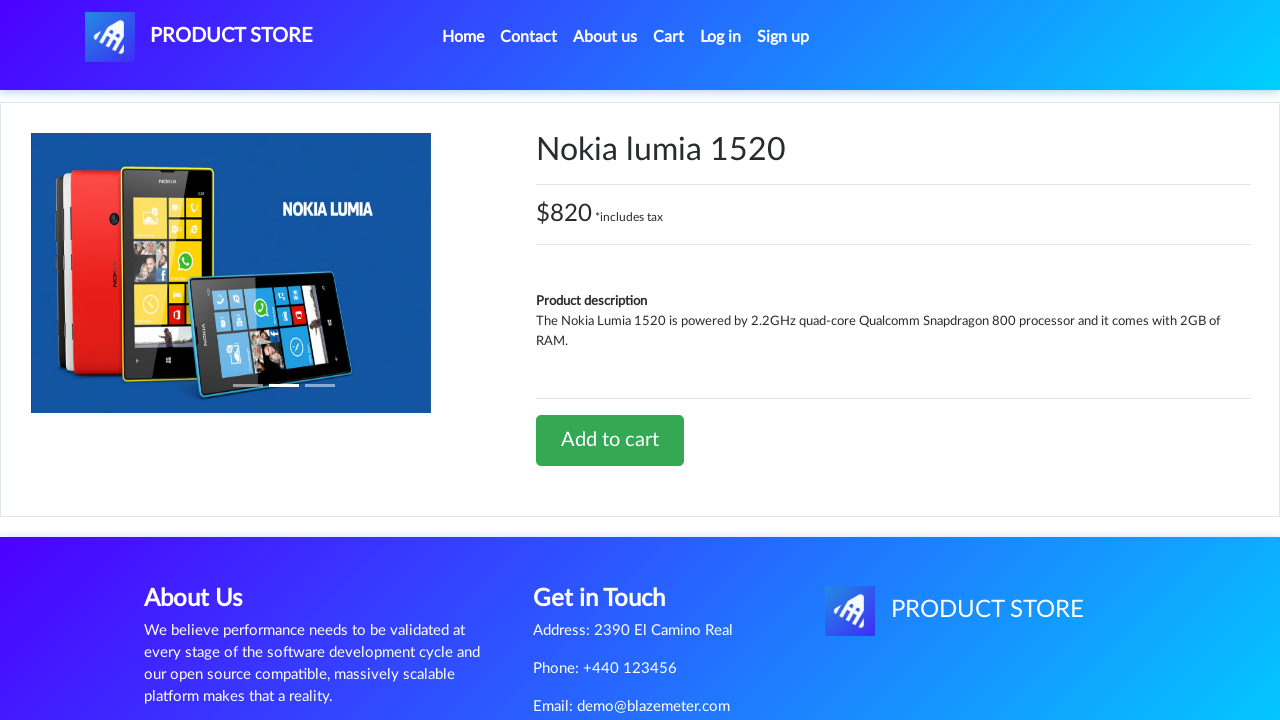

Navigated to product page for product ID 3
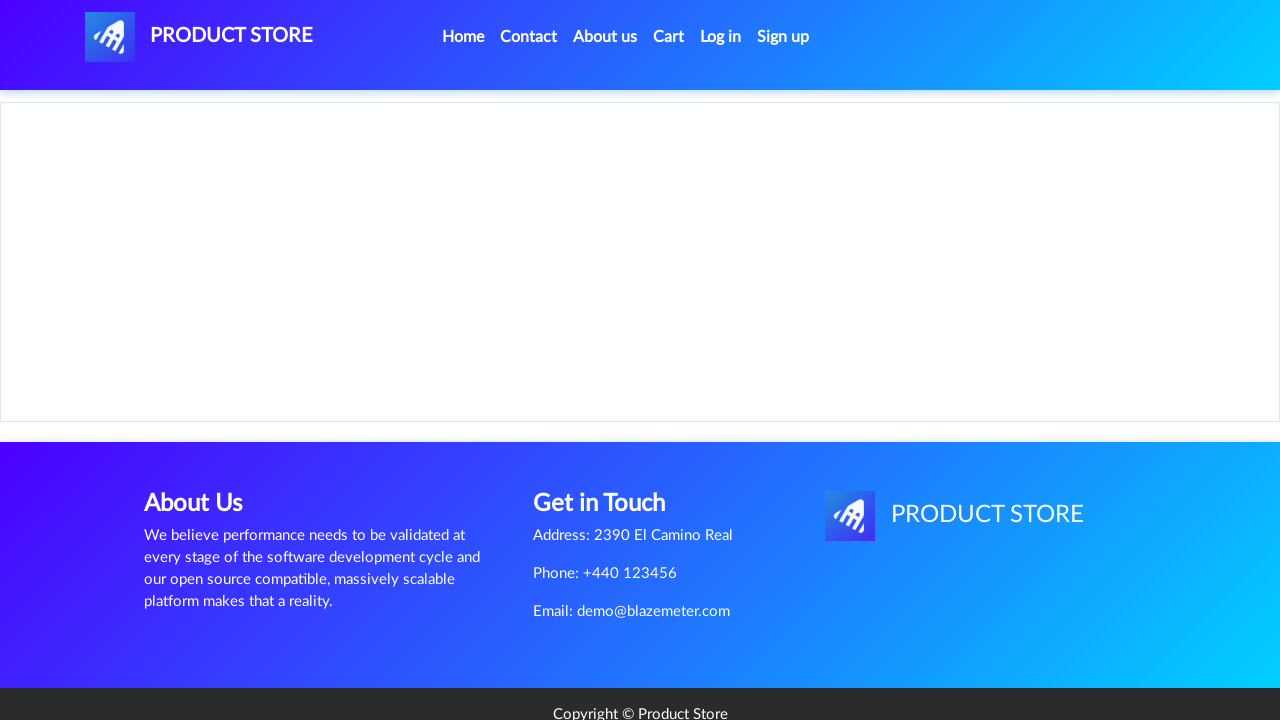

Add to Cart button is visible for product 3
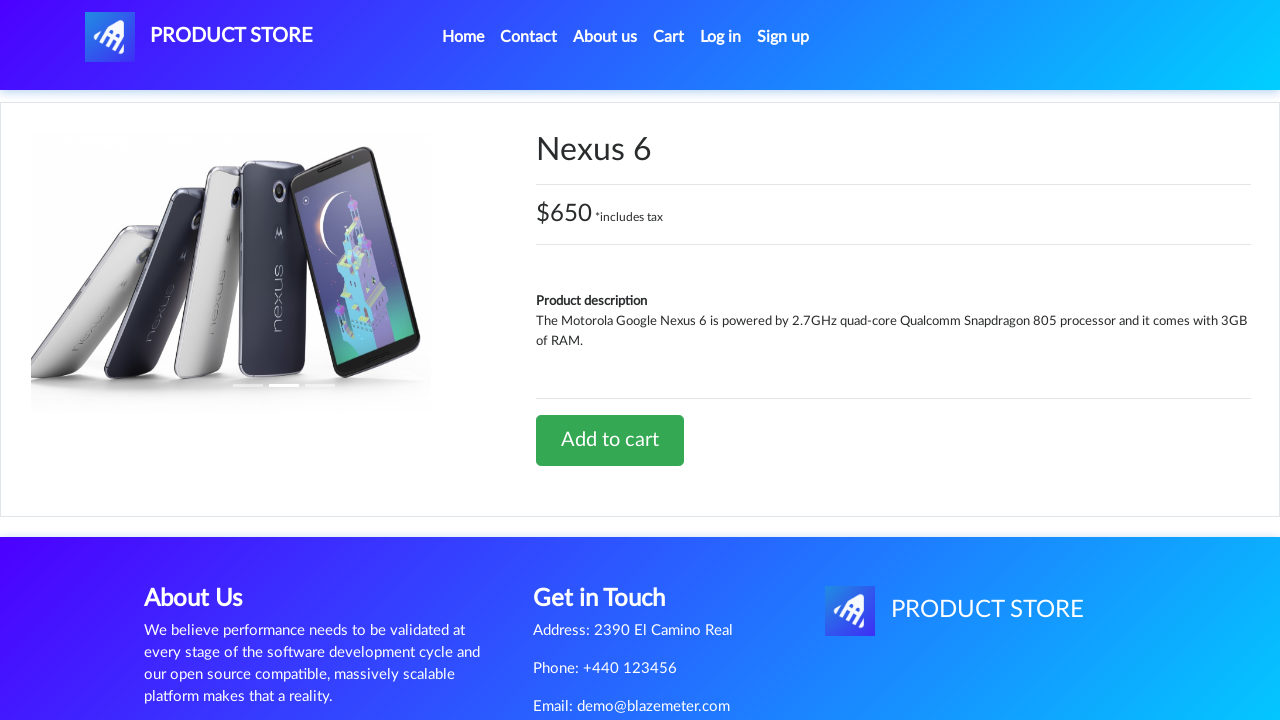

Verified URL matches expected product URL for product 3
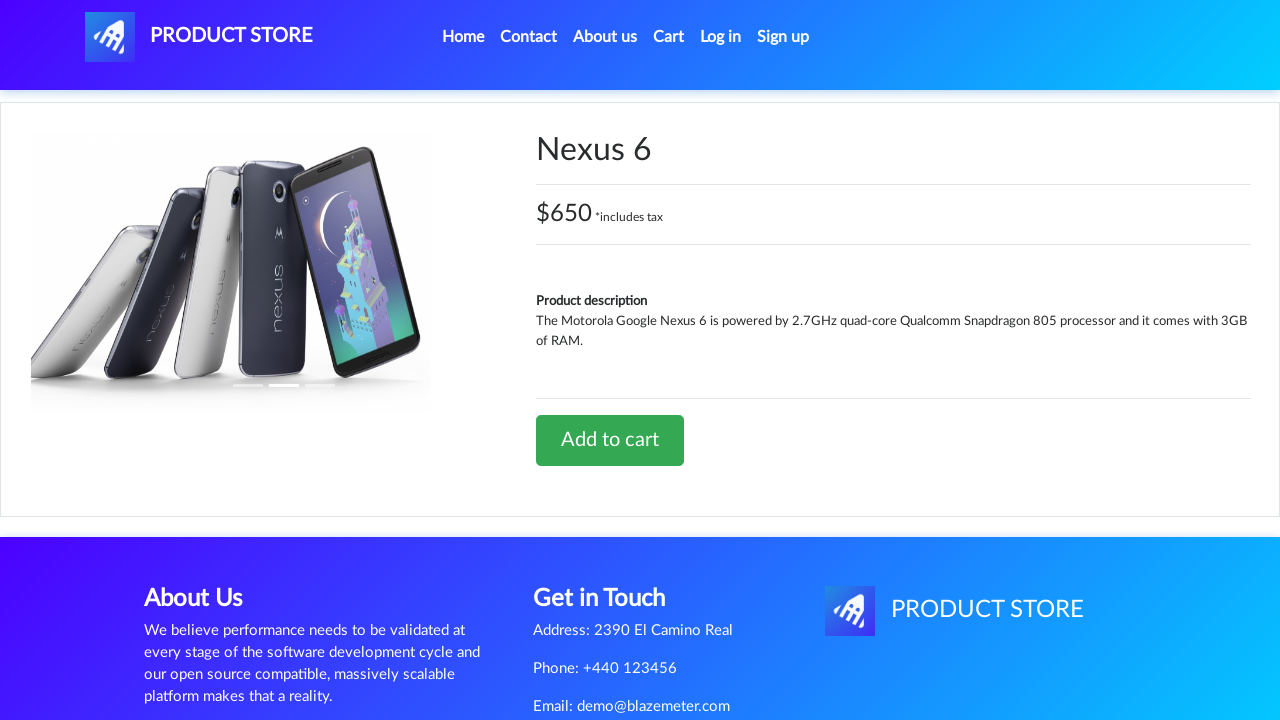

Checked for undefined product name on product 3 (count: 0)
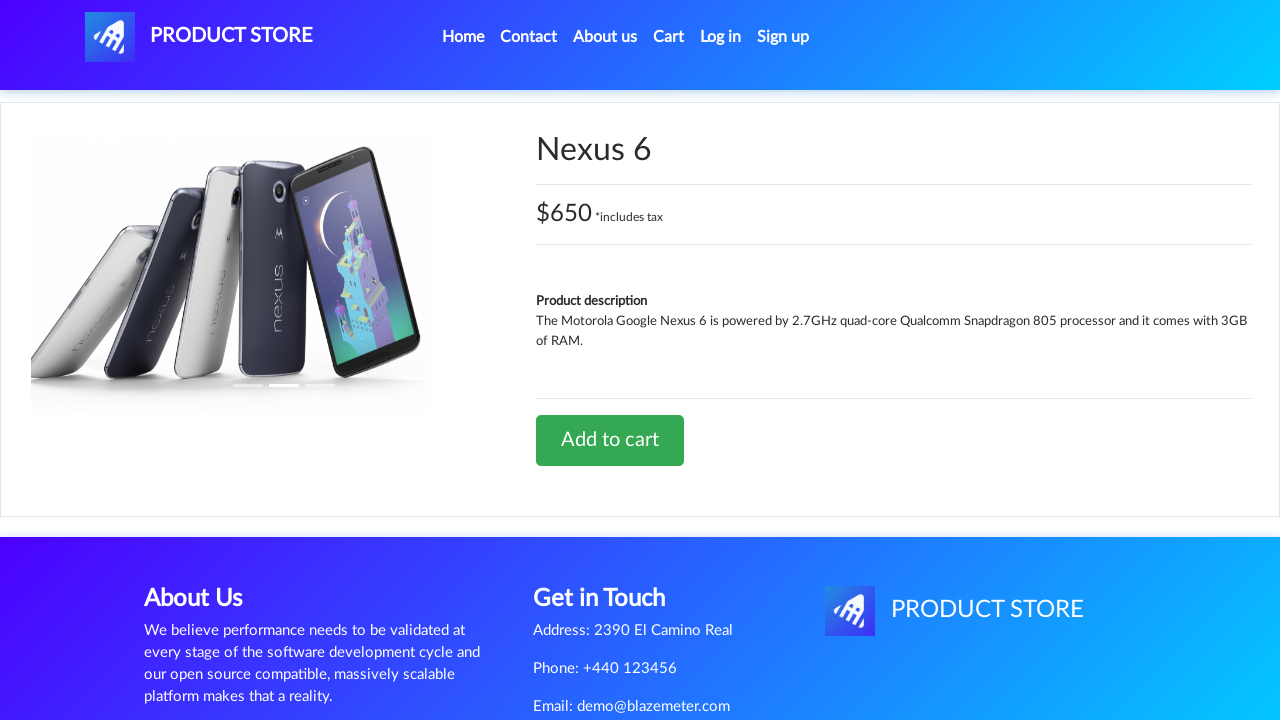

Verified product 3 does not display undefined name
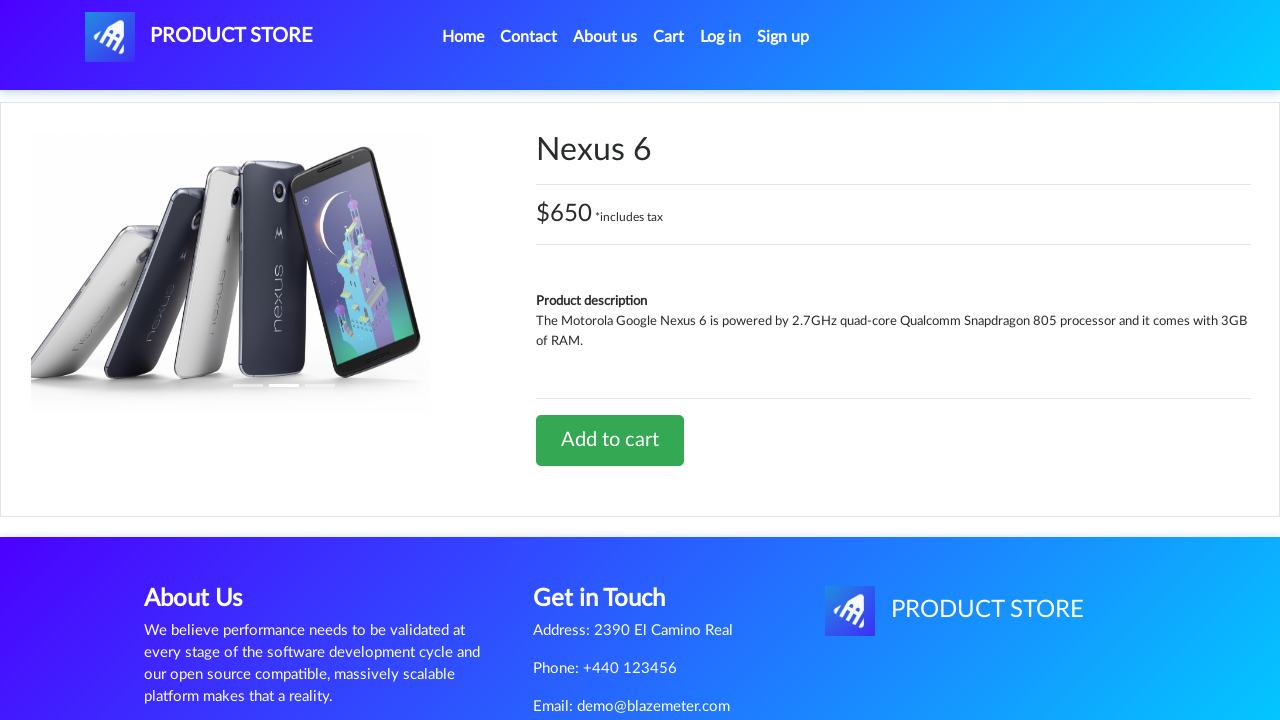

Navigated to product page for product ID 4
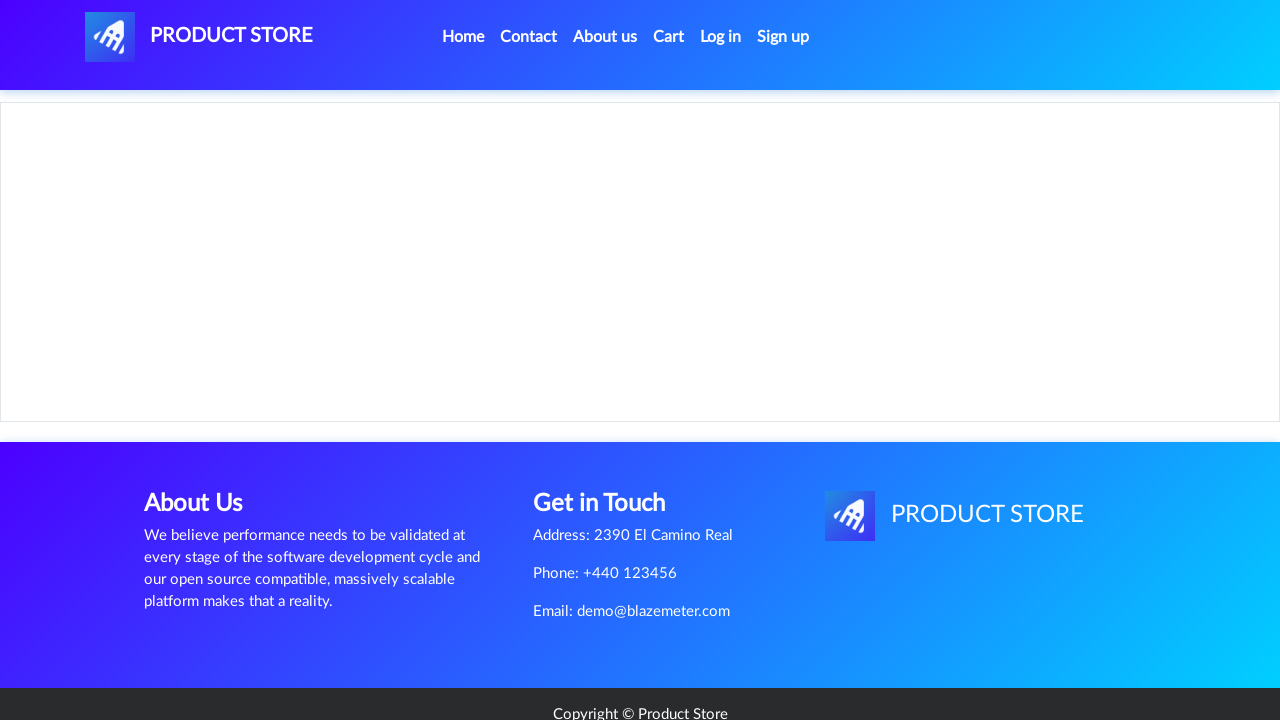

Add to Cart button is visible for product 4
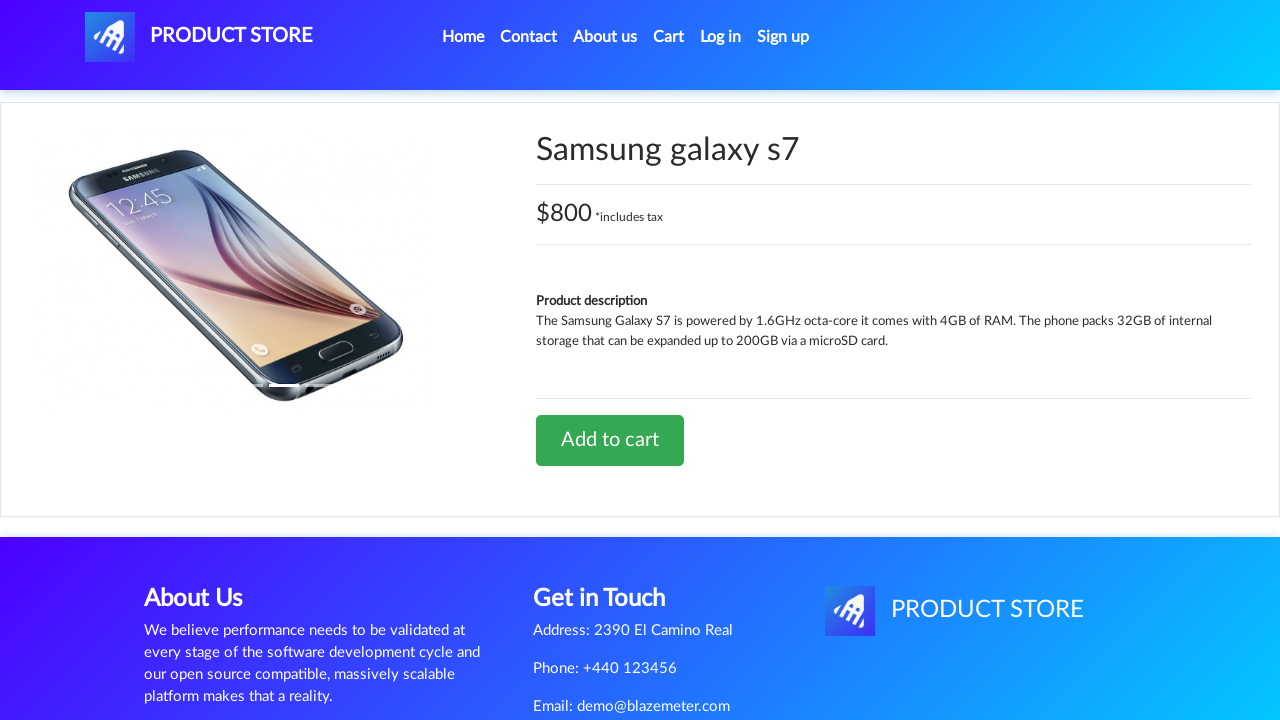

Verified URL matches expected product URL for product 4
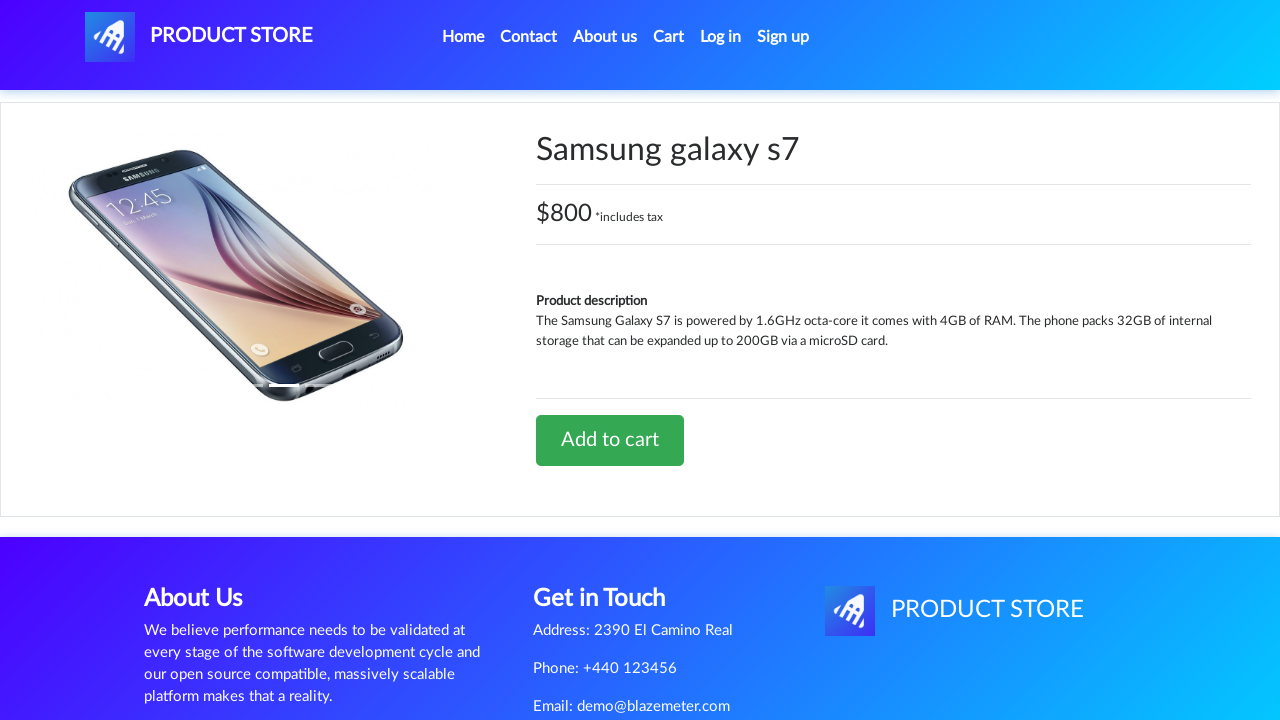

Checked for undefined product name on product 4 (count: 0)
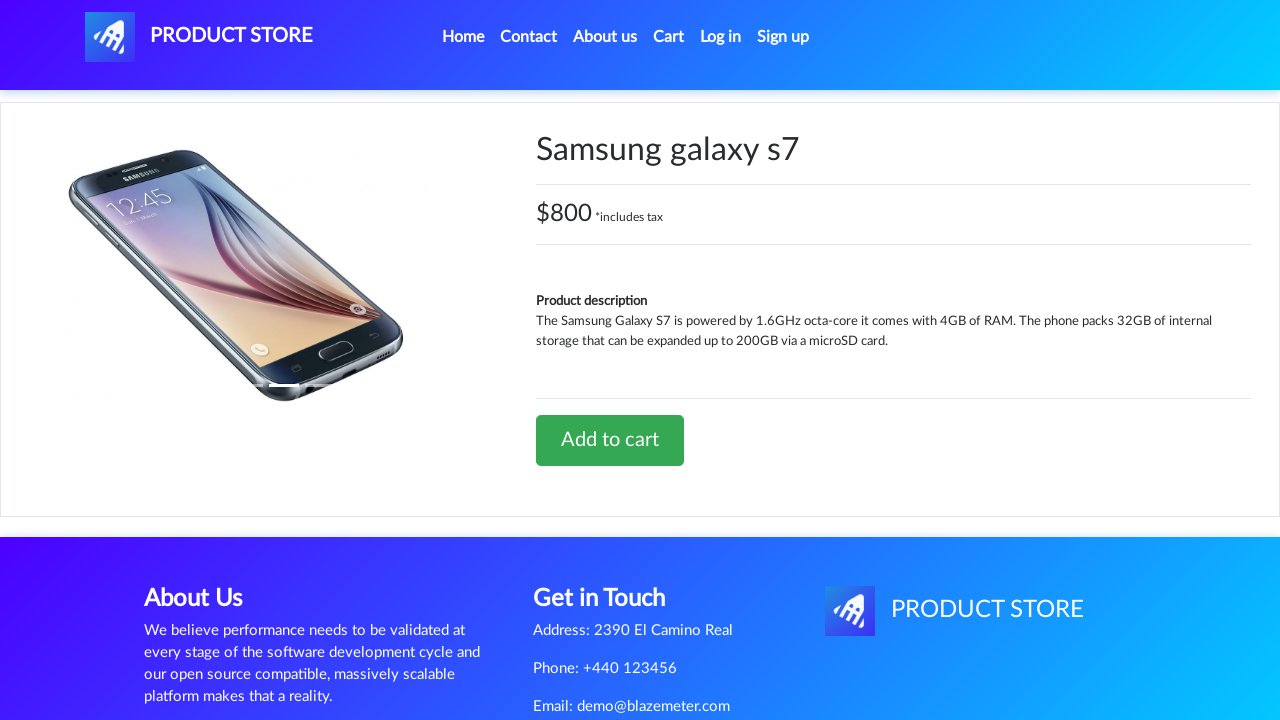

Verified product 4 does not display undefined name
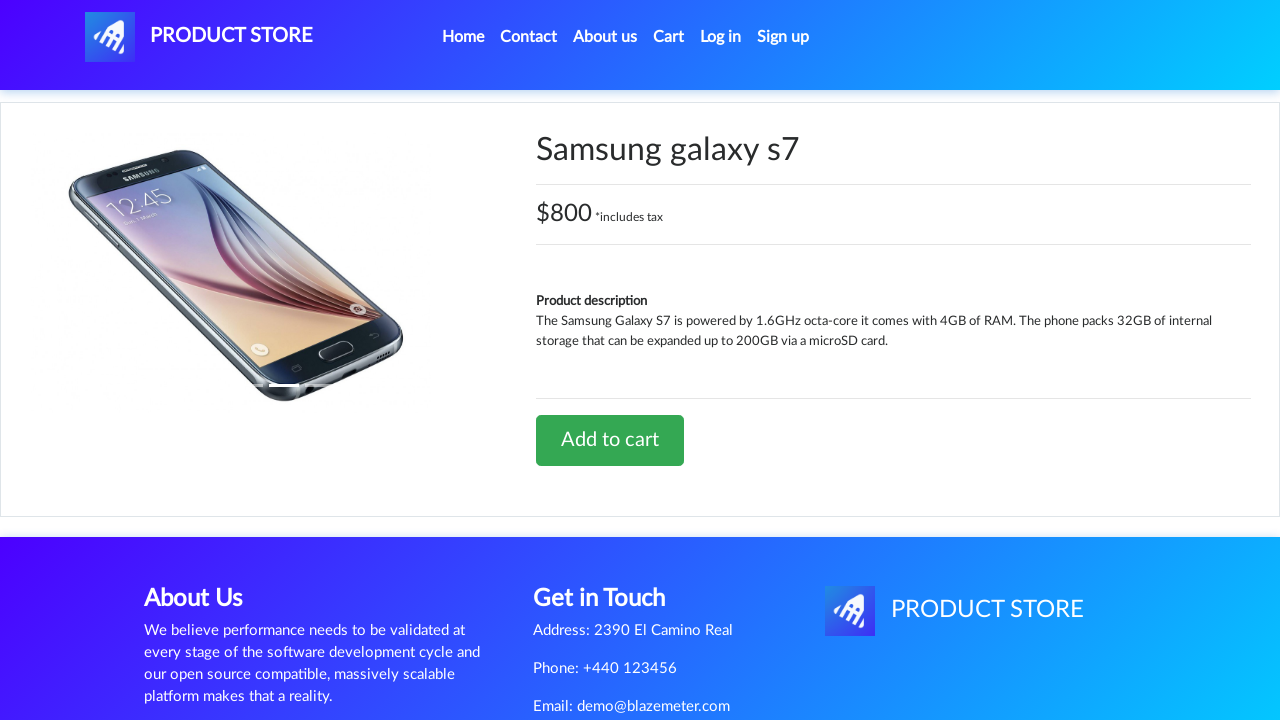

Navigated to product page for product ID 5
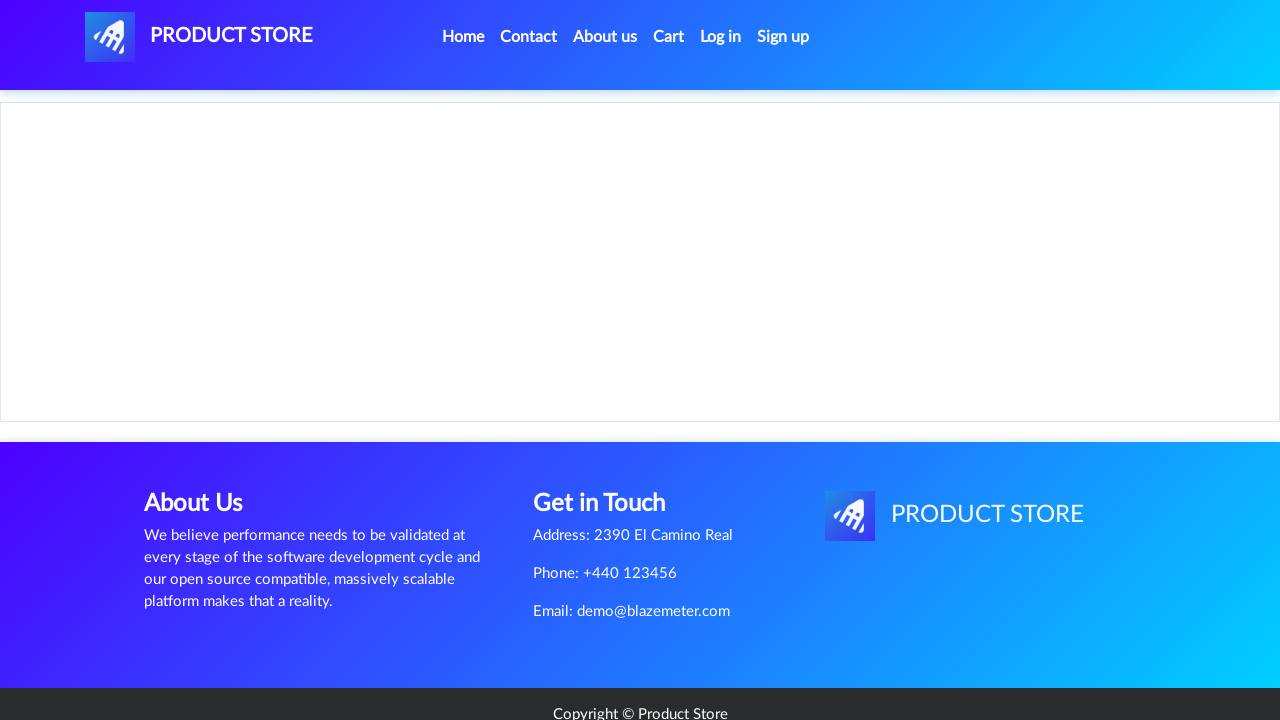

Add to Cart button is visible for product 5
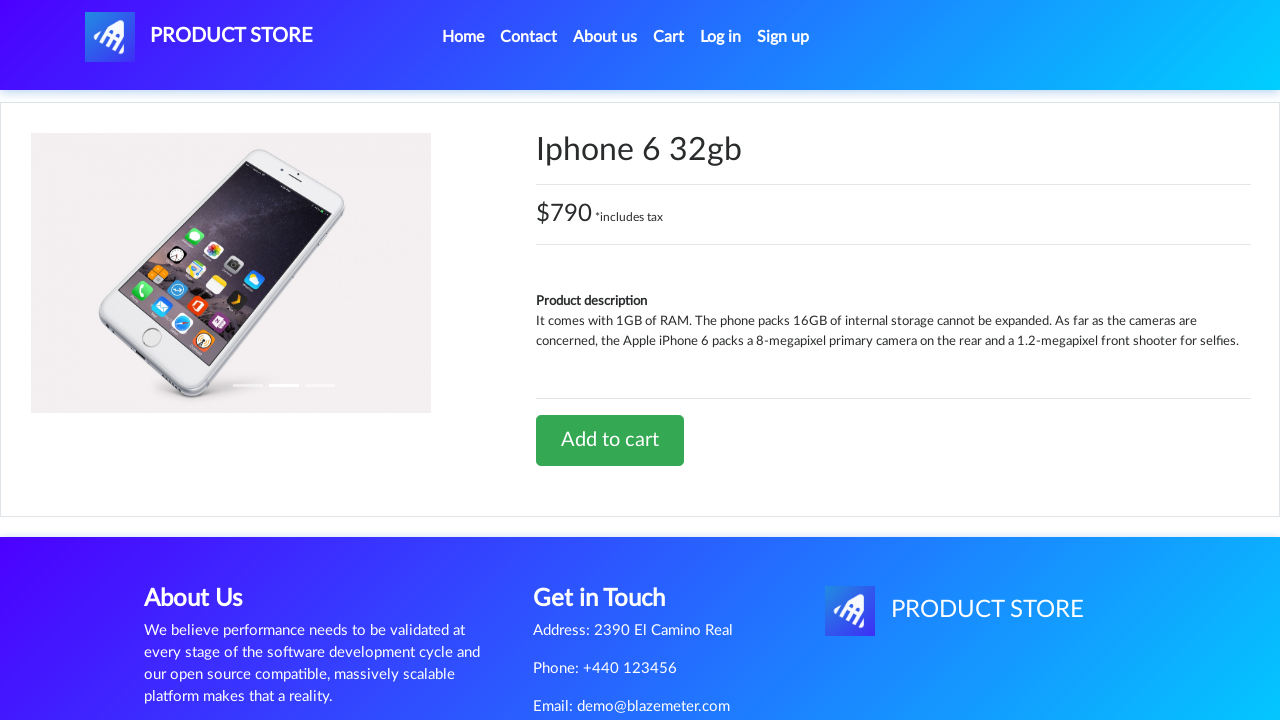

Verified URL matches expected product URL for product 5
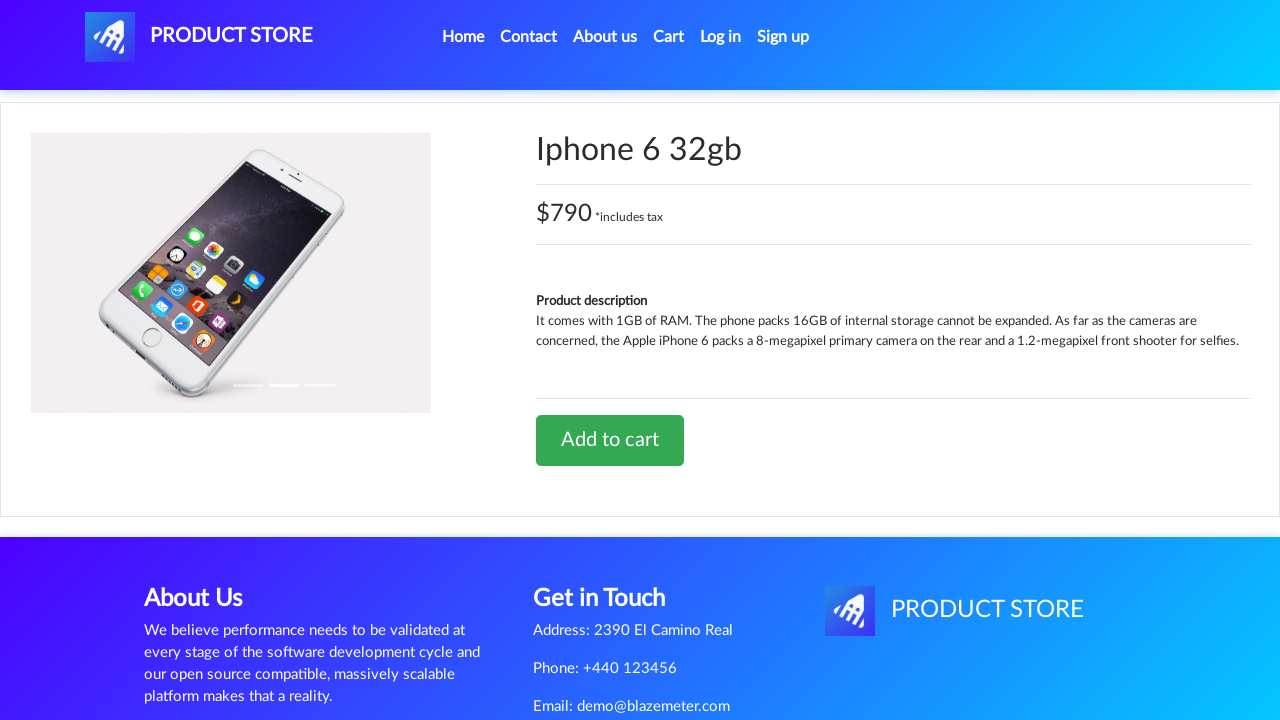

Checked for undefined product name on product 5 (count: 0)
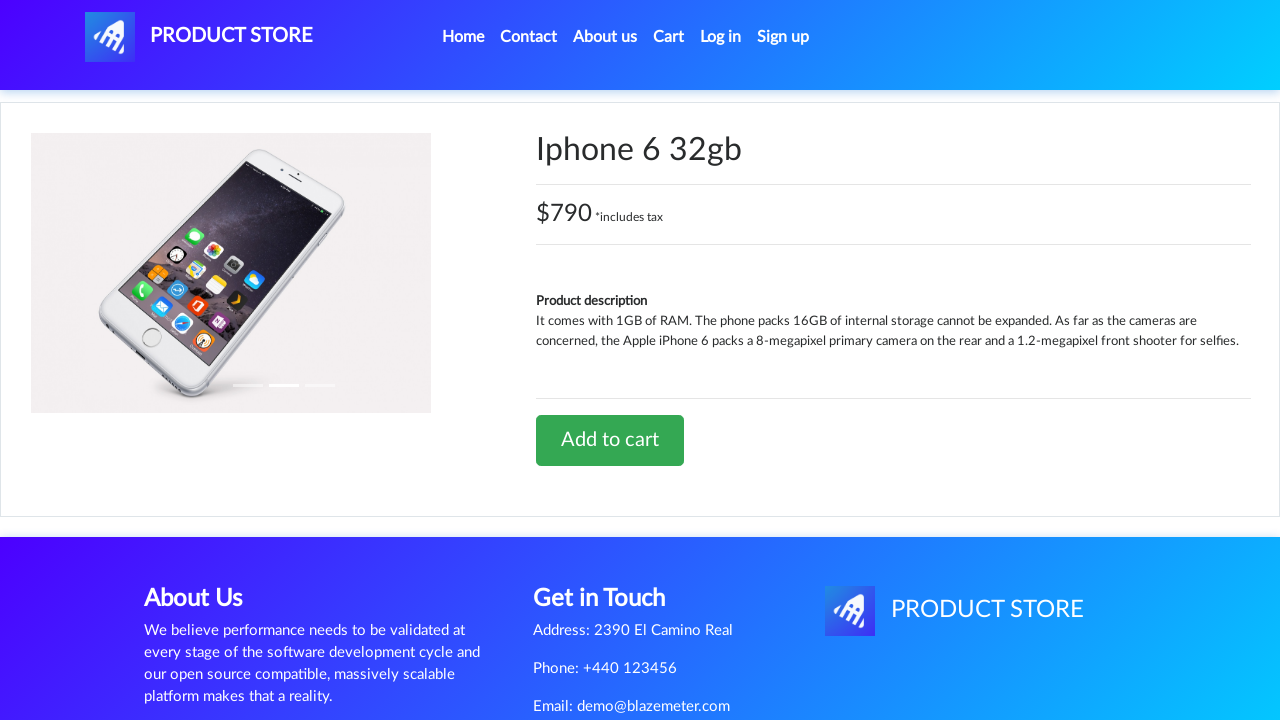

Verified product 5 does not display undefined name
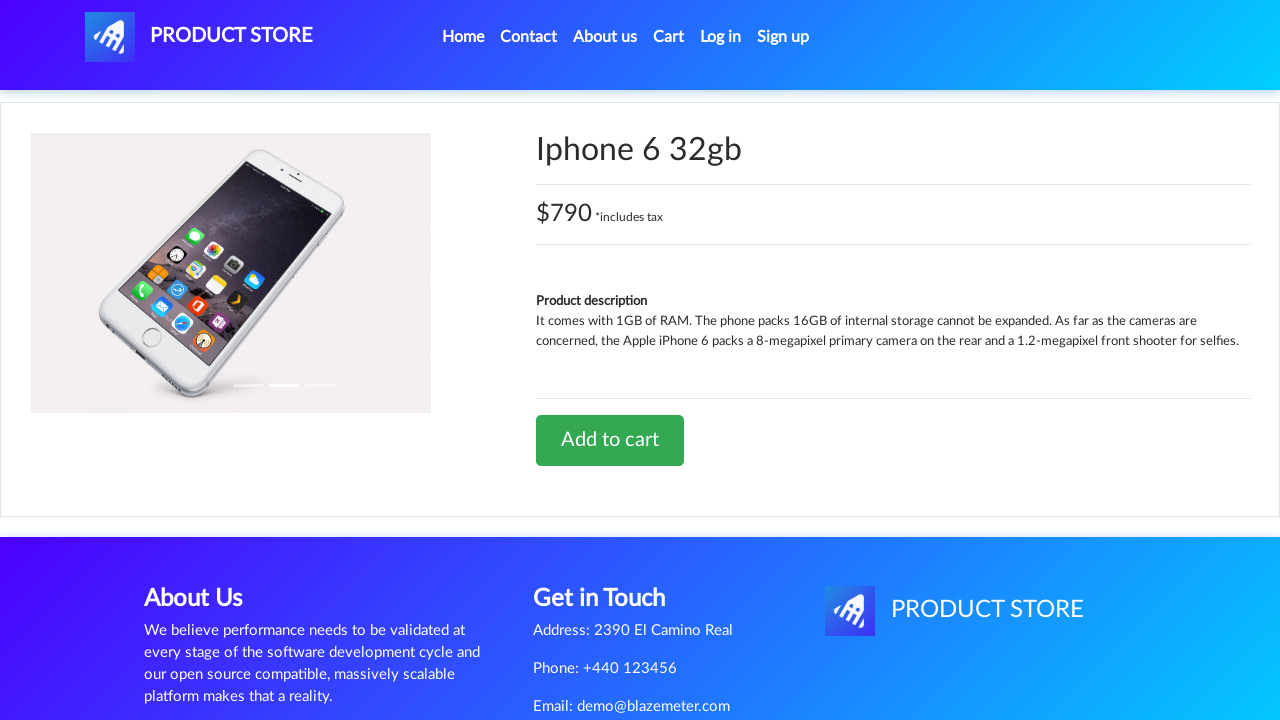

Navigated to product page for product ID 6
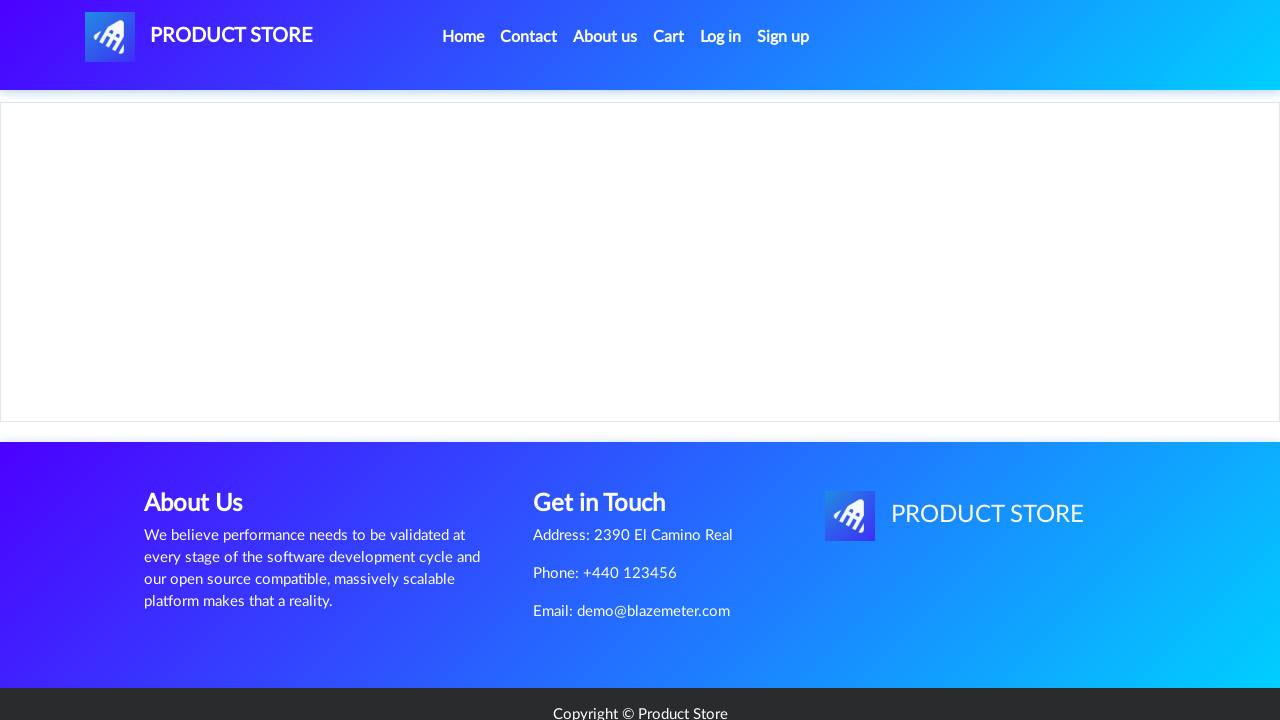

Add to Cart button is visible for product 6
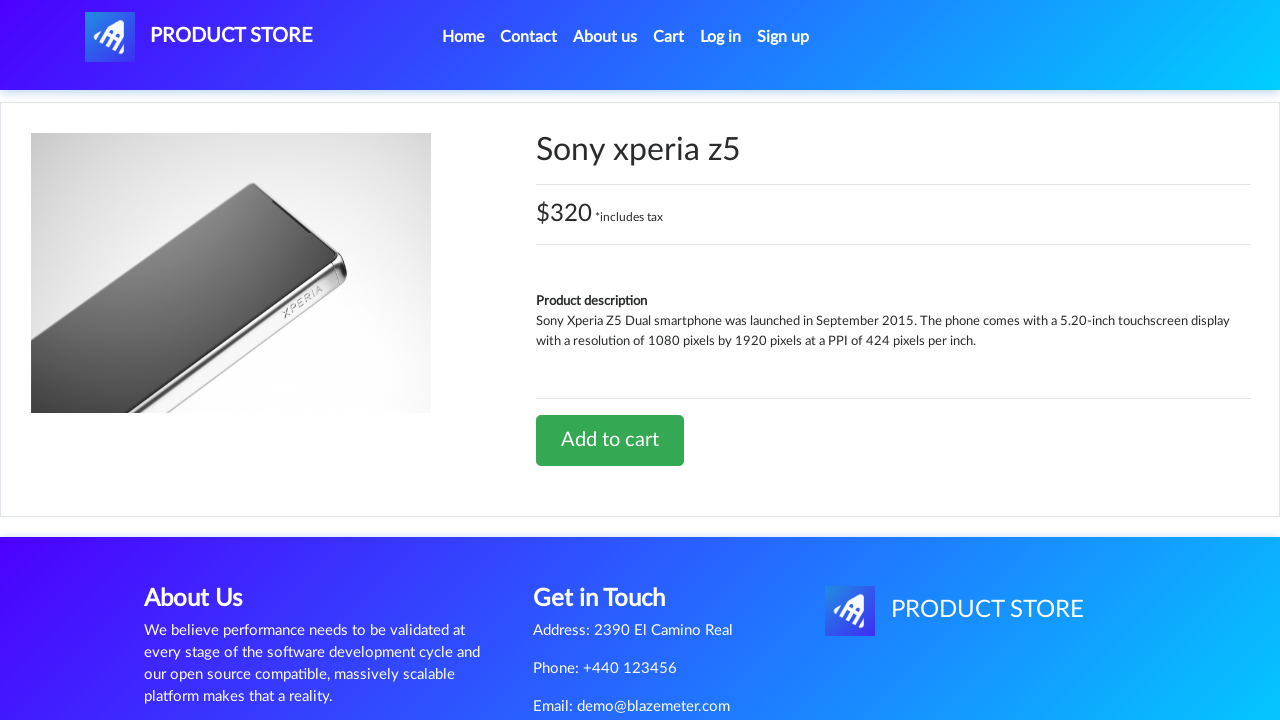

Verified URL matches expected product URL for product 6
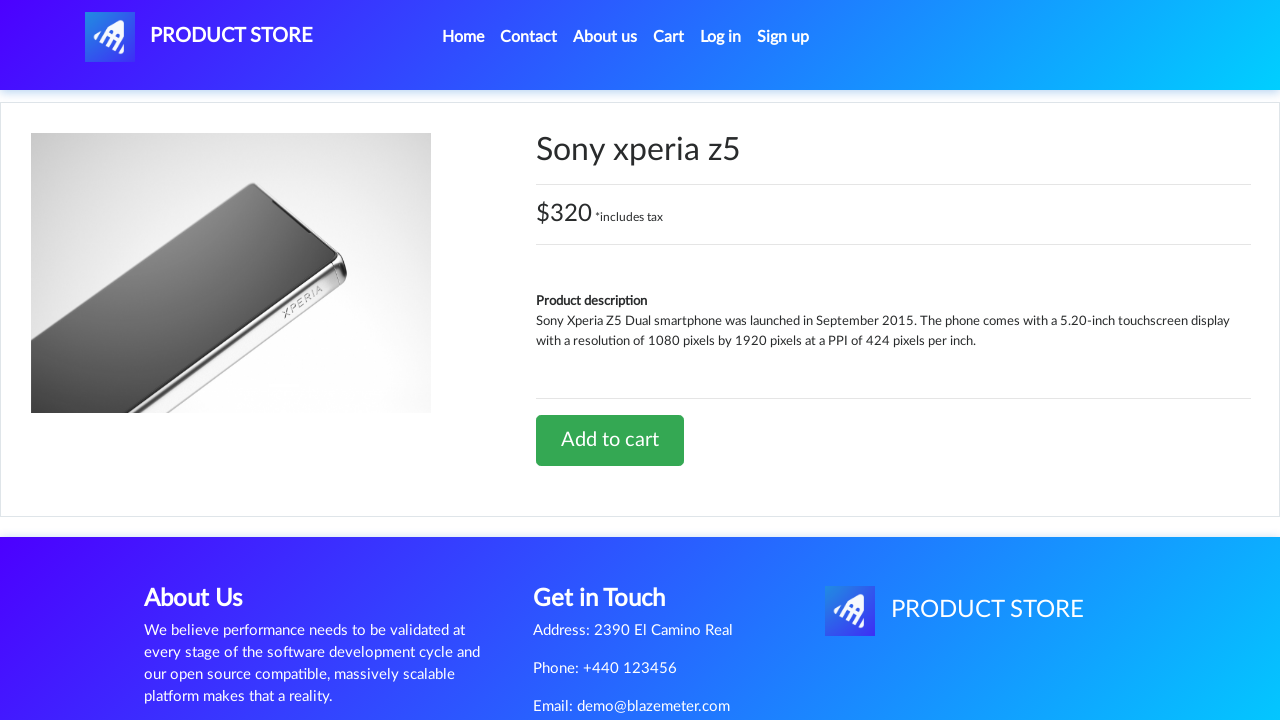

Checked for undefined product name on product 6 (count: 0)
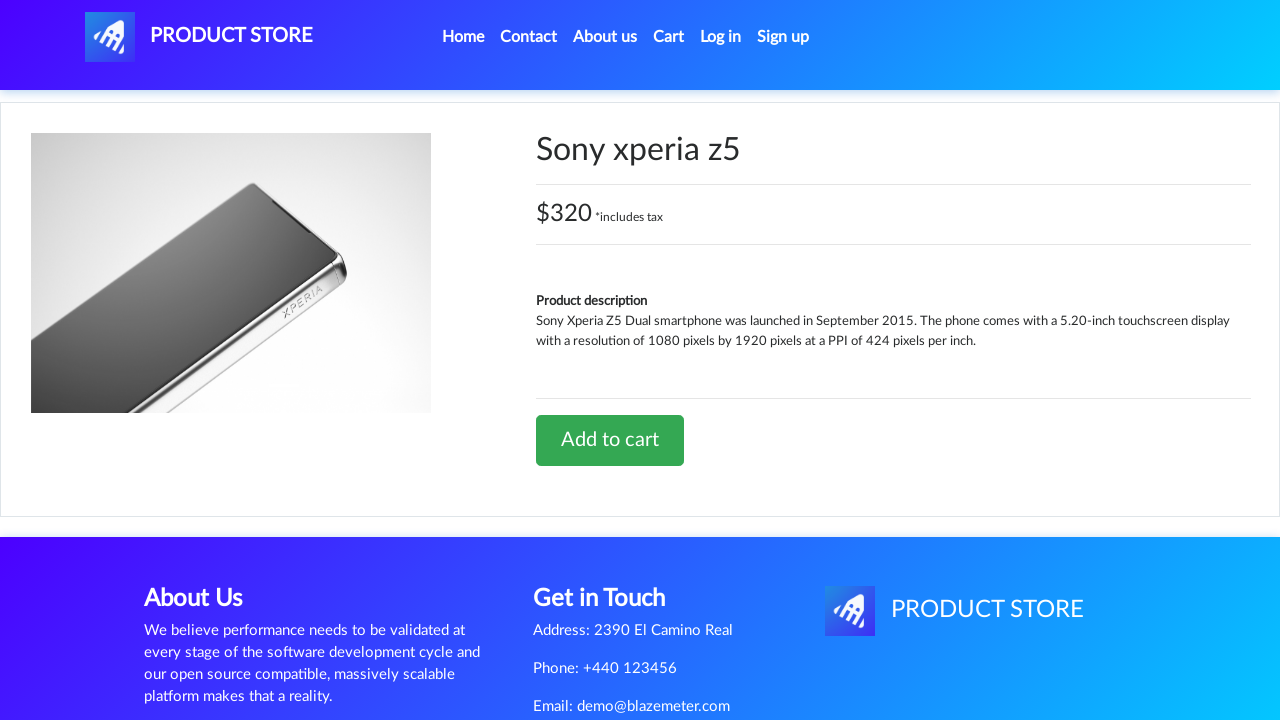

Verified product 6 does not display undefined name
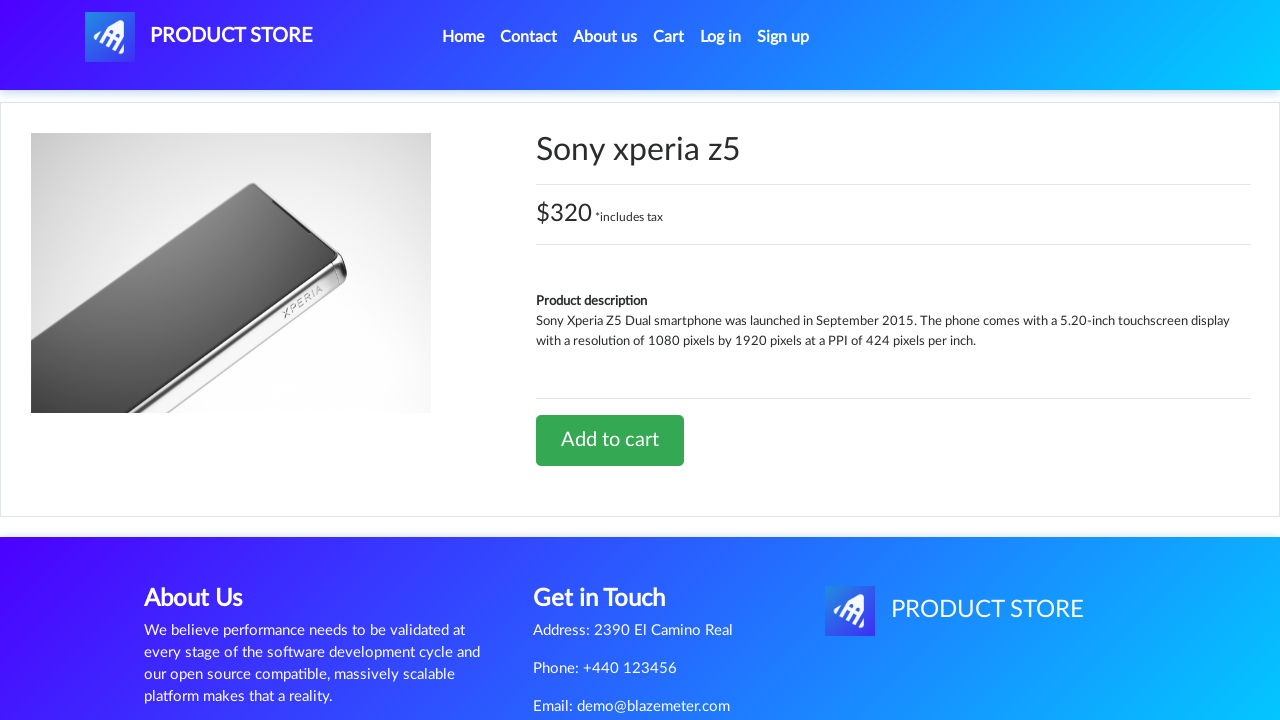

Navigated to product page for product ID 7
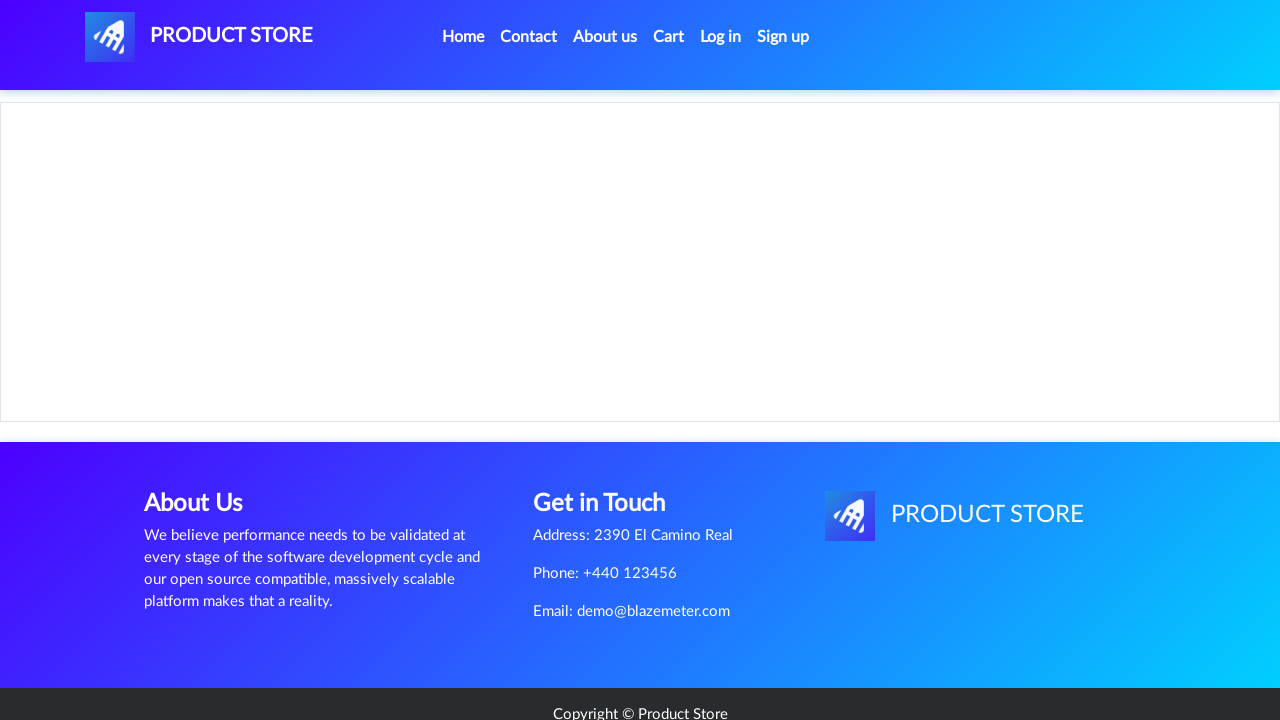

Add to Cart button is visible for product 7
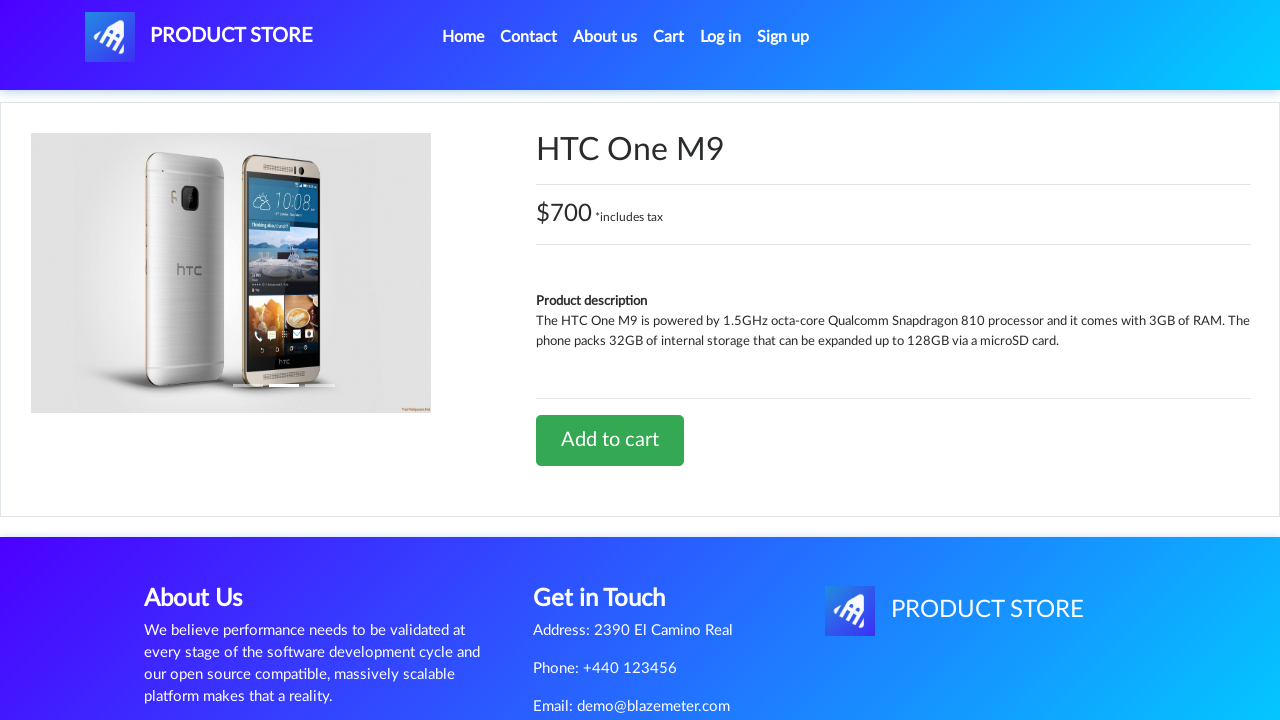

Verified URL matches expected product URL for product 7
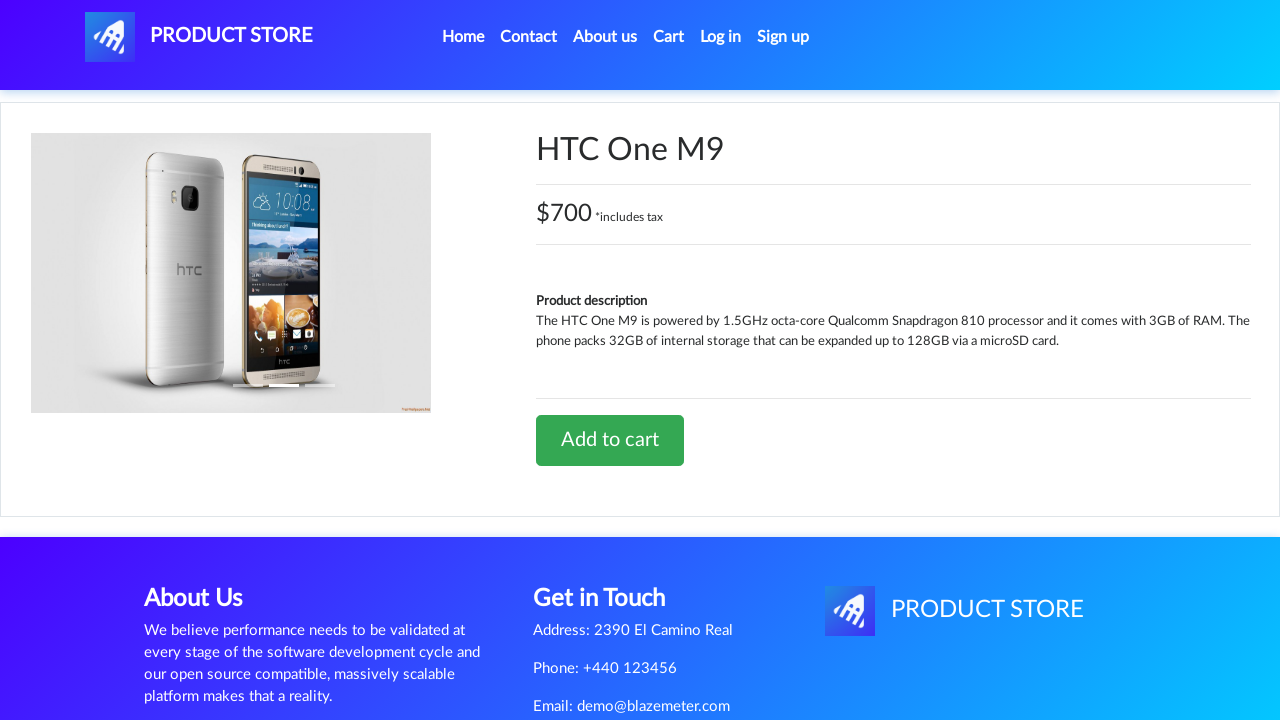

Checked for undefined product name on product 7 (count: 0)
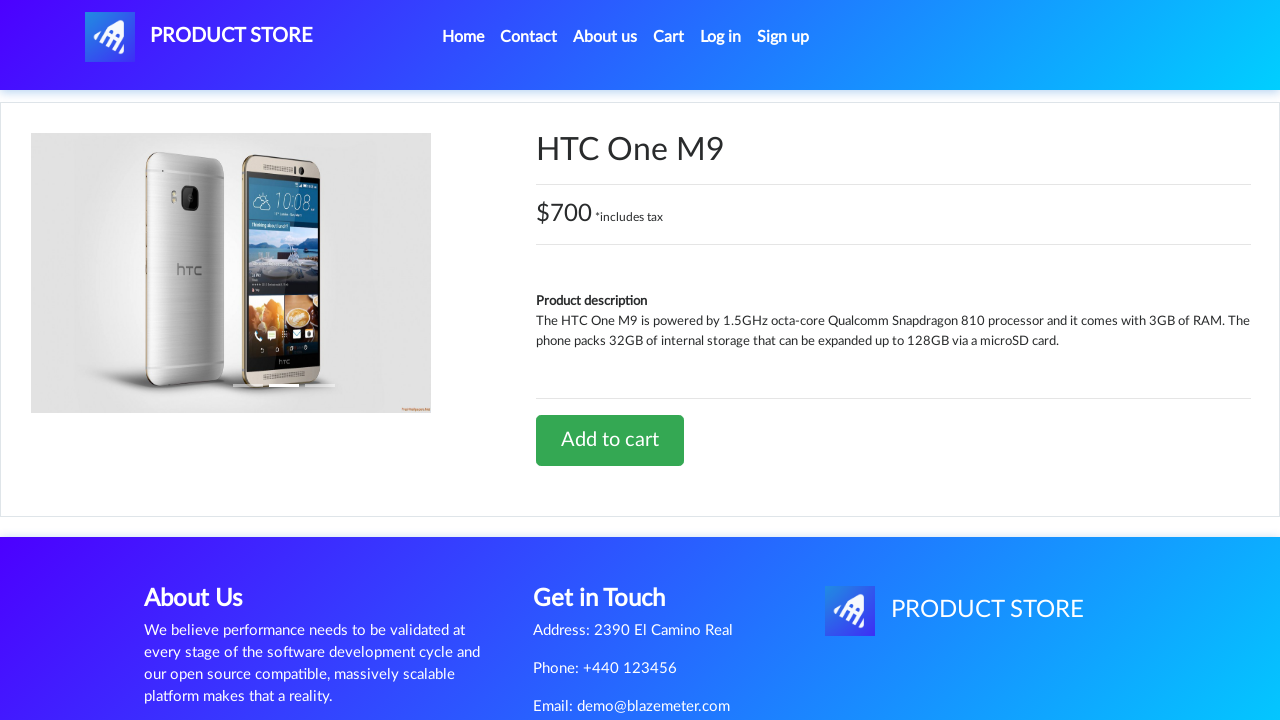

Verified product 7 does not display undefined name
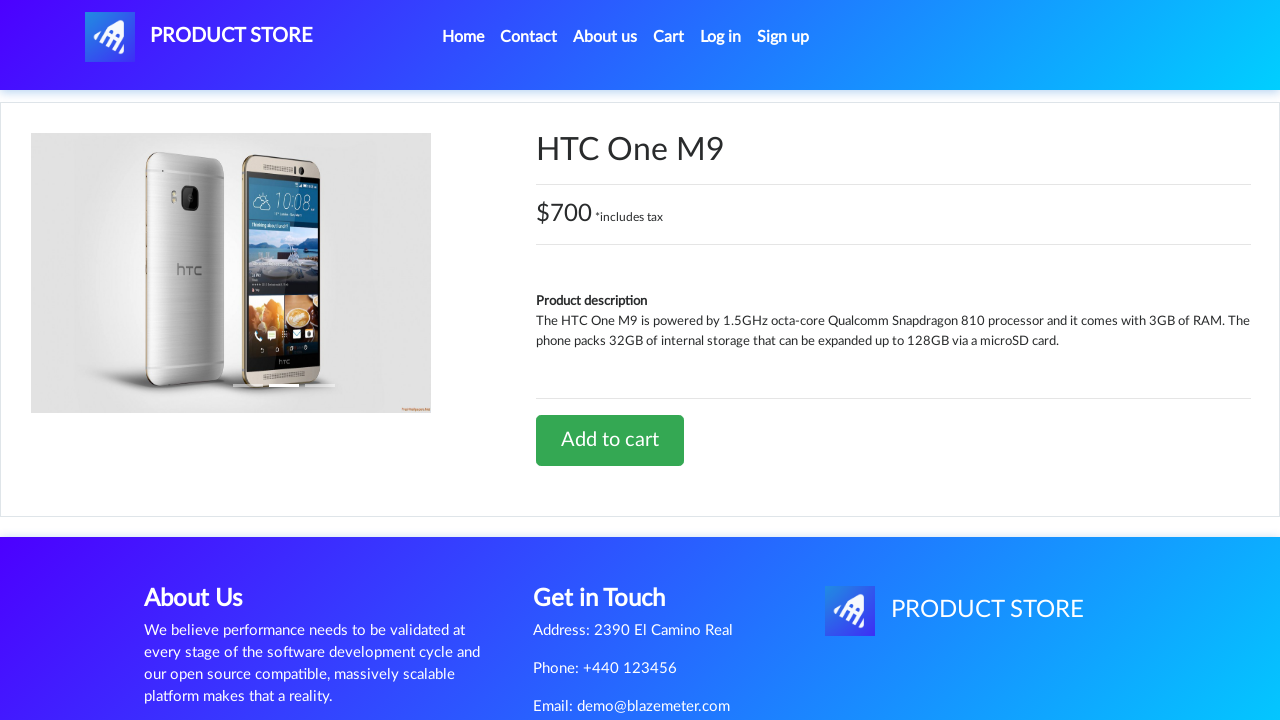

Navigated to product page for product ID 8
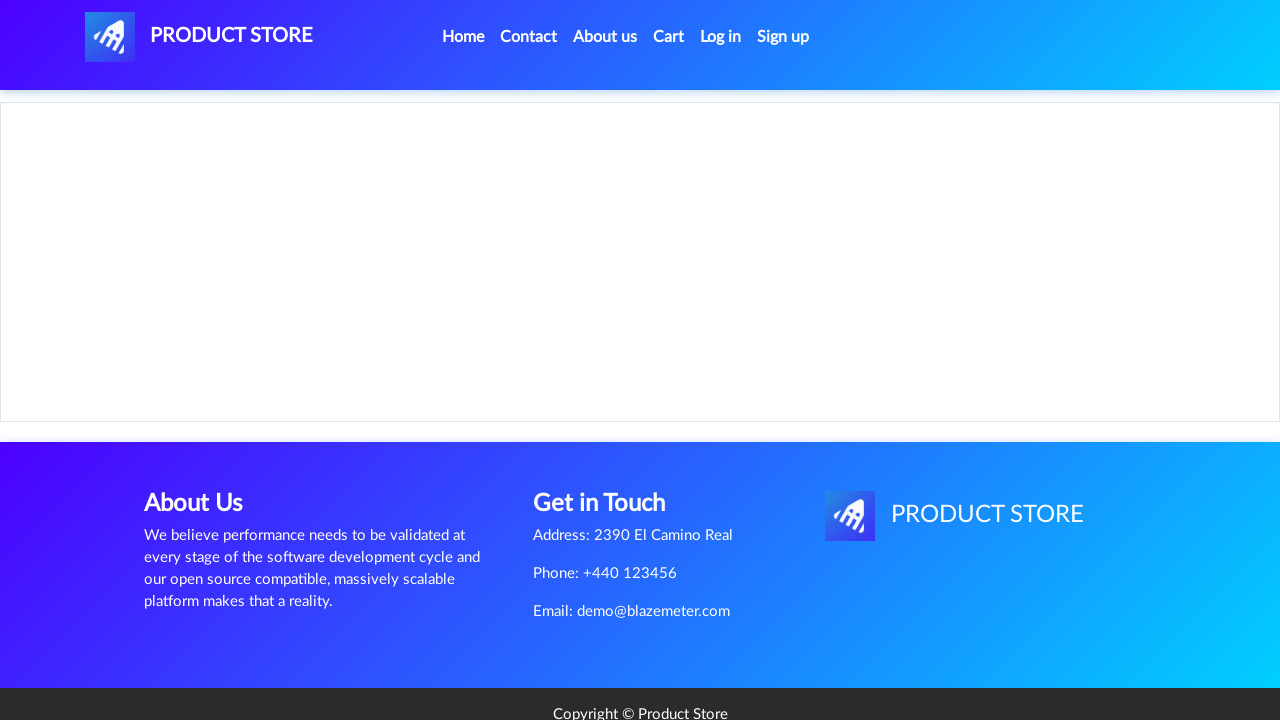

Add to Cart button is visible for product 8
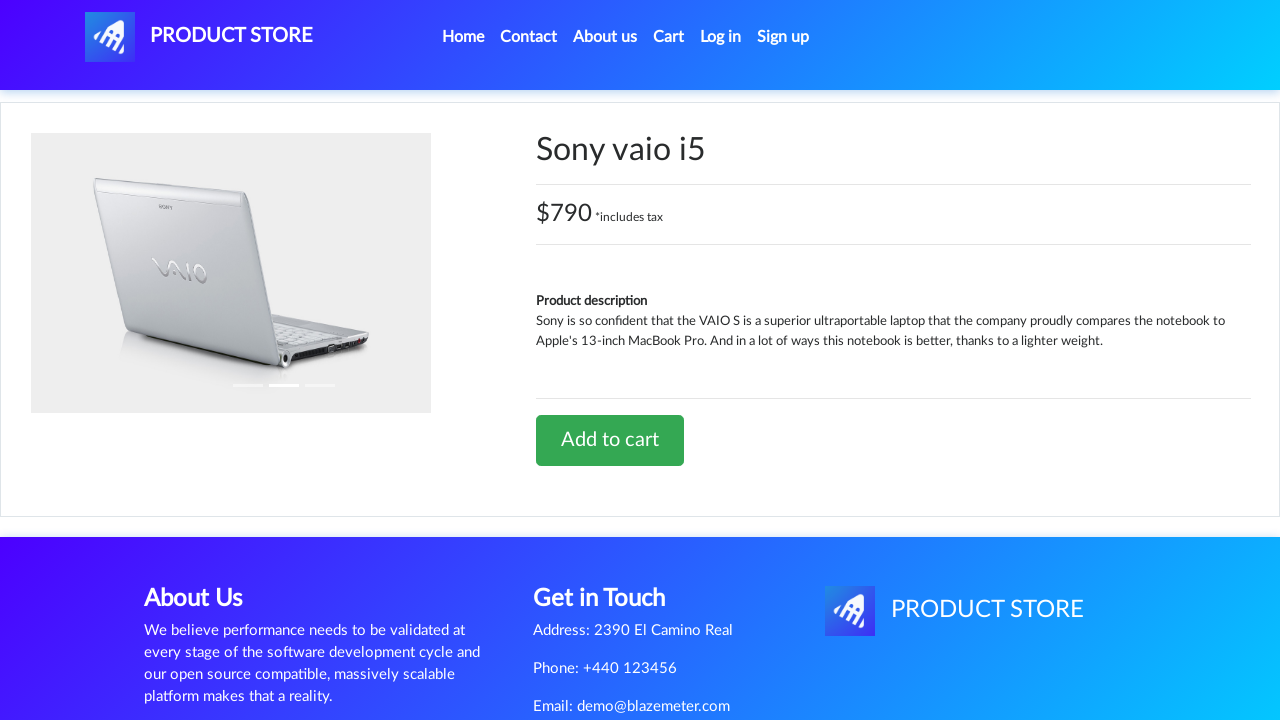

Verified URL matches expected product URL for product 8
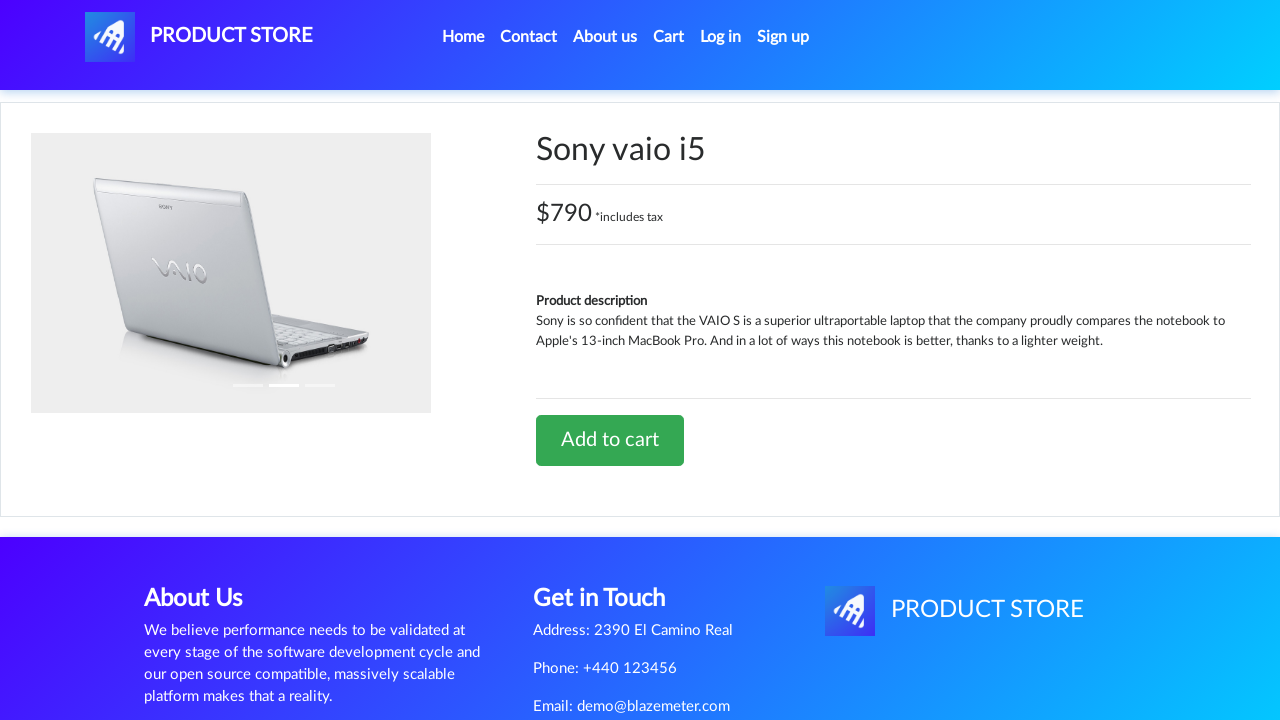

Checked for undefined product name on product 8 (count: 0)
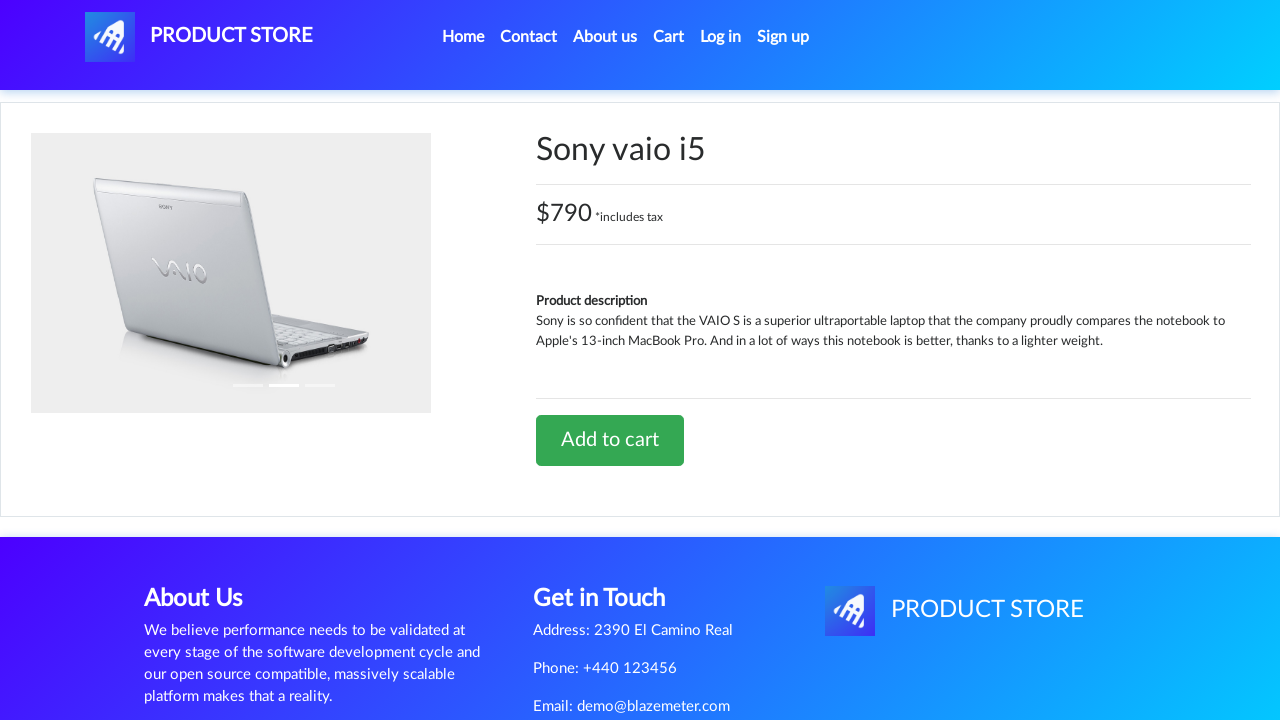

Verified product 8 does not display undefined name
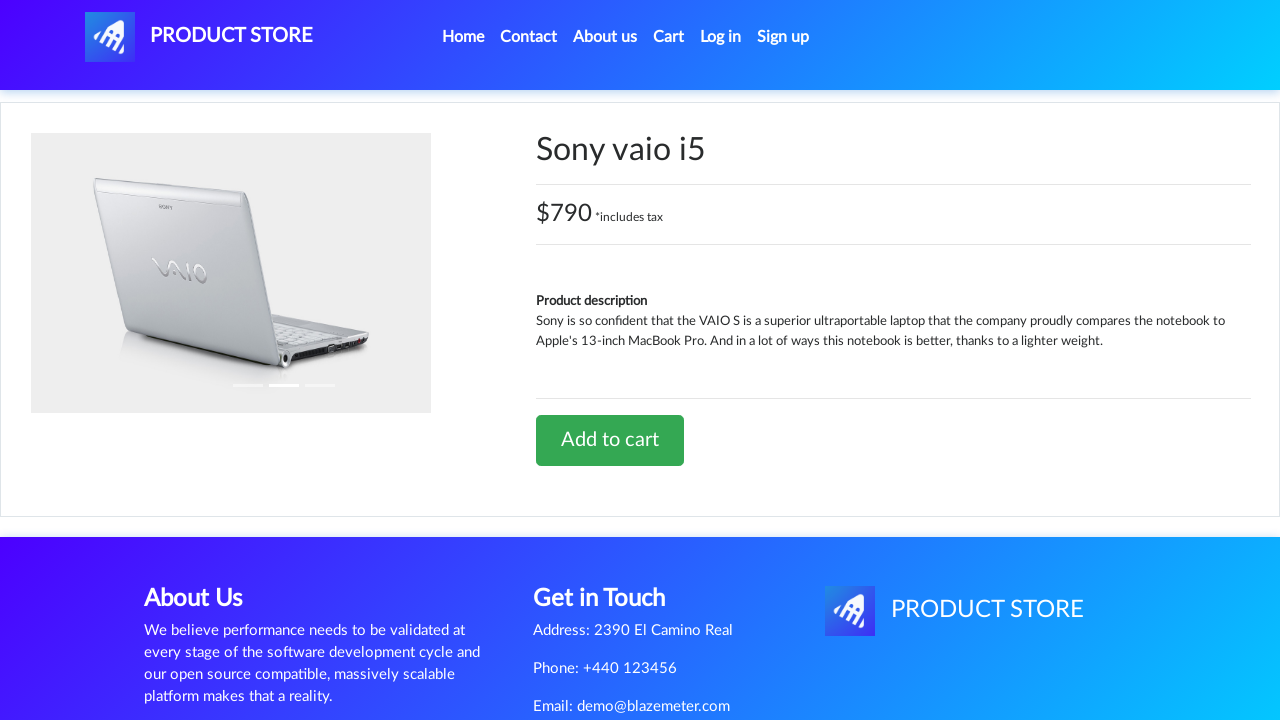

Navigated to product page for product ID 9
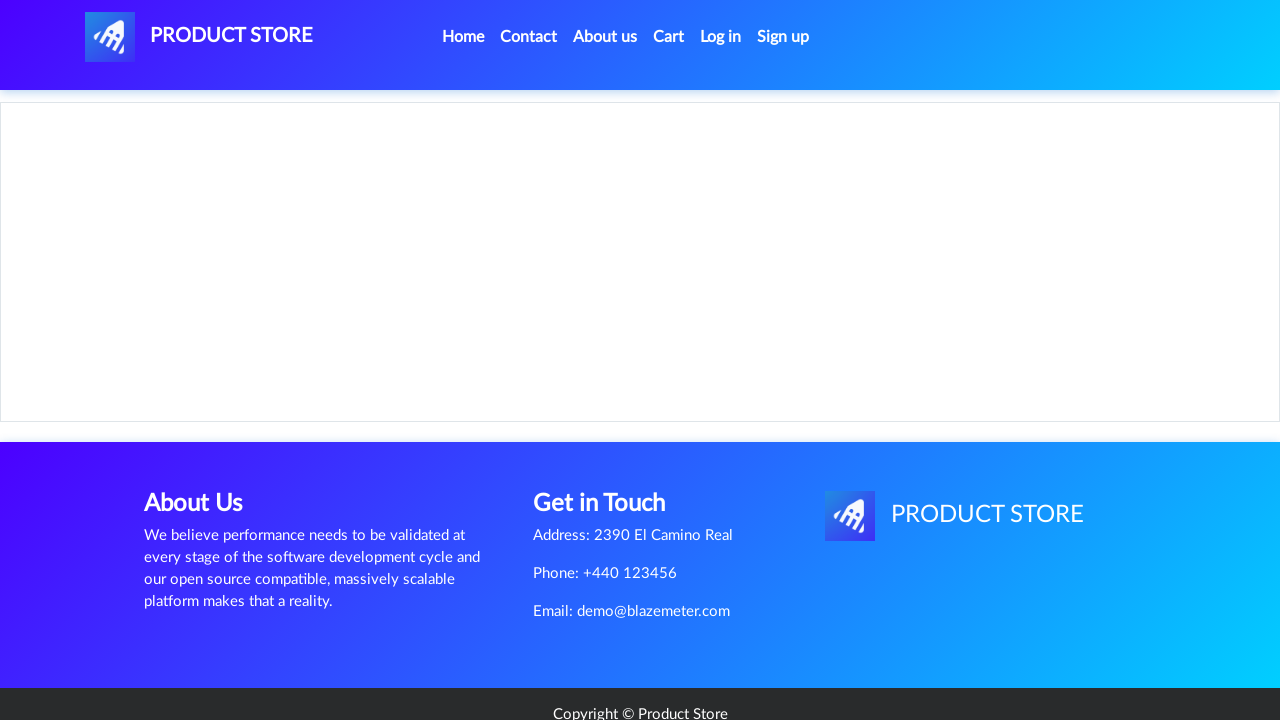

Add to Cart button is visible for product 9
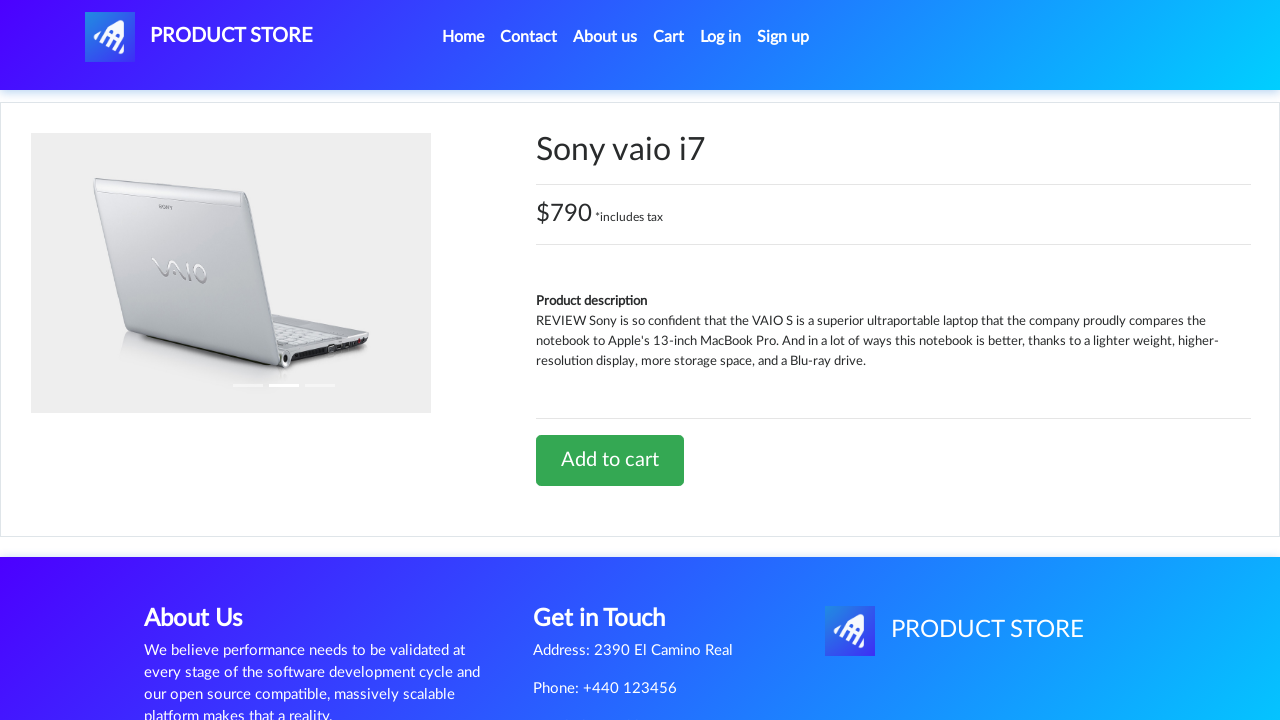

Verified URL matches expected product URL for product 9
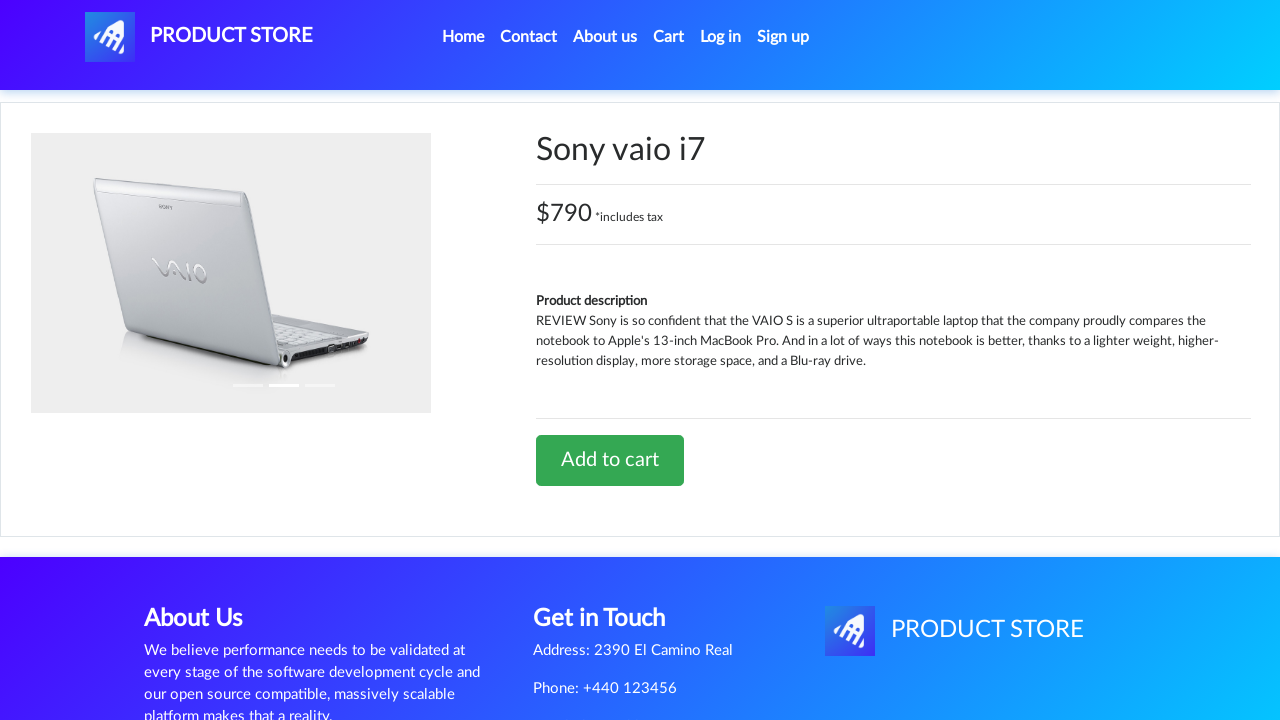

Checked for undefined product name on product 9 (count: 0)
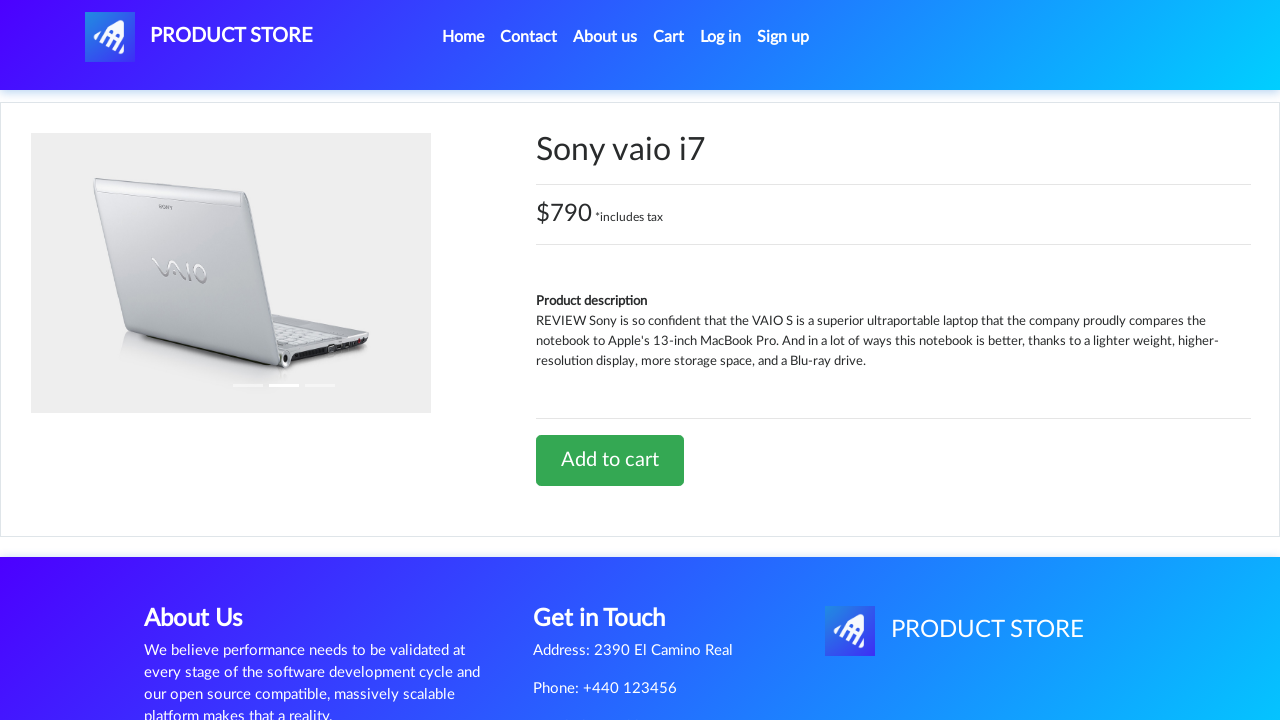

Verified product 9 does not display undefined name
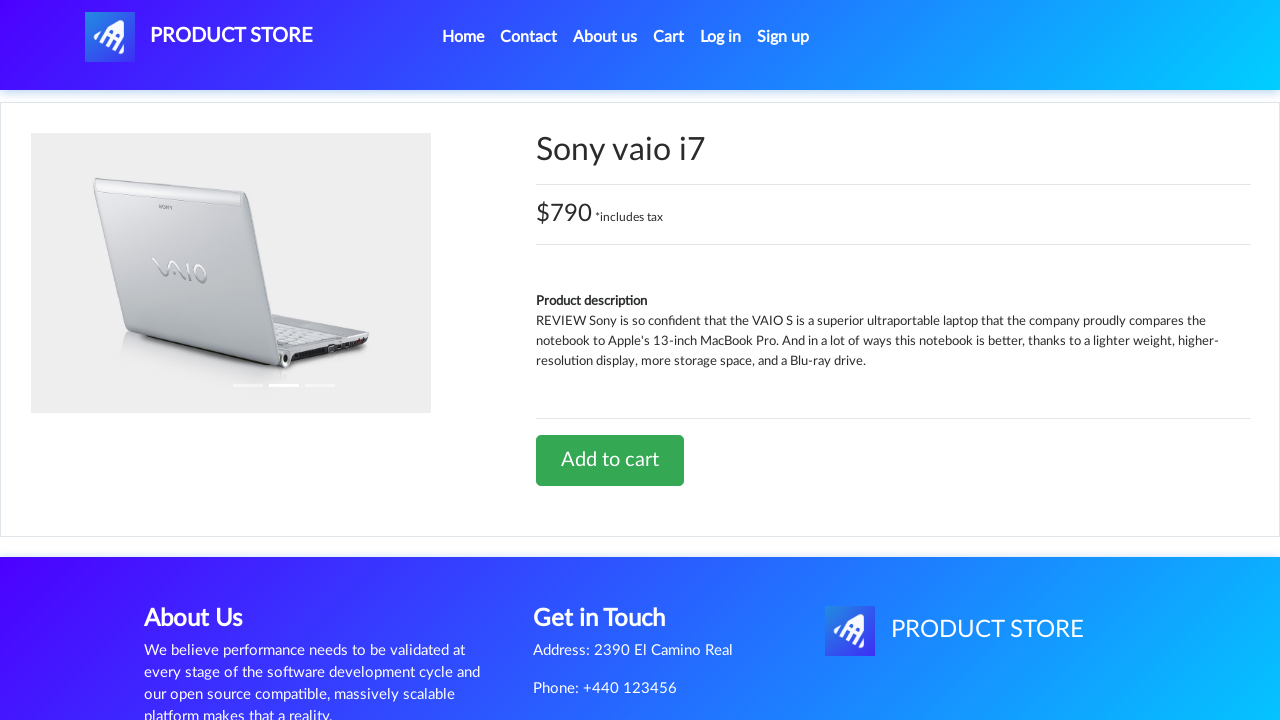

Navigated to product page for product ID 10
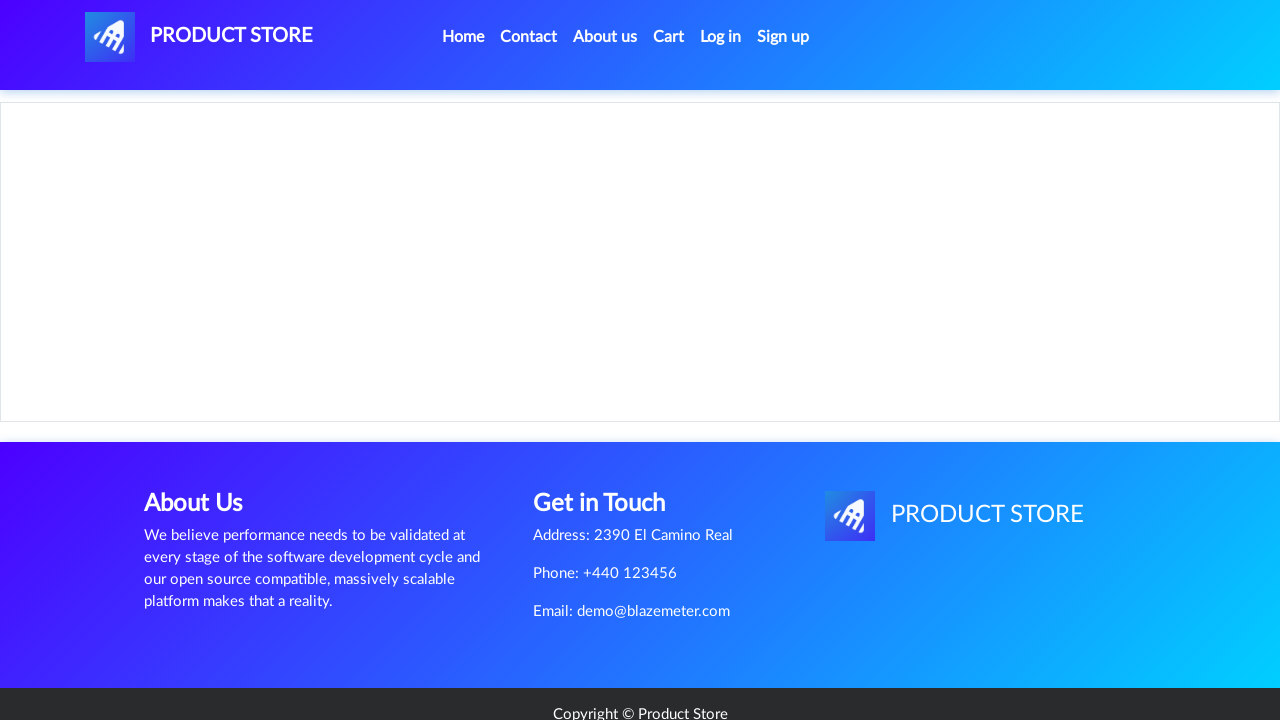

Add to Cart button is visible for product 10
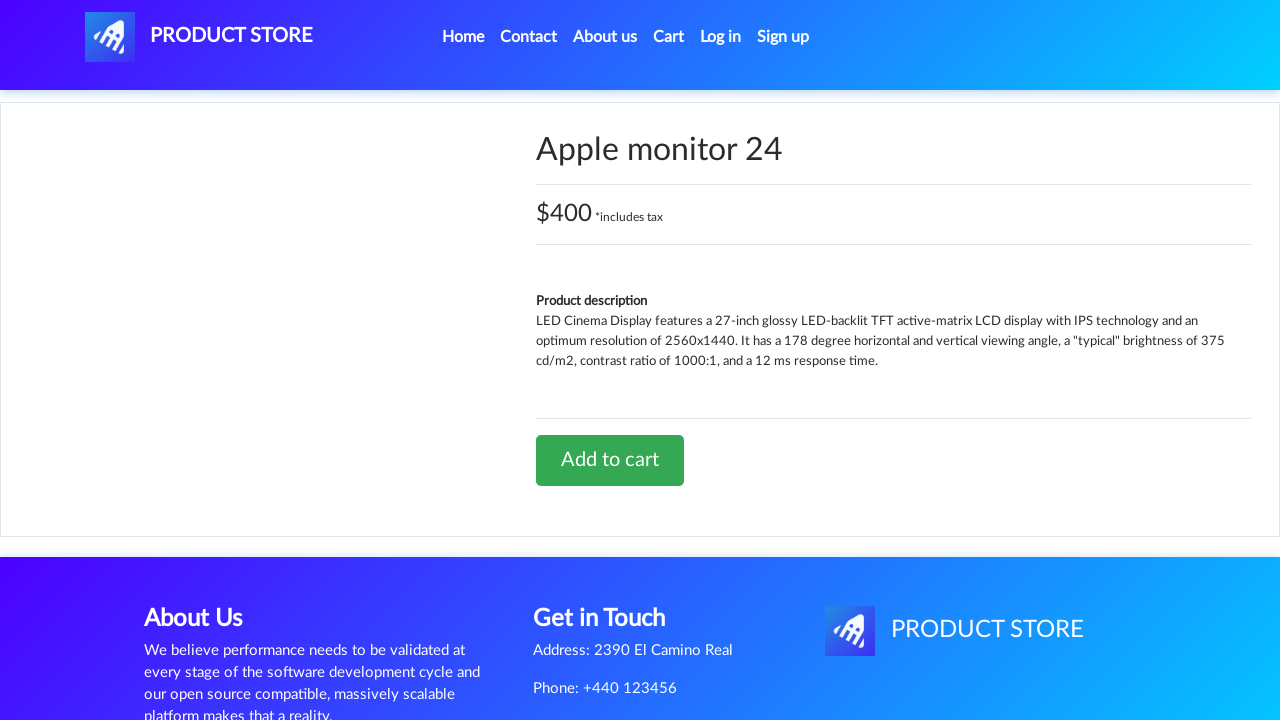

Verified URL matches expected product URL for product 10
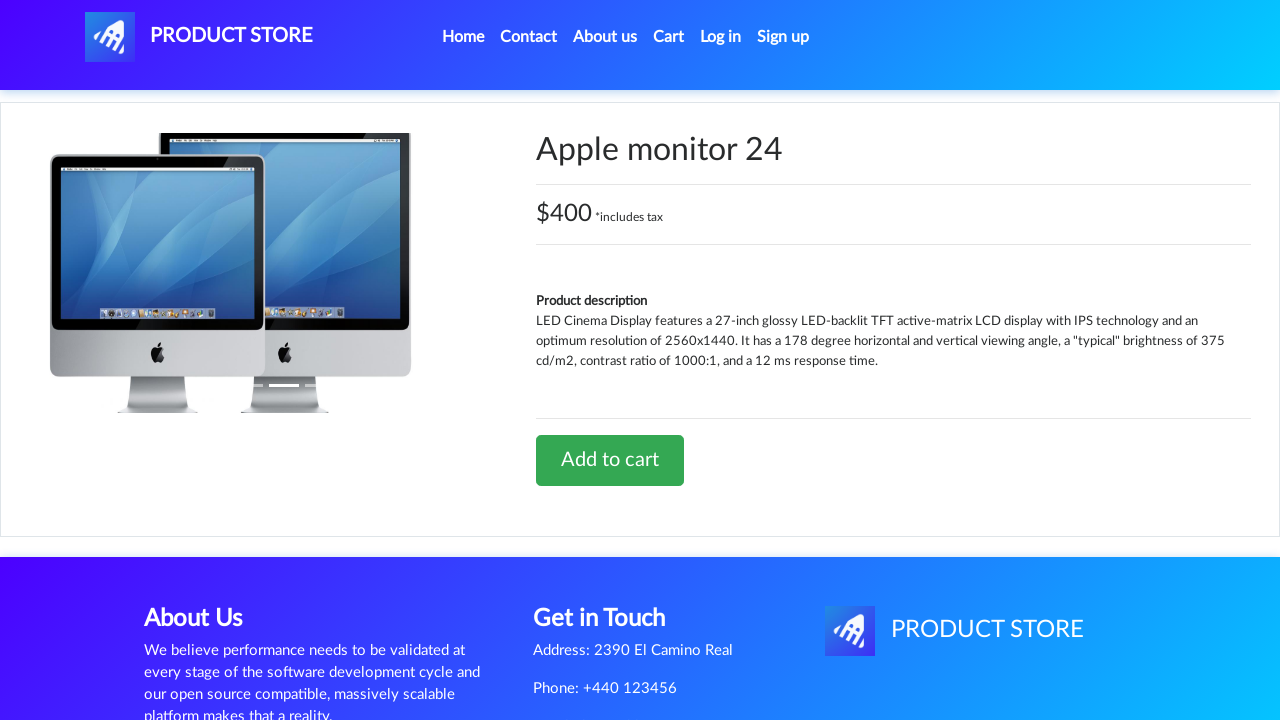

Checked for undefined product name on product 10 (count: 0)
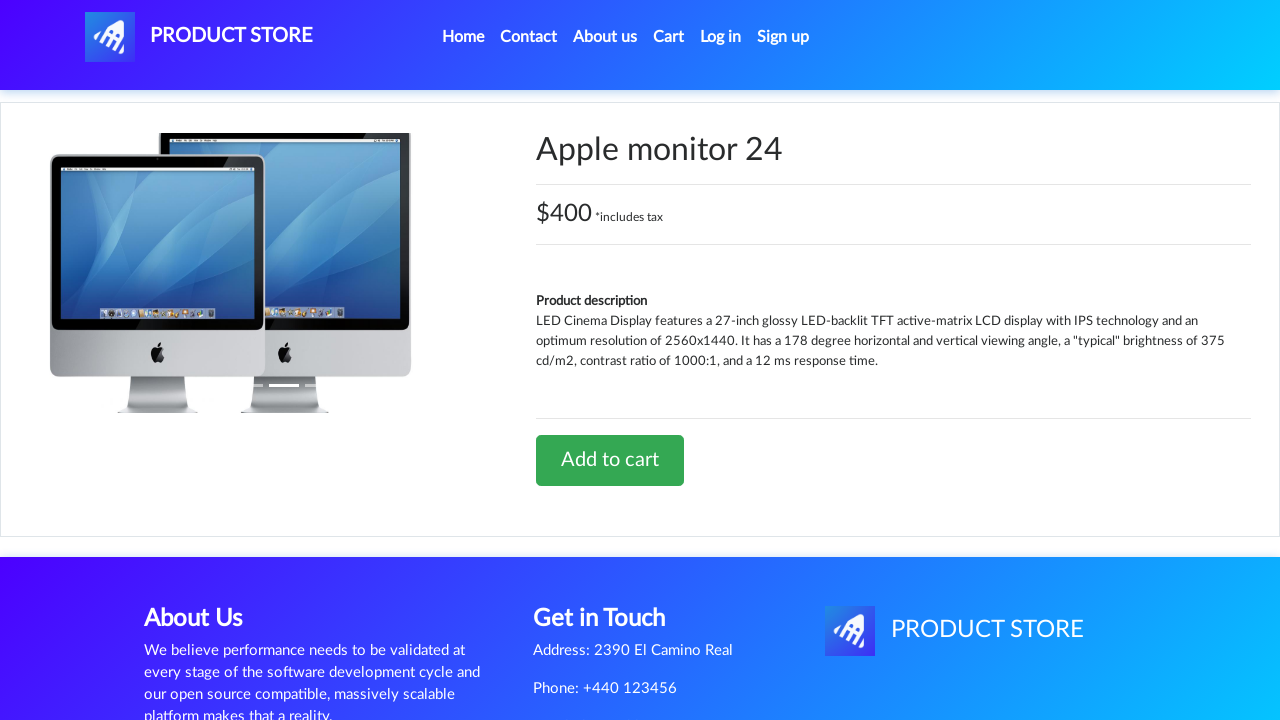

Verified product 10 does not display undefined name
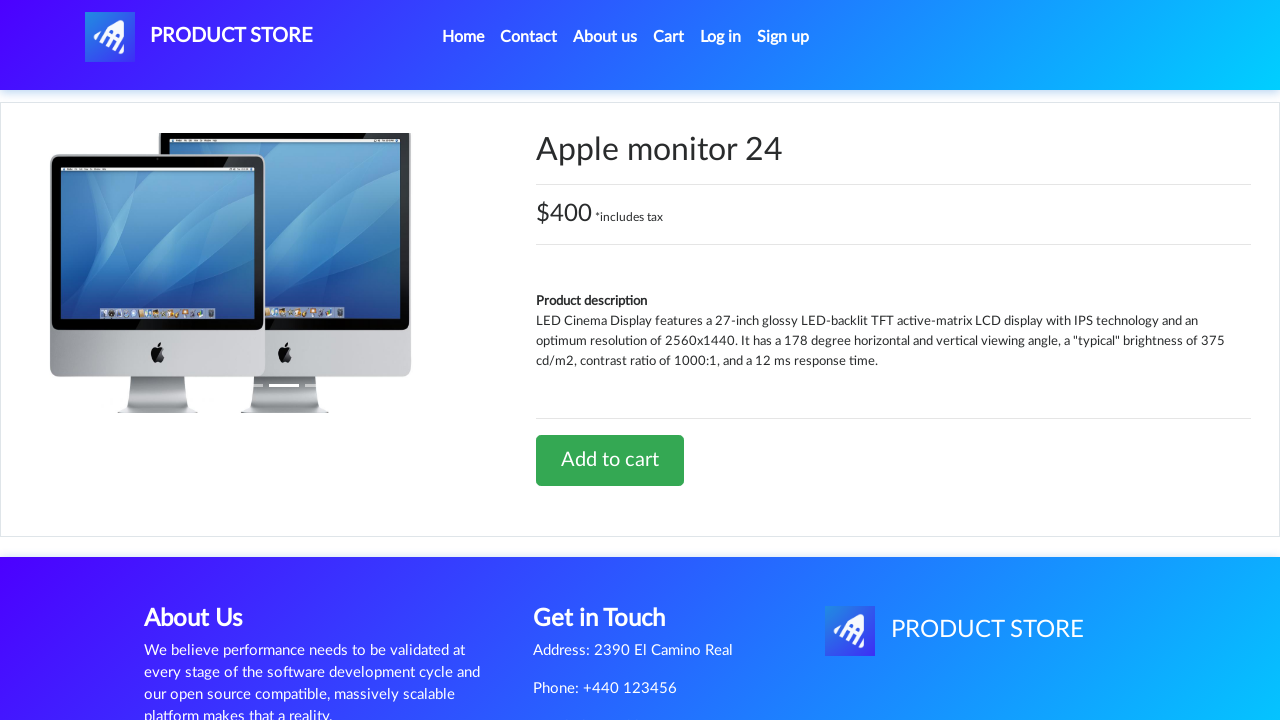

Navigated to product page for product ID 11
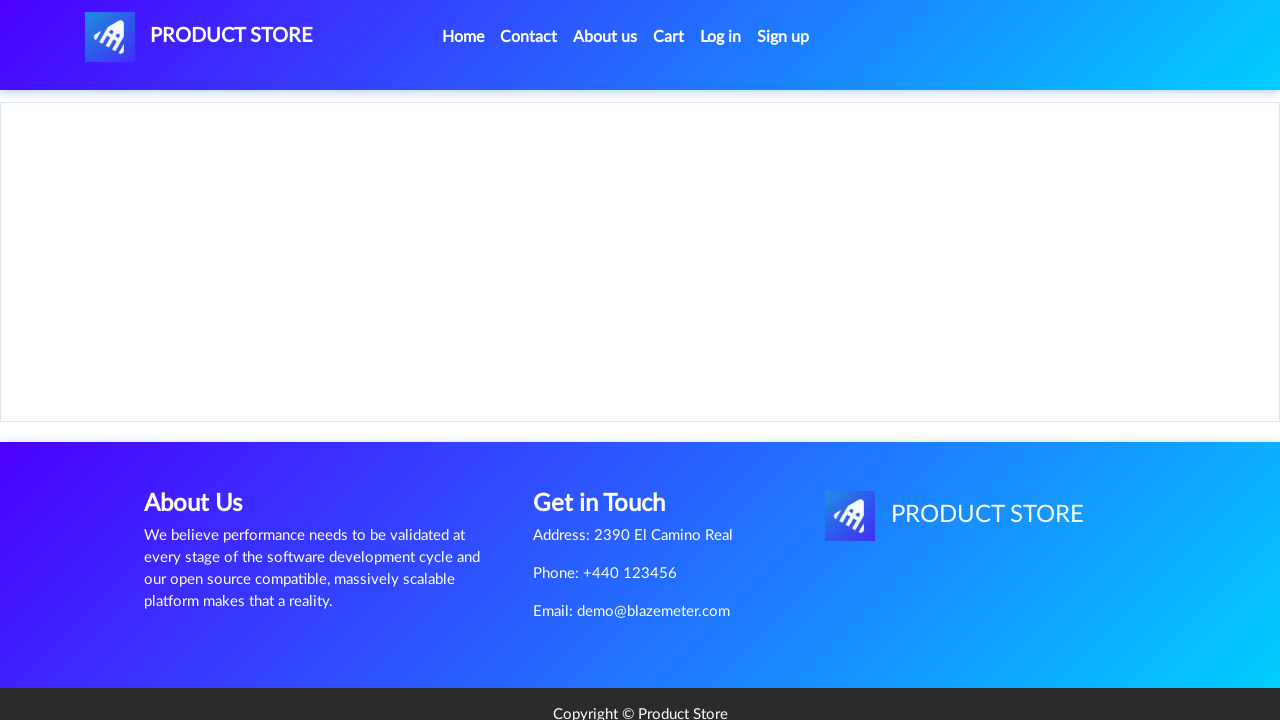

Add to Cart button is visible for product 11
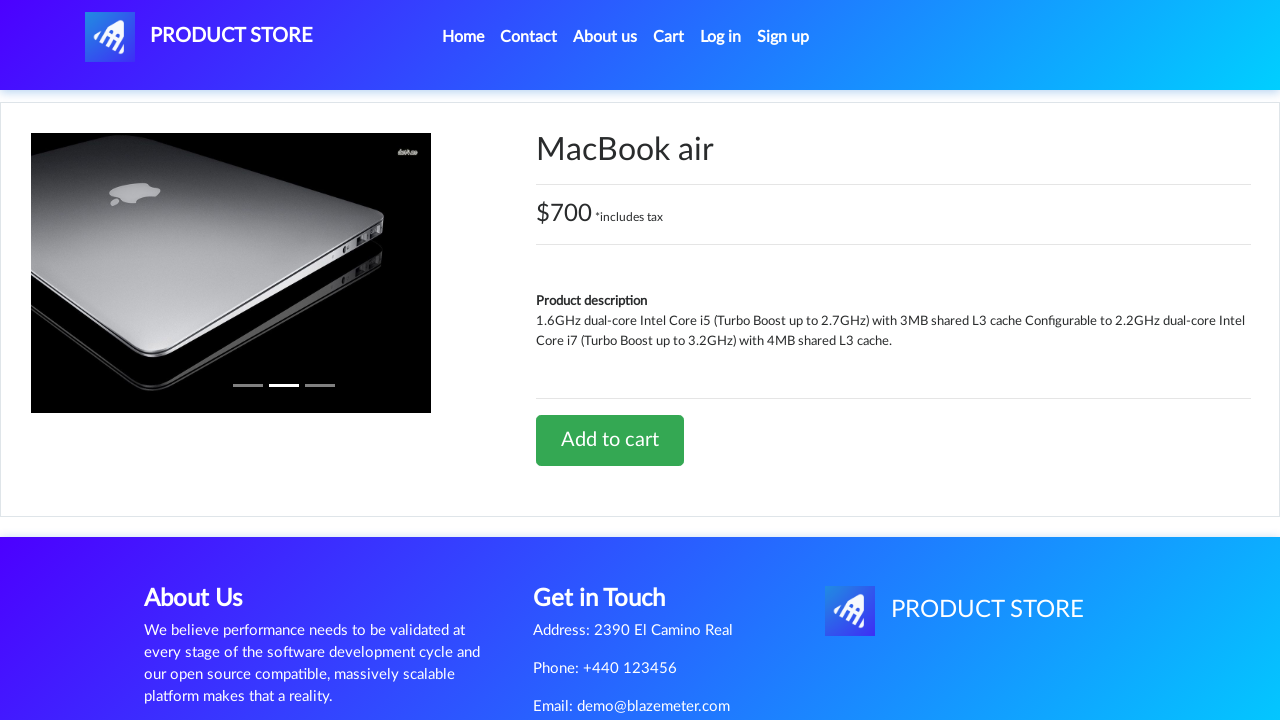

Verified URL matches expected product URL for product 11
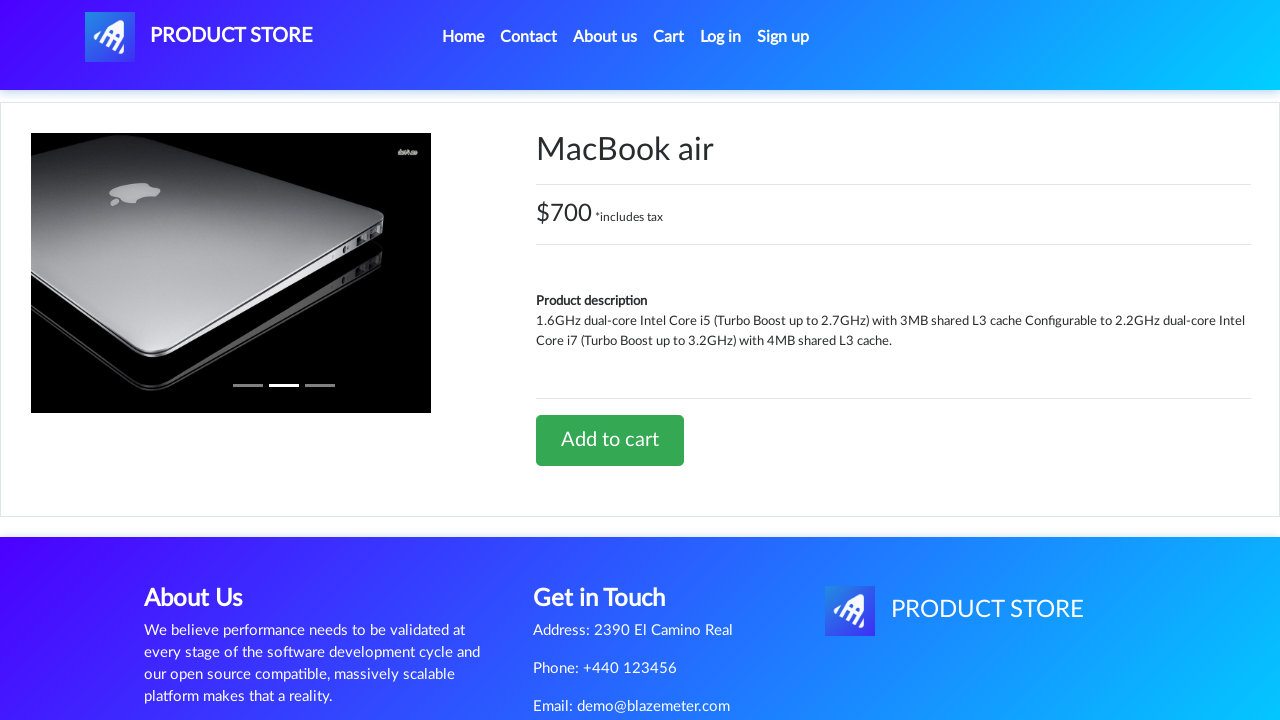

Checked for undefined product name on product 11 (count: 0)
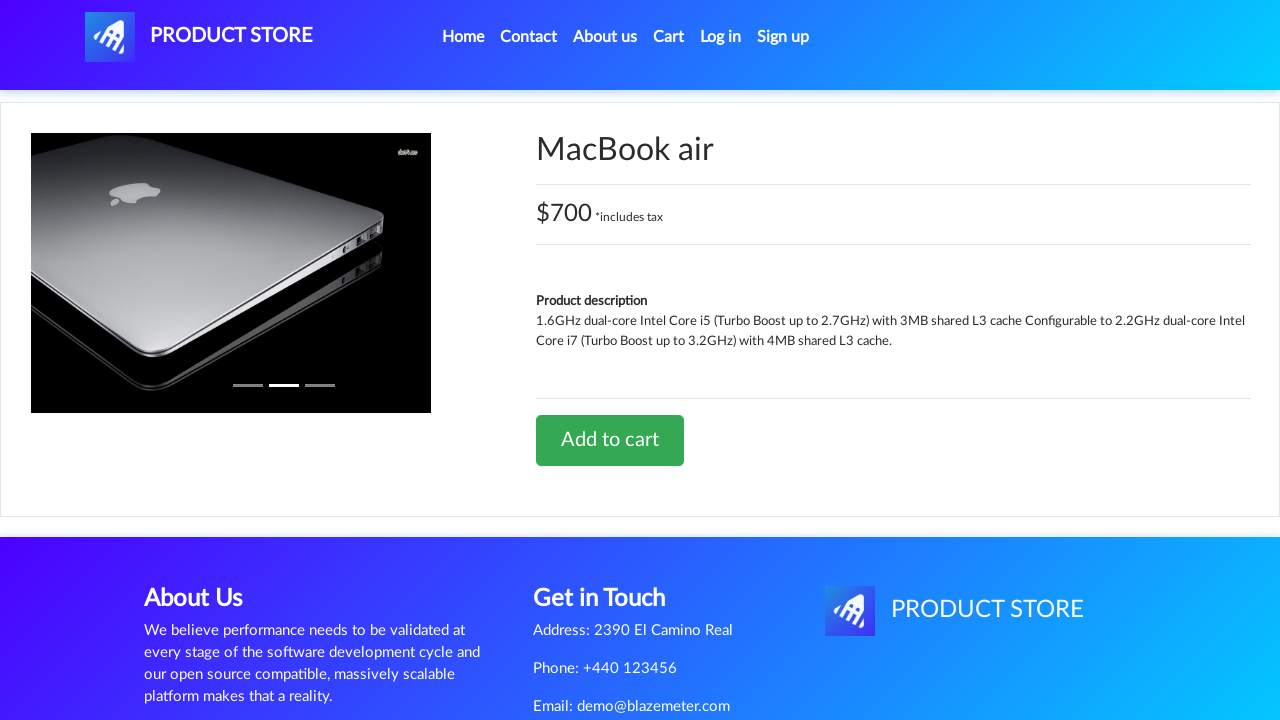

Verified product 11 does not display undefined name
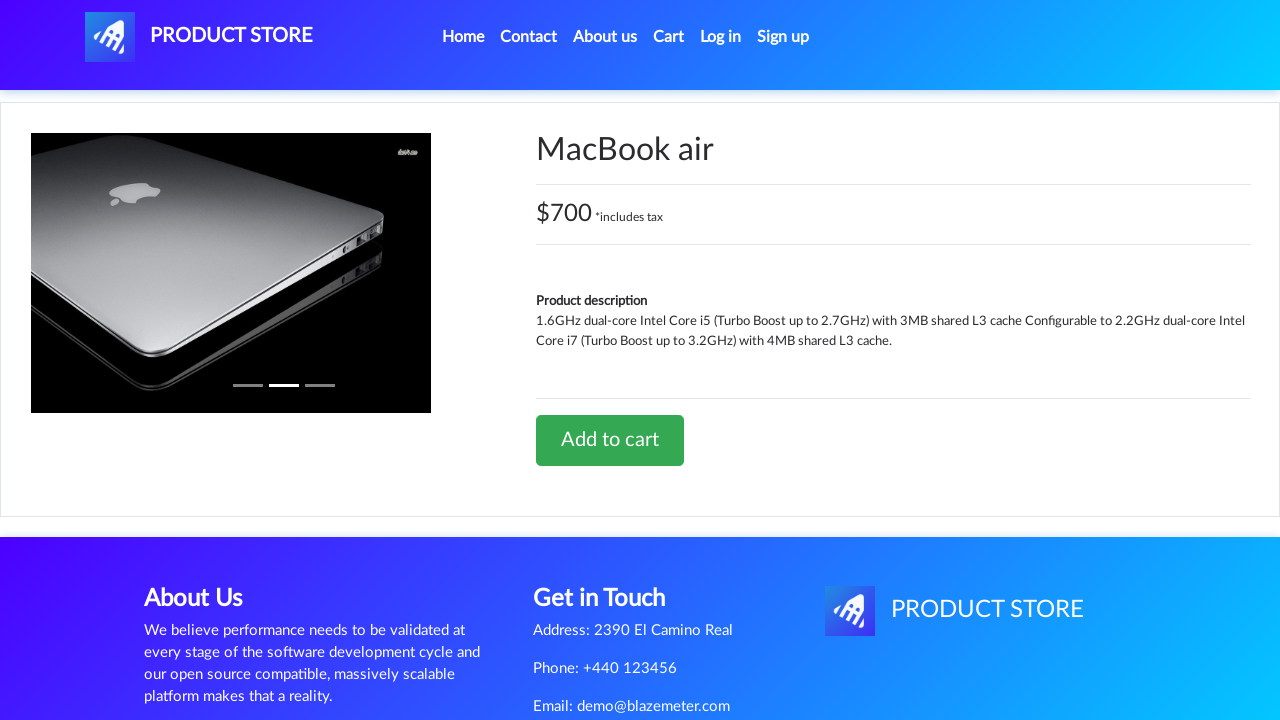

Navigated to product page for product ID 12
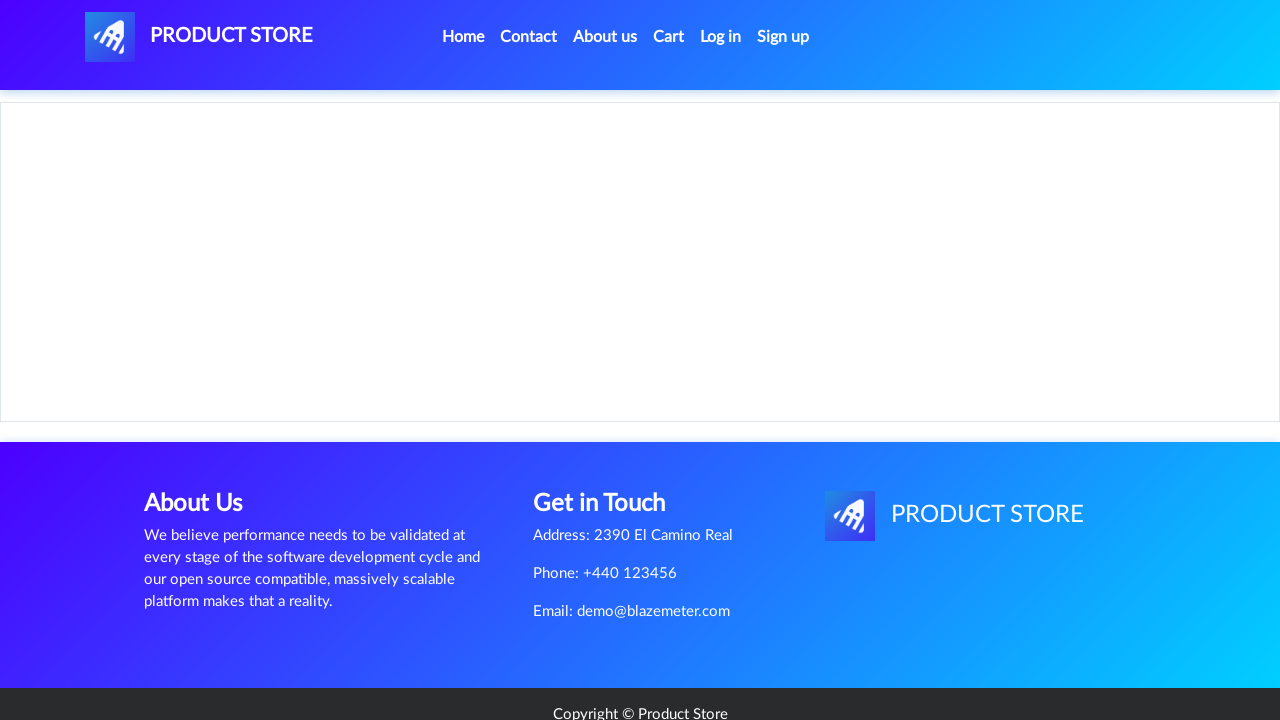

Add to Cart button is visible for product 12
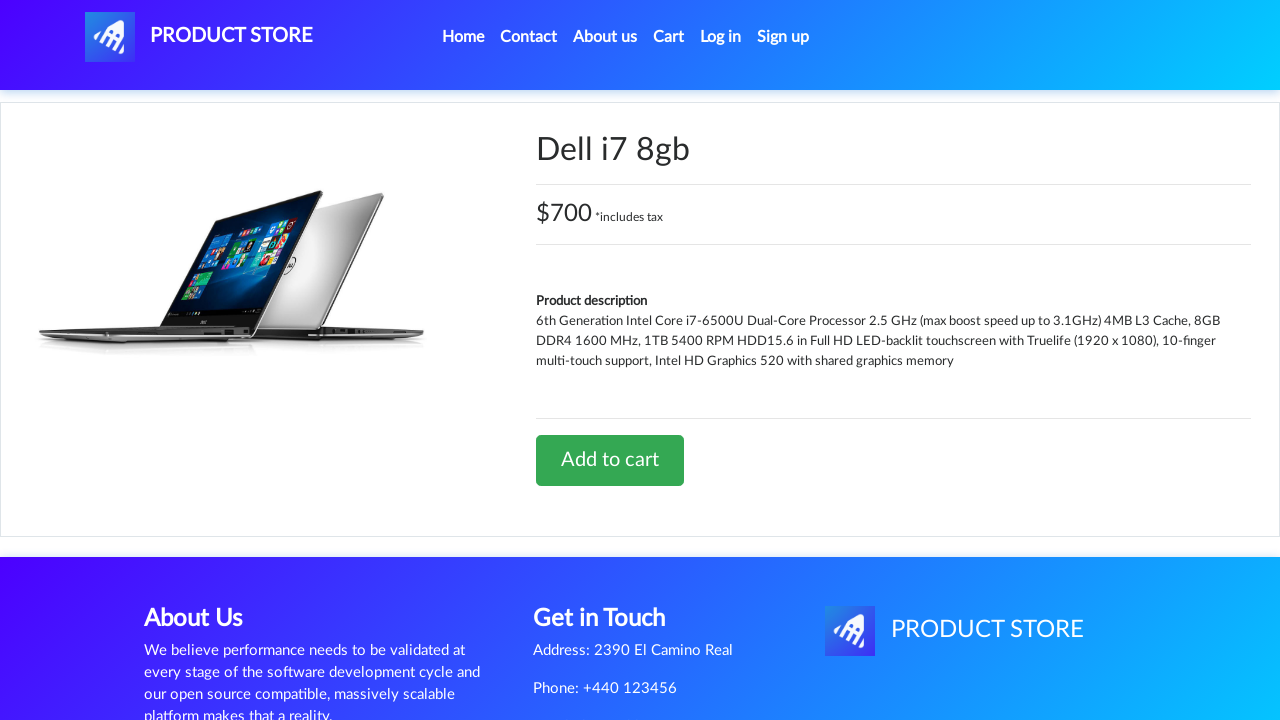

Verified URL matches expected product URL for product 12
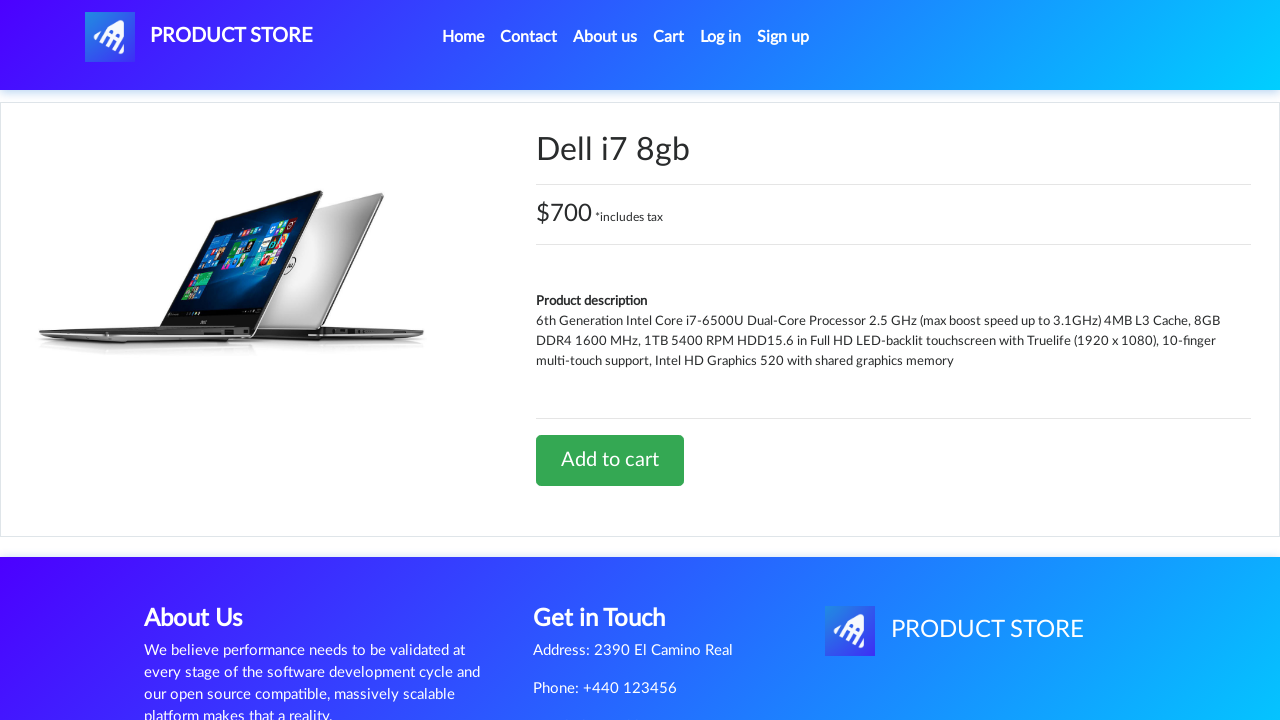

Checked for undefined product name on product 12 (count: 0)
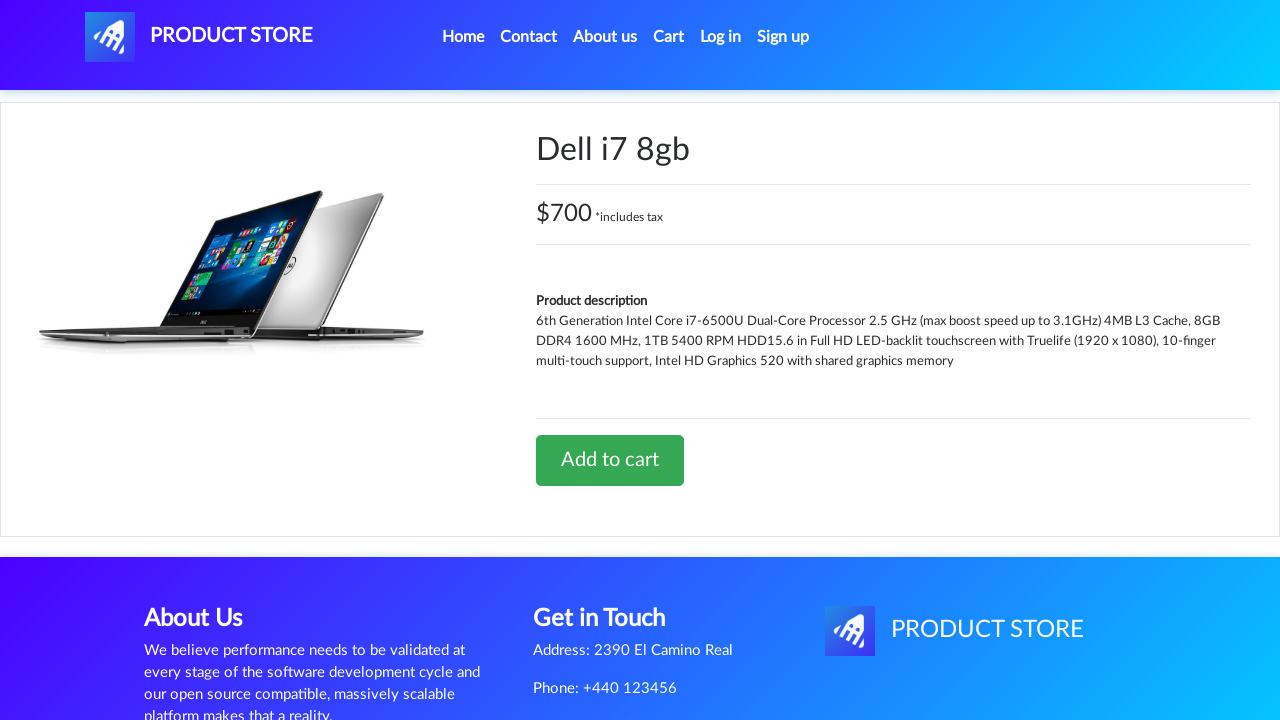

Verified product 12 does not display undefined name
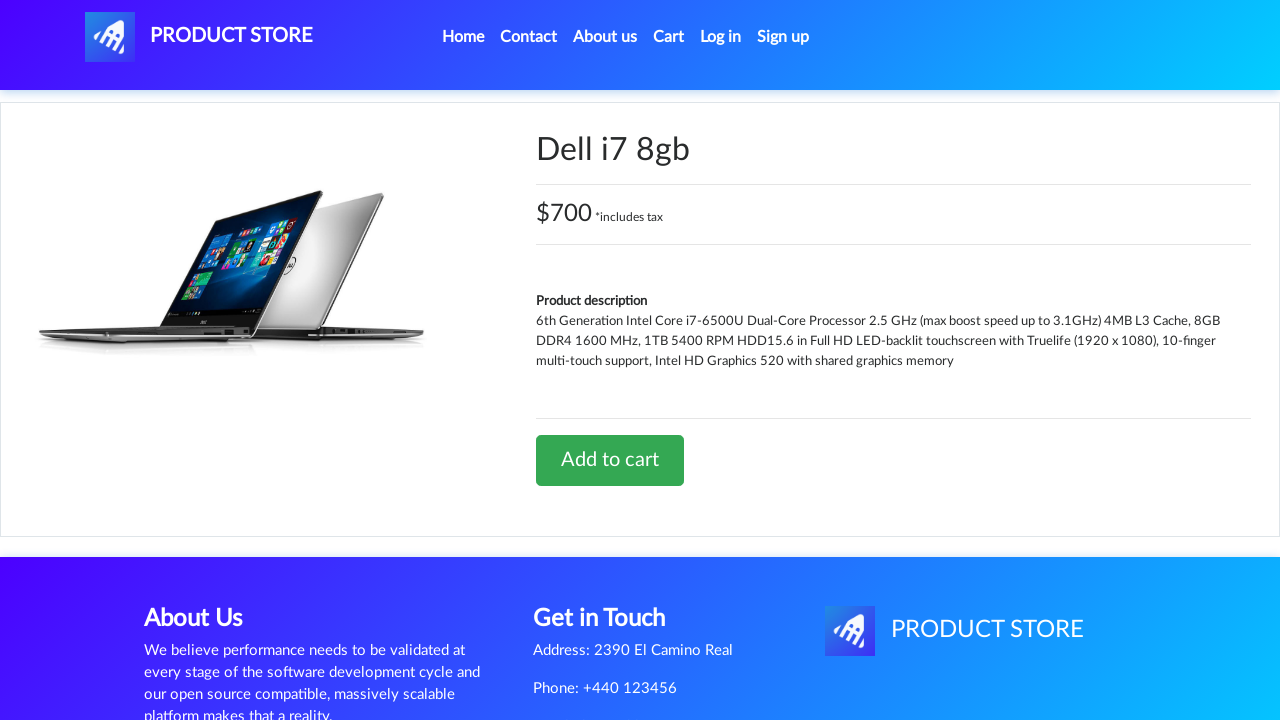

Navigated to product page for product ID 13
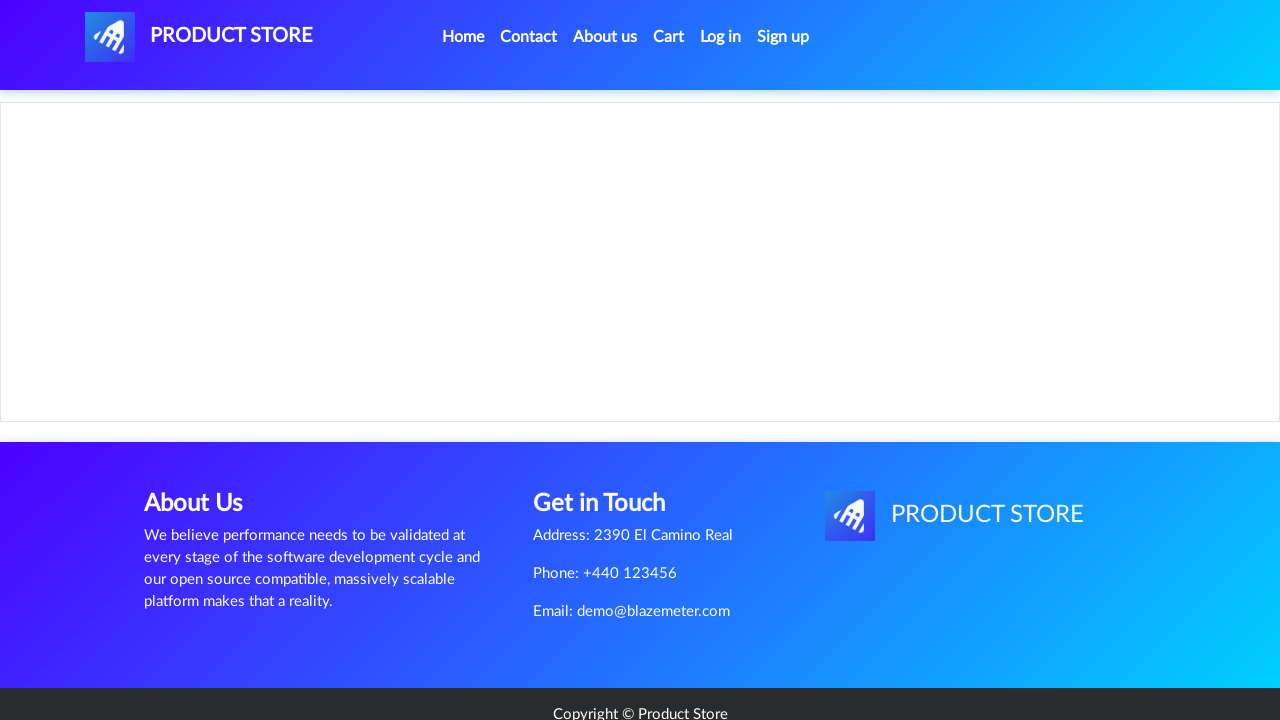

Add to Cart button is visible for product 13
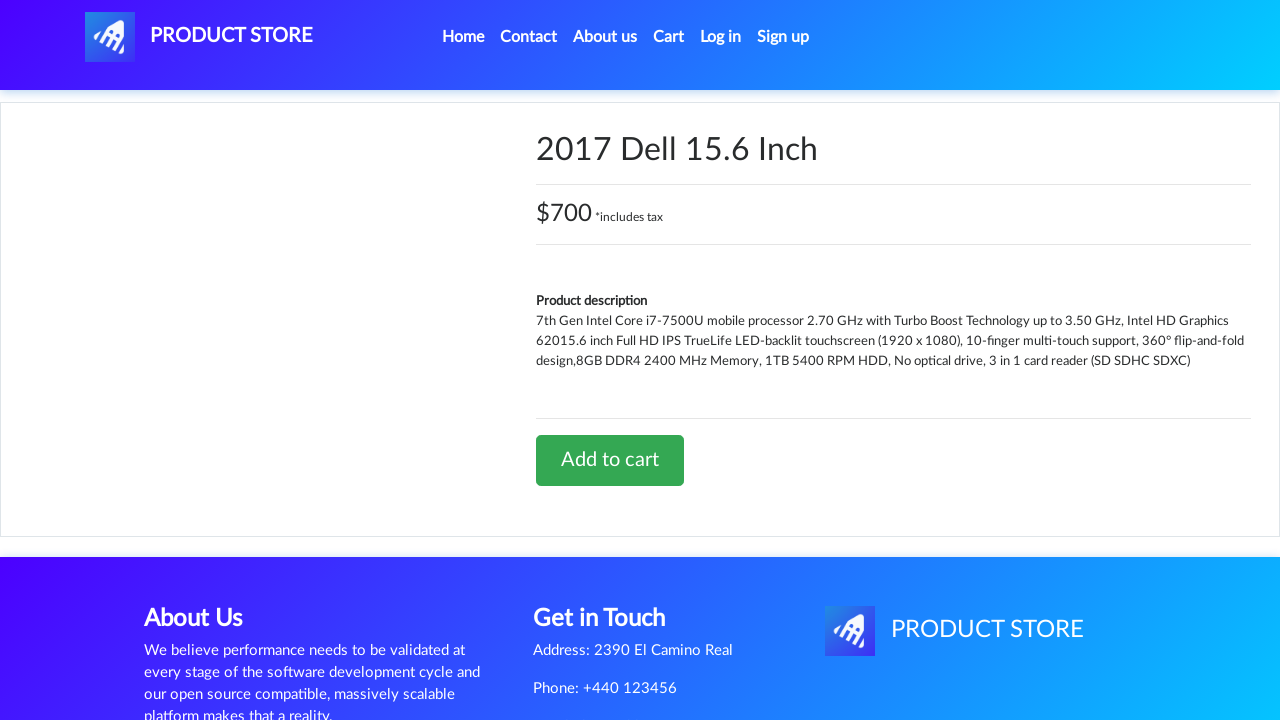

Verified URL matches expected product URL for product 13
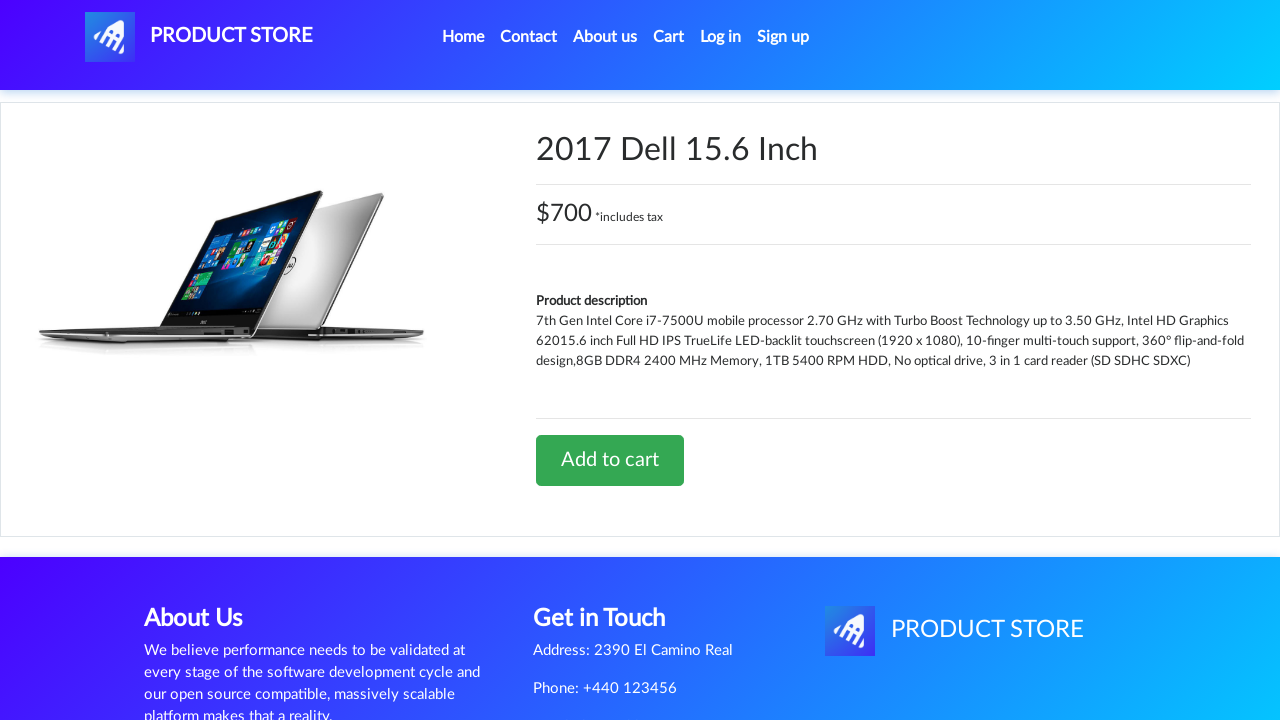

Checked for undefined product name on product 13 (count: 0)
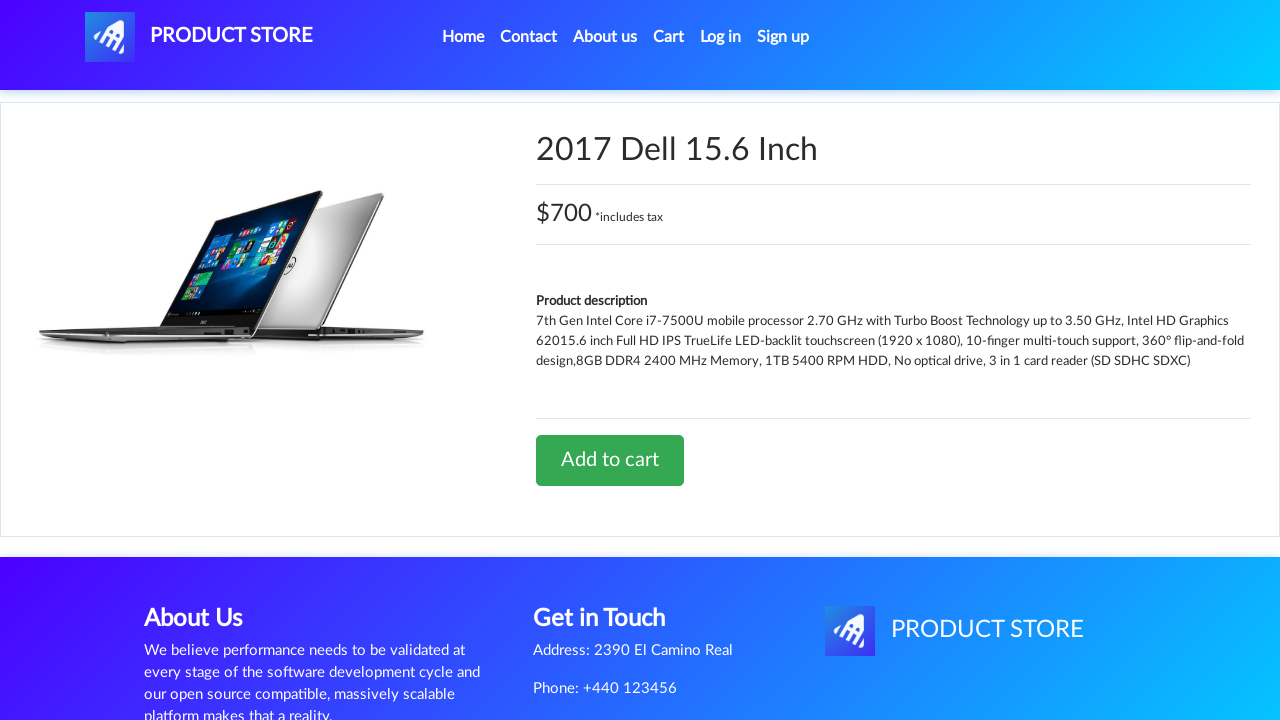

Verified product 13 does not display undefined name
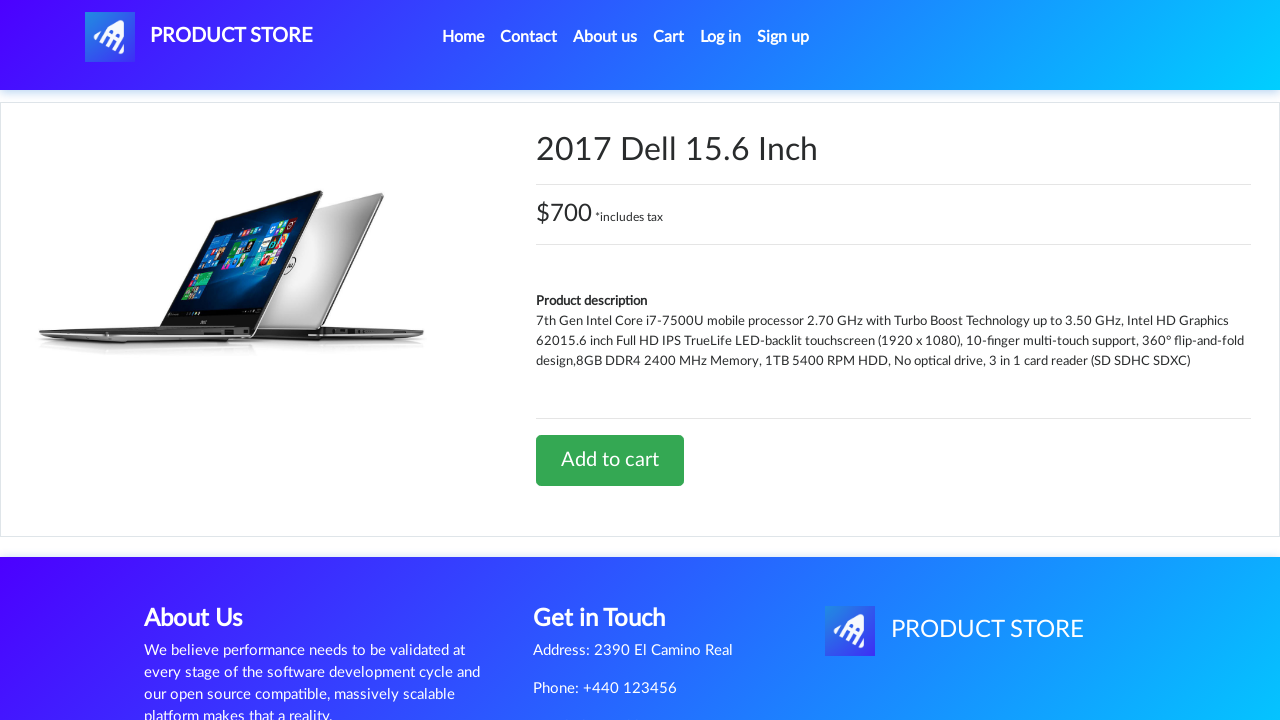

Navigated to product page for product ID 14
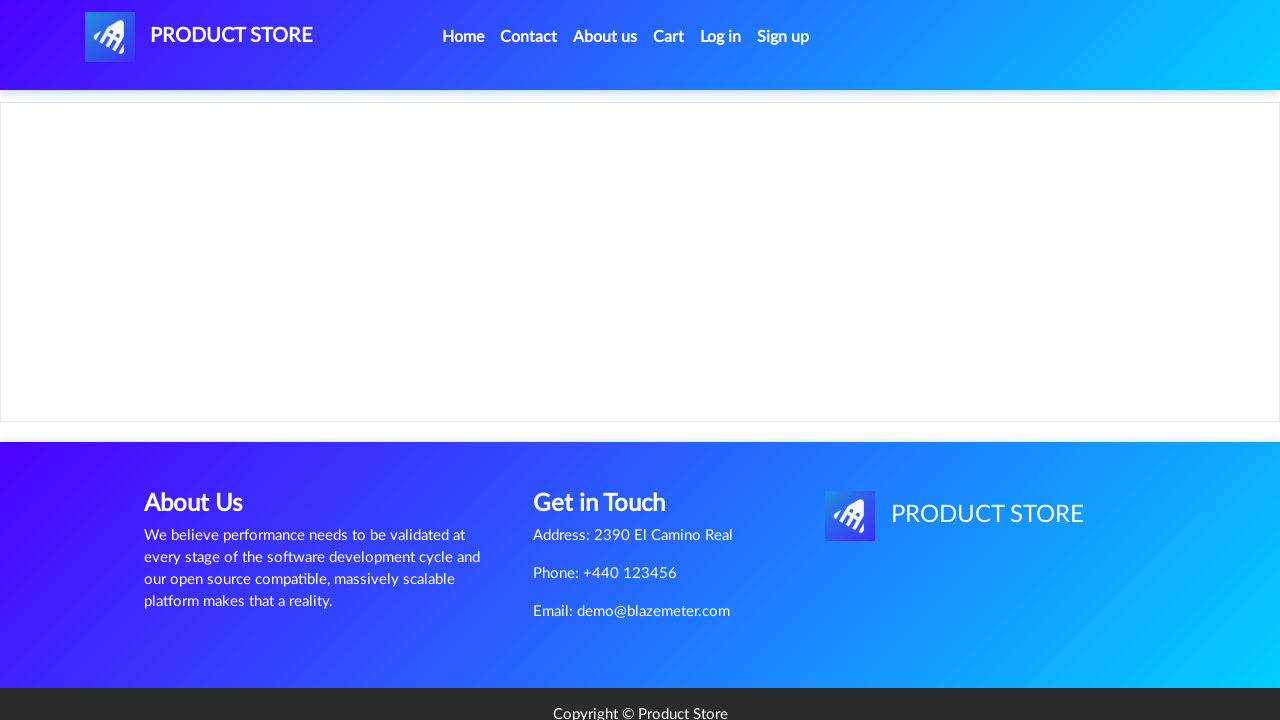

Add to Cart button is visible for product 14
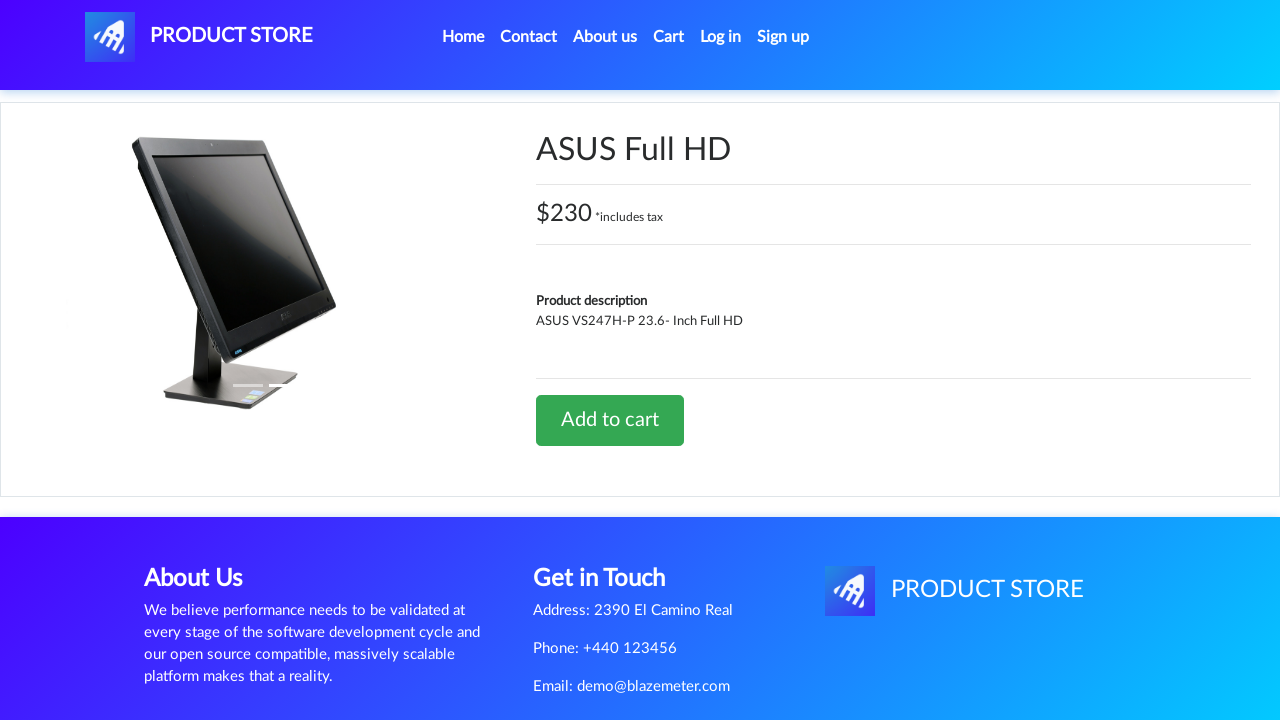

Verified URL matches expected product URL for product 14
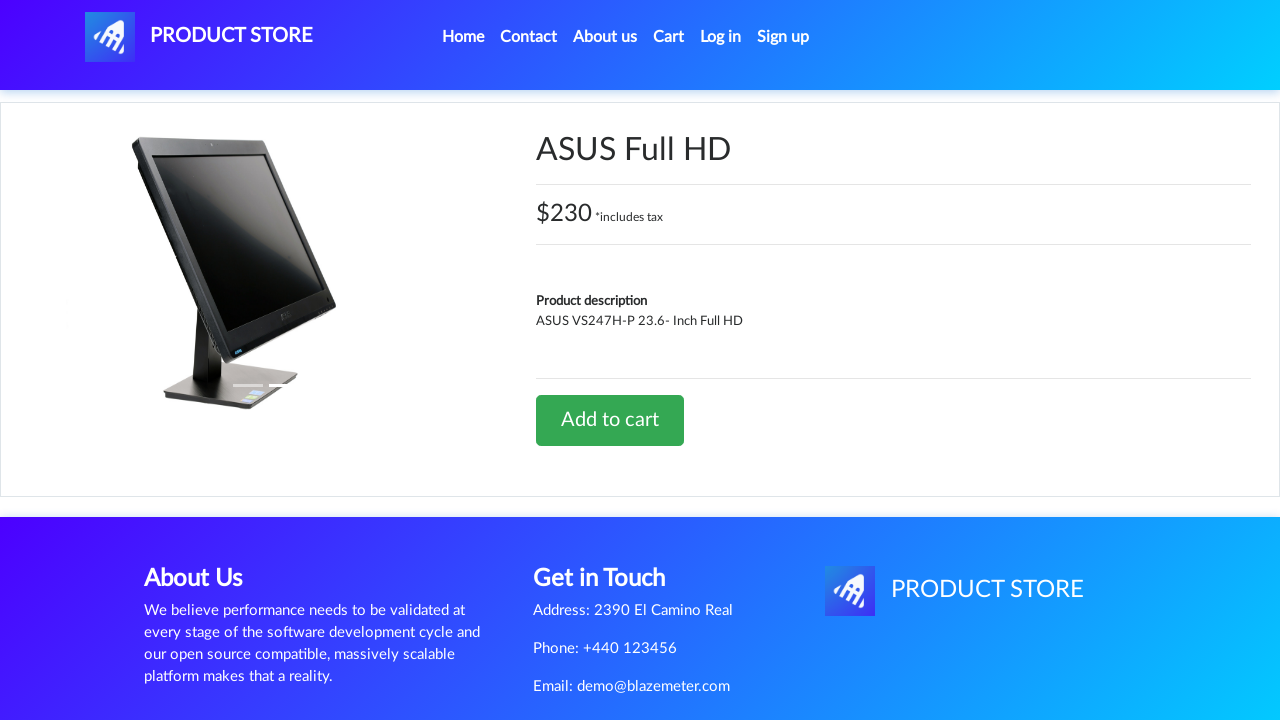

Checked for undefined product name on product 14 (count: 0)
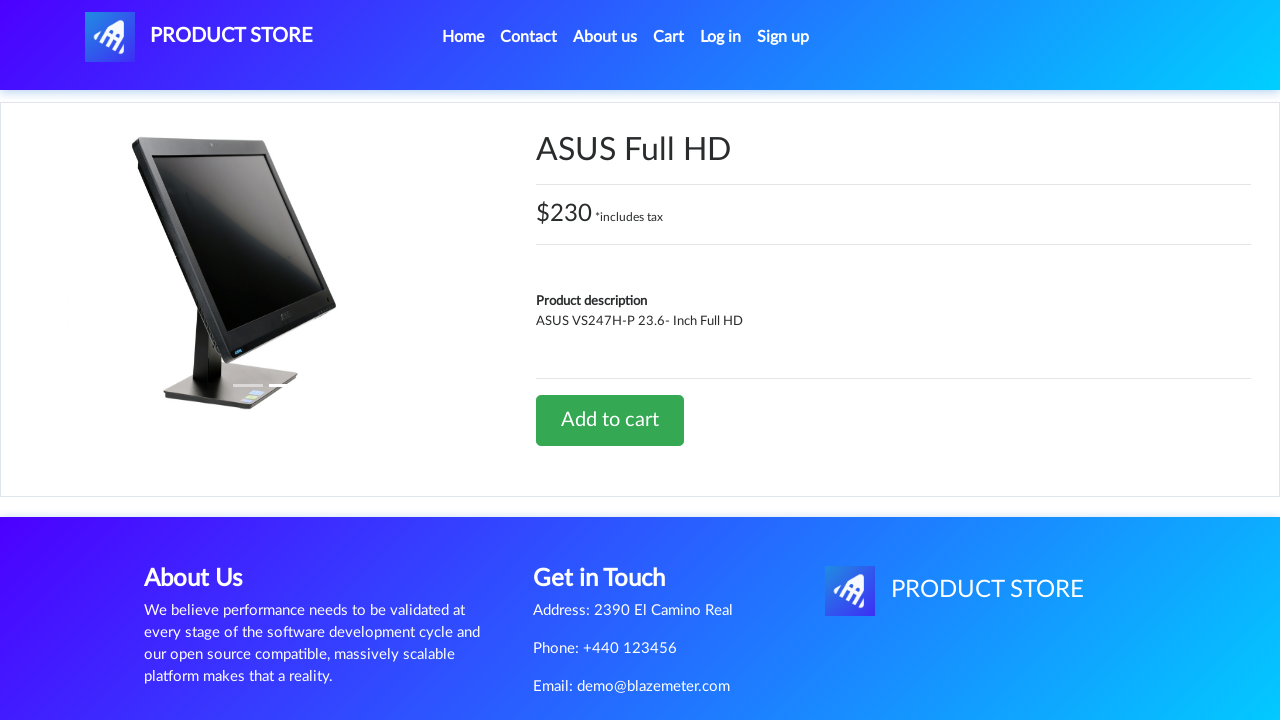

Verified product 14 does not display undefined name
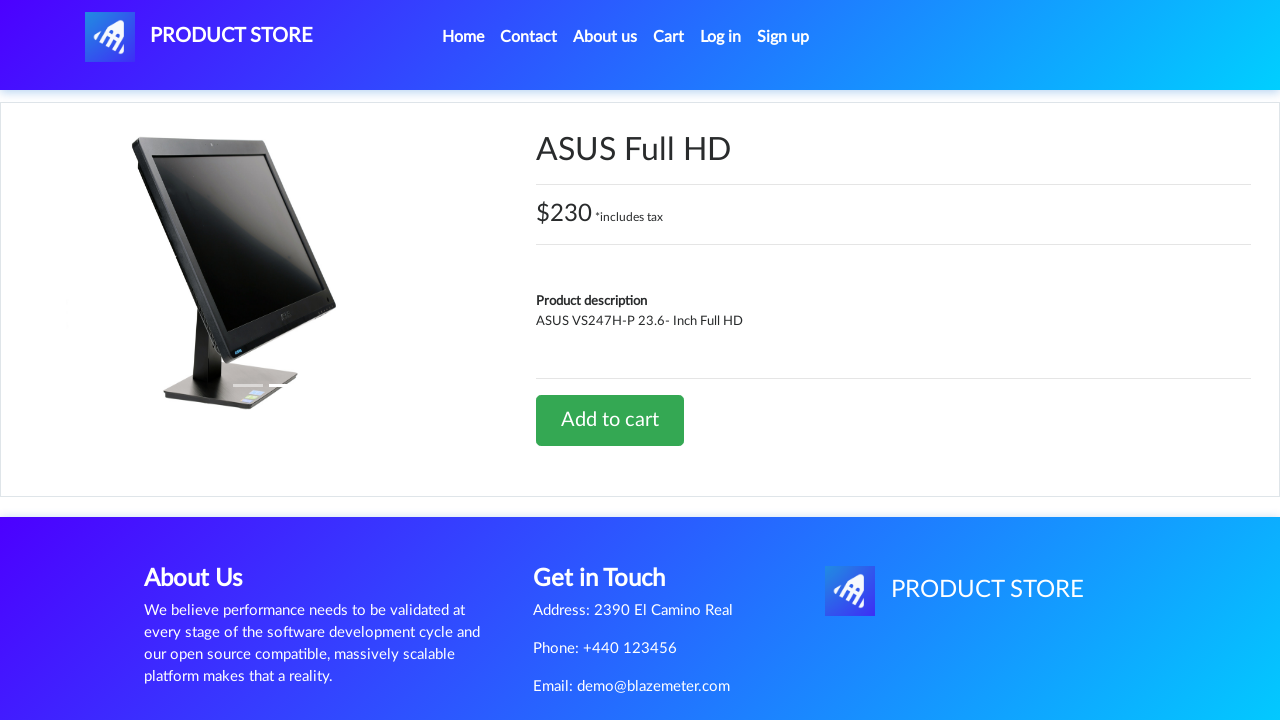

Navigated to product page for product ID 15
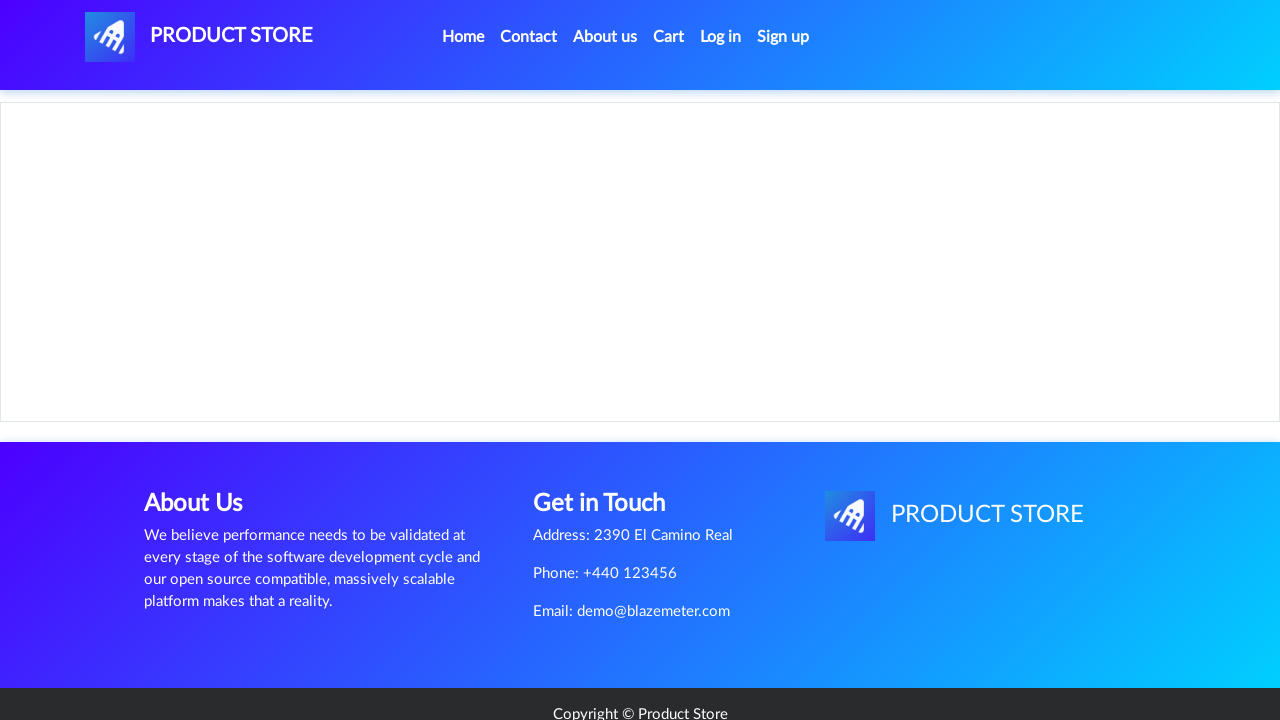

Add to Cart button is visible for product 15
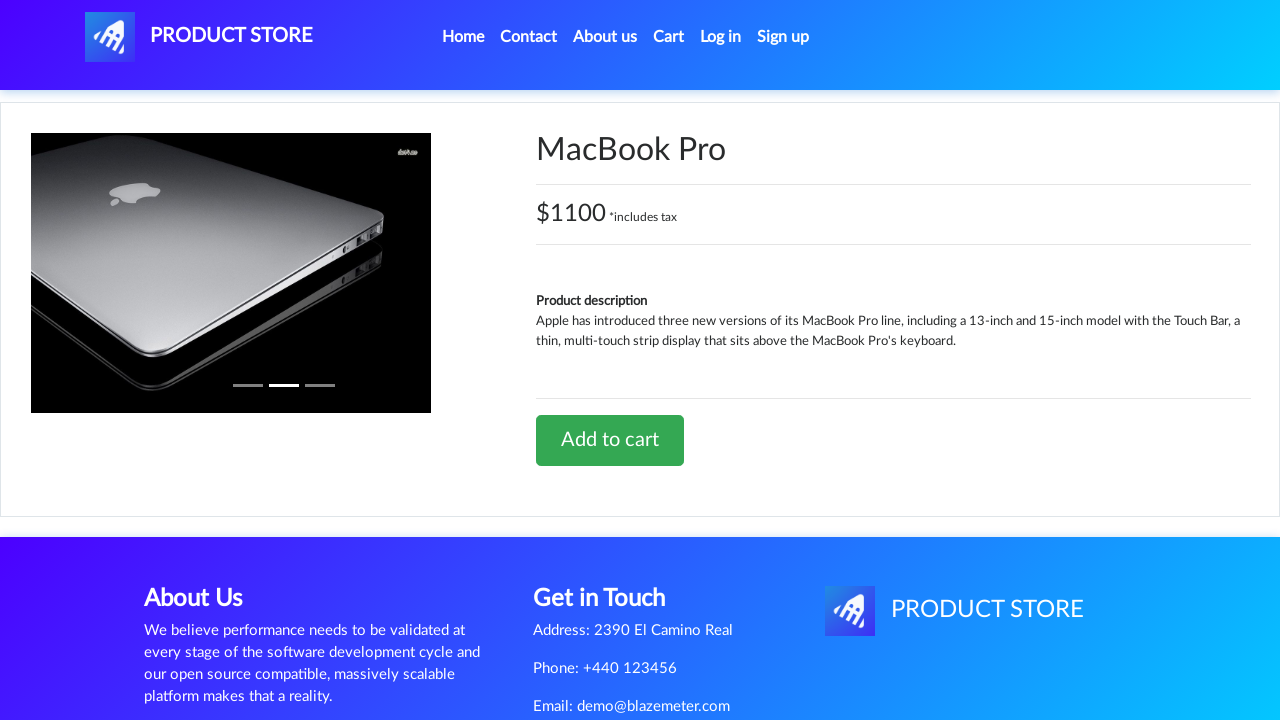

Verified URL matches expected product URL for product 15
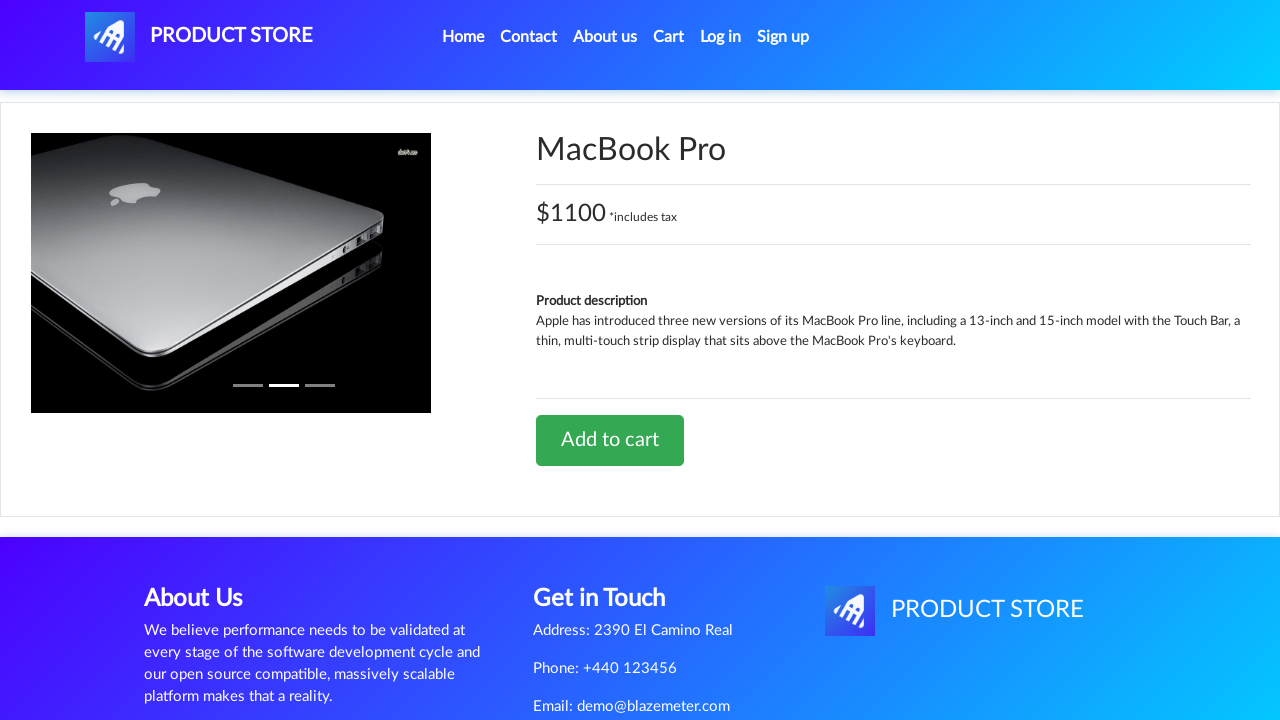

Checked for undefined product name on product 15 (count: 0)
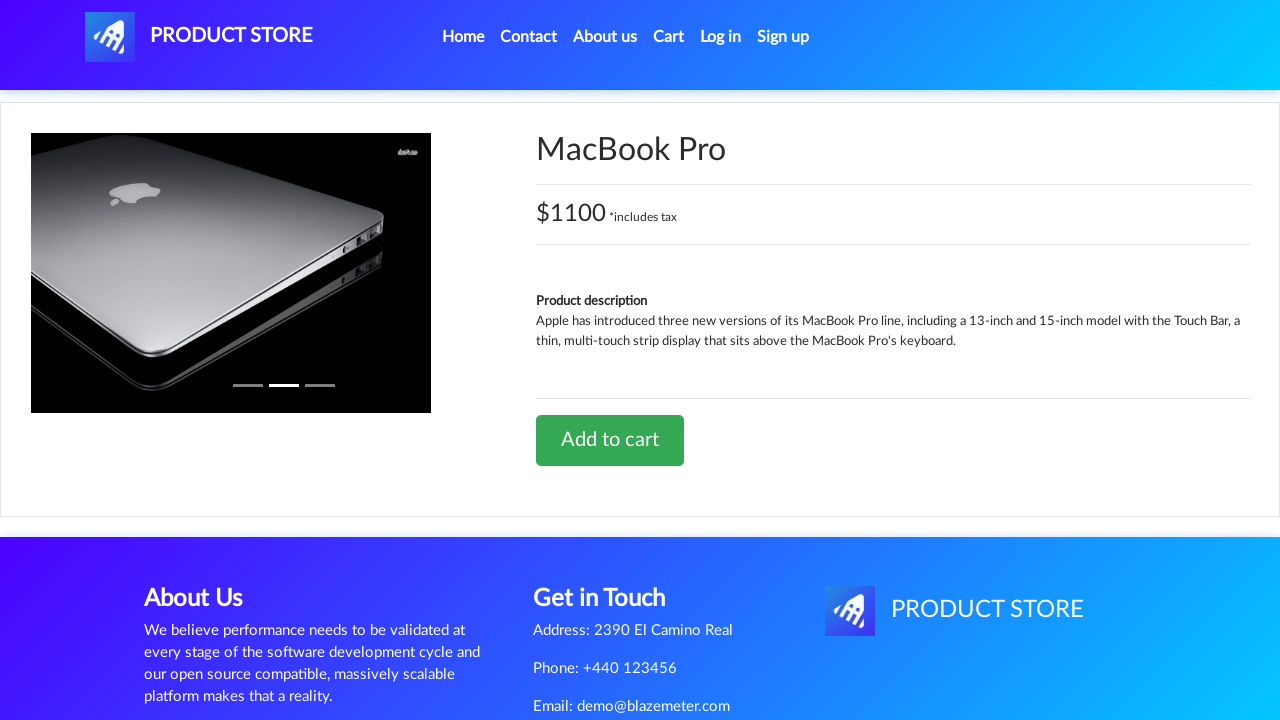

Verified product 15 does not display undefined name
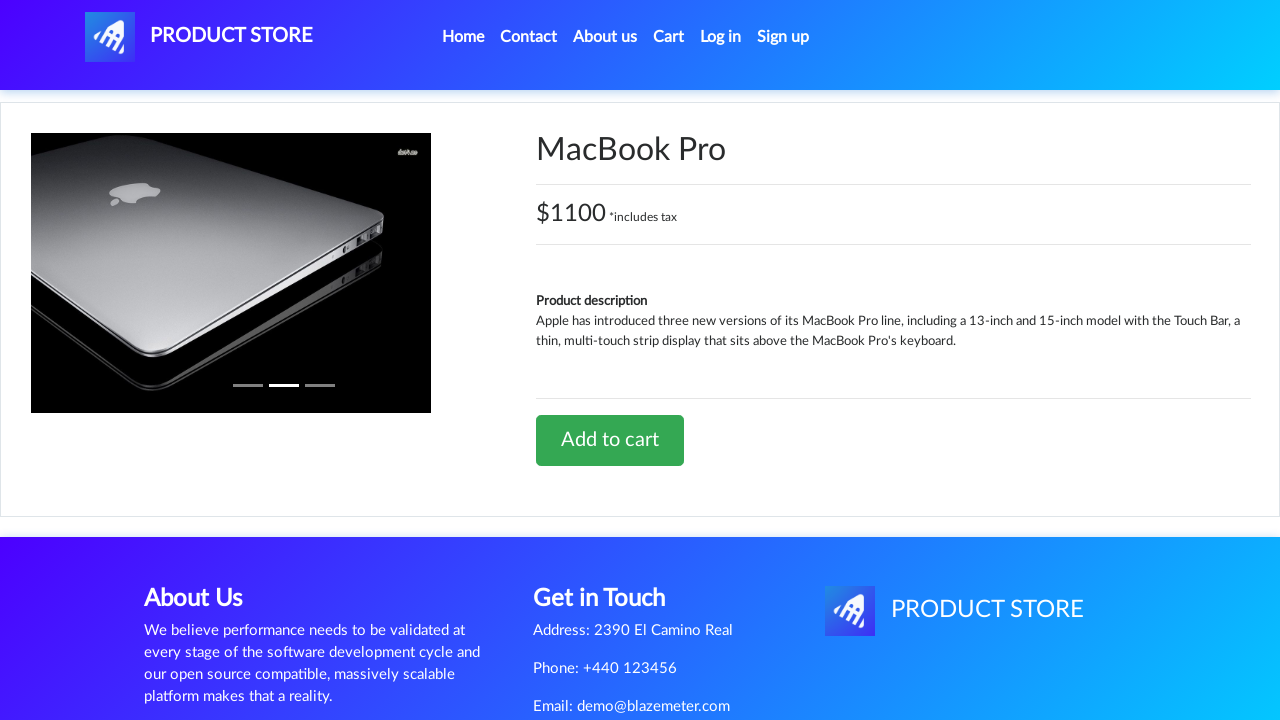

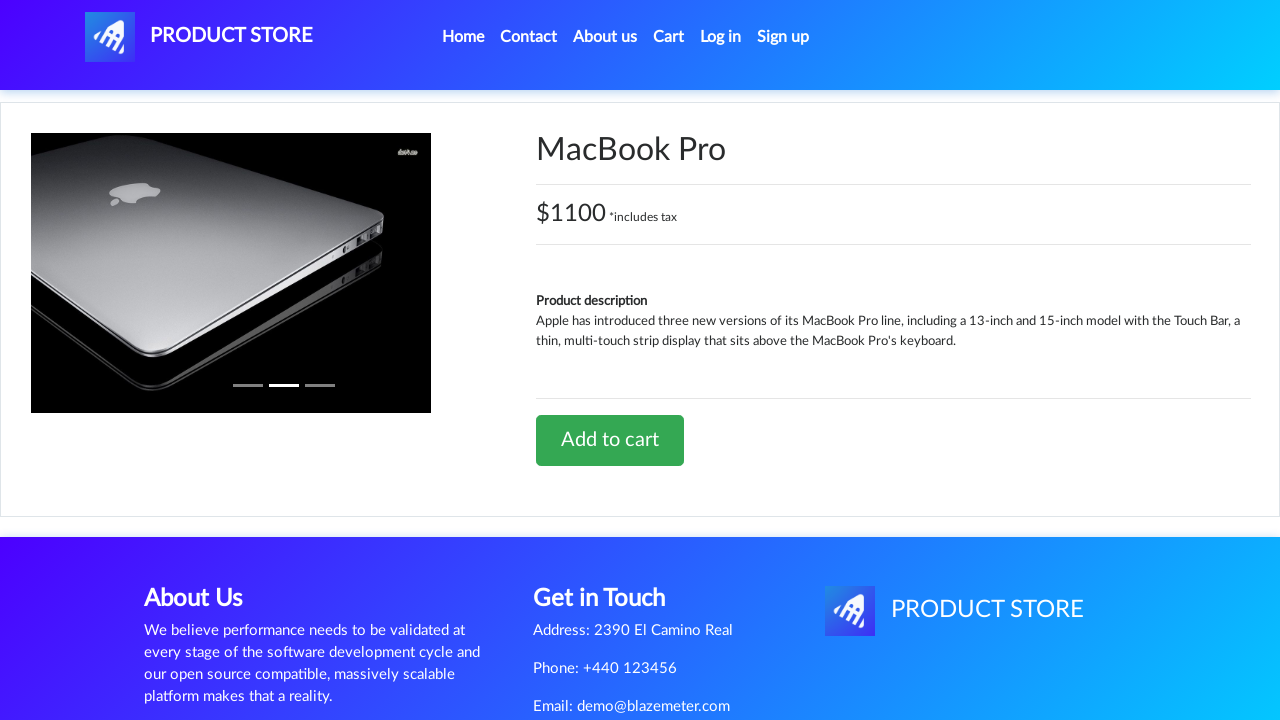